Tests a quiz application by clicking through all available answer options for each question (except the first question), iterating through radio button choices.

Starting URL: https://draffelberg.github.io/QuizMaster/

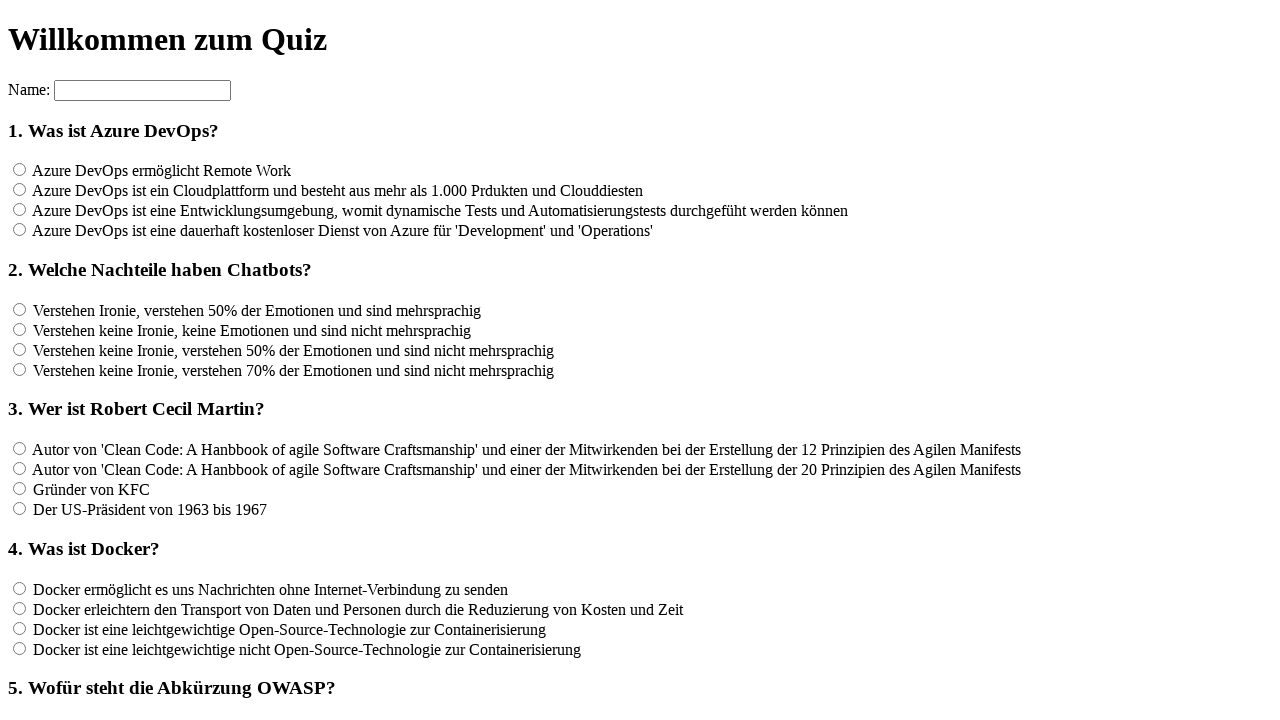

Located all h3 elements to count questions
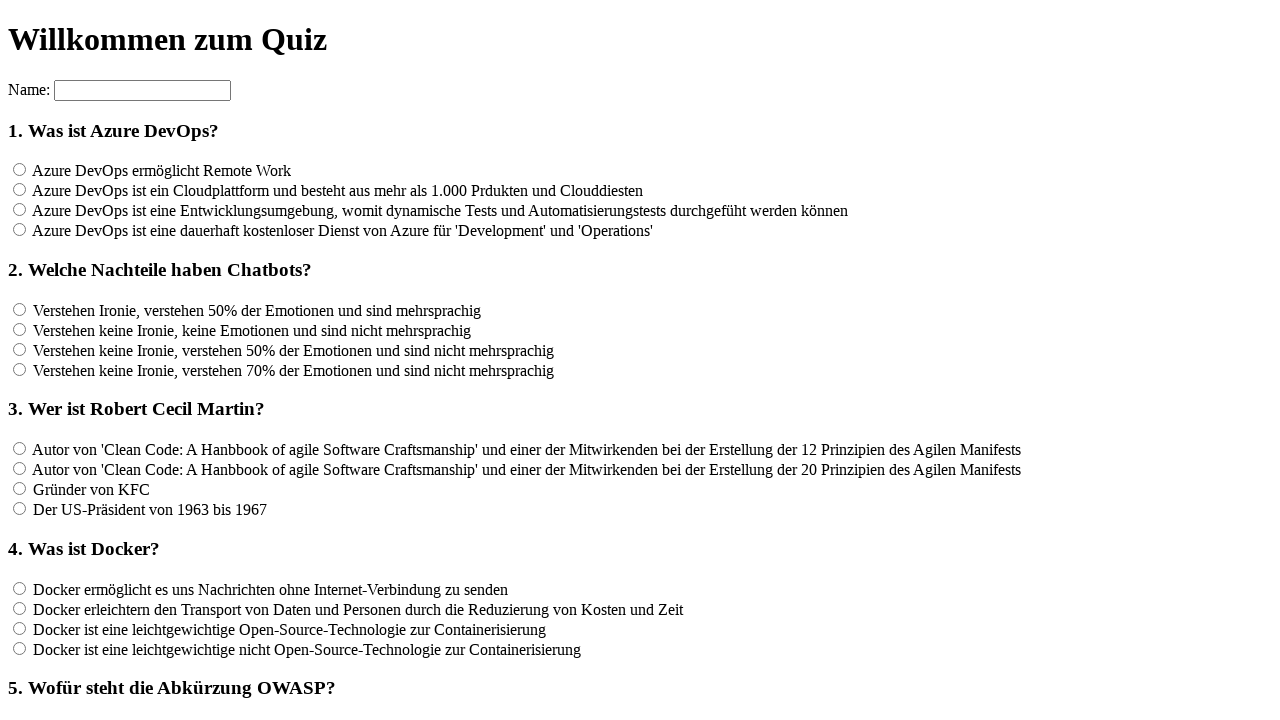

Found 12 questions in the quiz
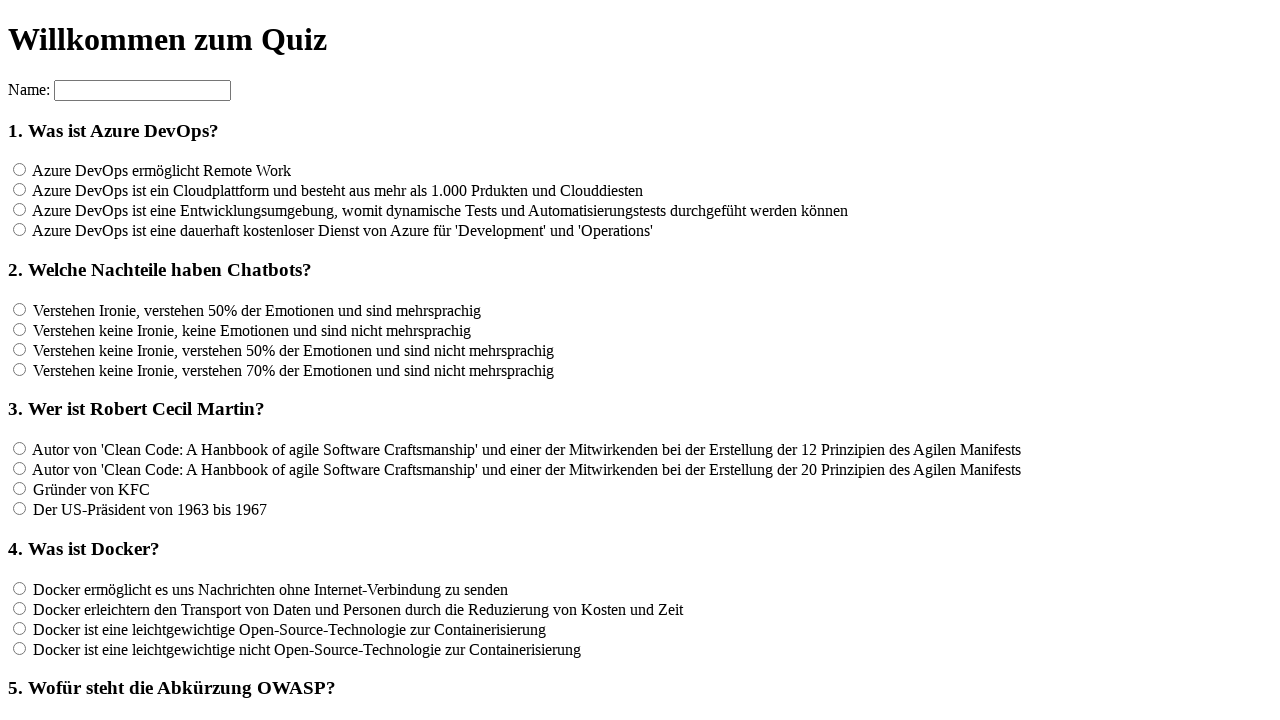

Generated list of question IDs: ['f2', 'f3', 'f4', 'f5', 'f6', 'f7', 'f8', 'f9', 'f10', 'f11', 'f12']
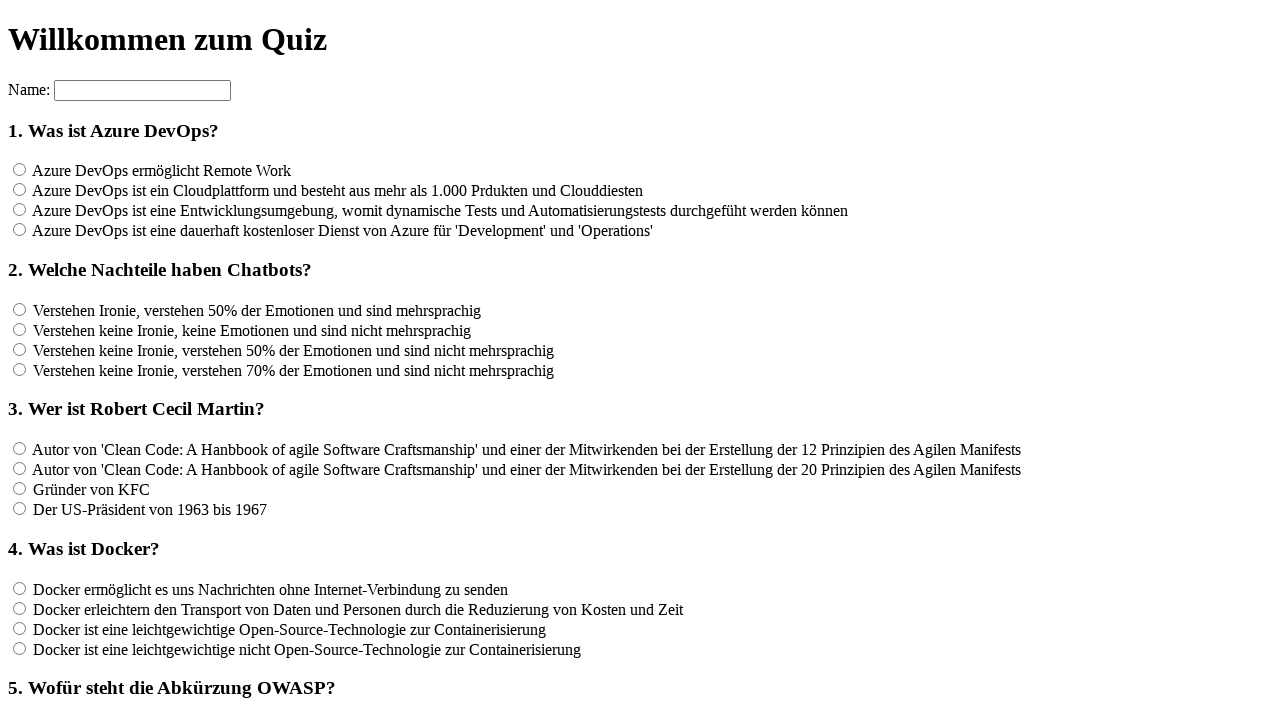

Located all radio buttons for question f2
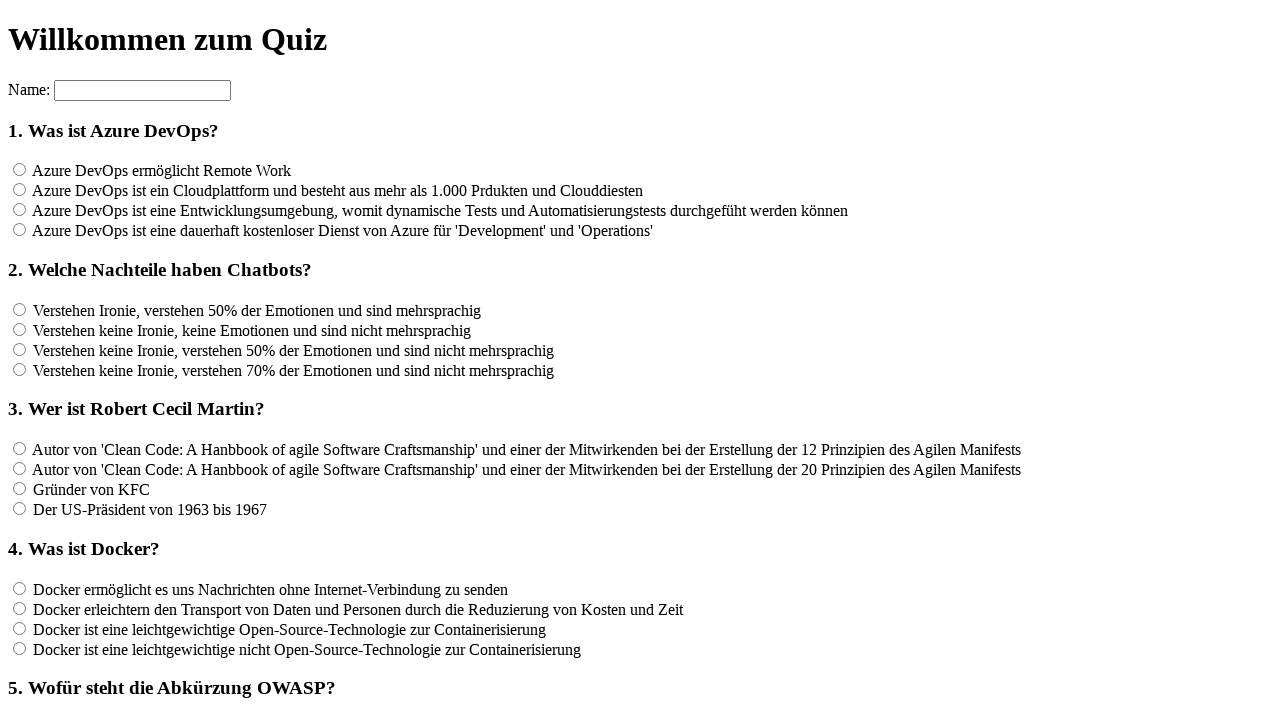

Clicked an answer option for question f2 at (20, 309) on input[name='rf2'] >> nth=0
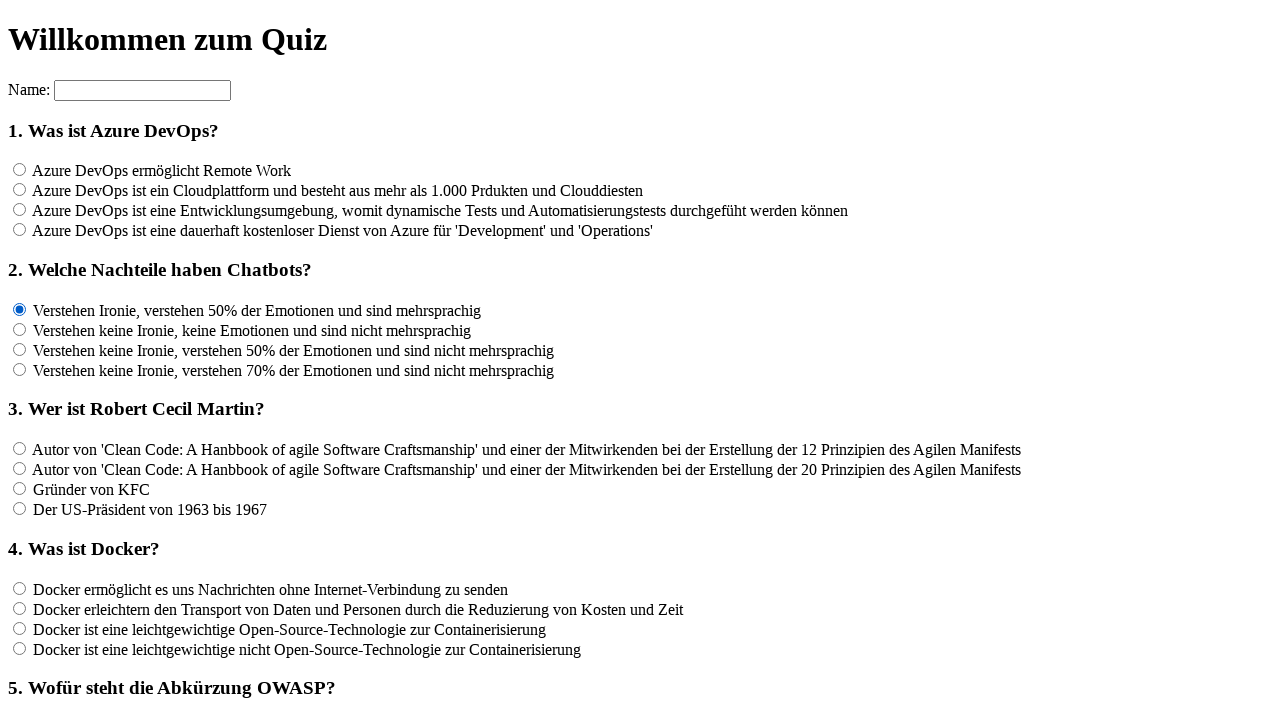

Waited 100ms for UI response
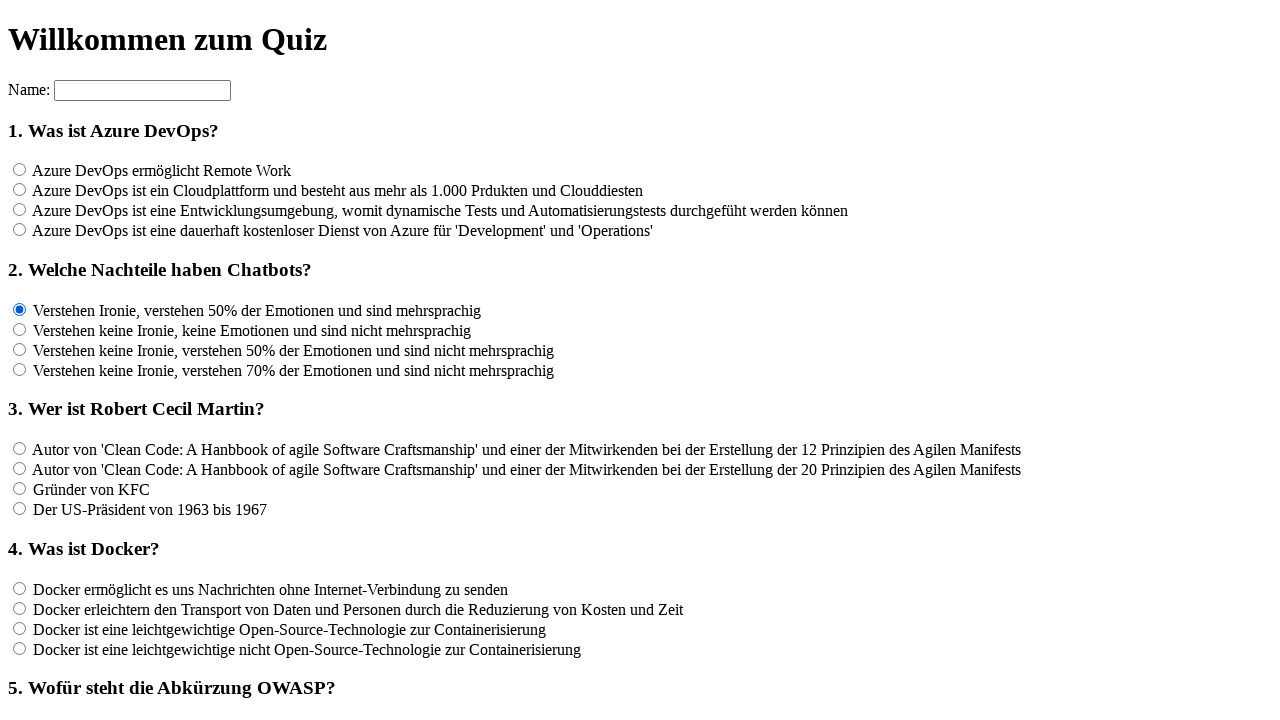

Clicked an answer option for question f2 at (20, 329) on input[name='rf2'] >> nth=1
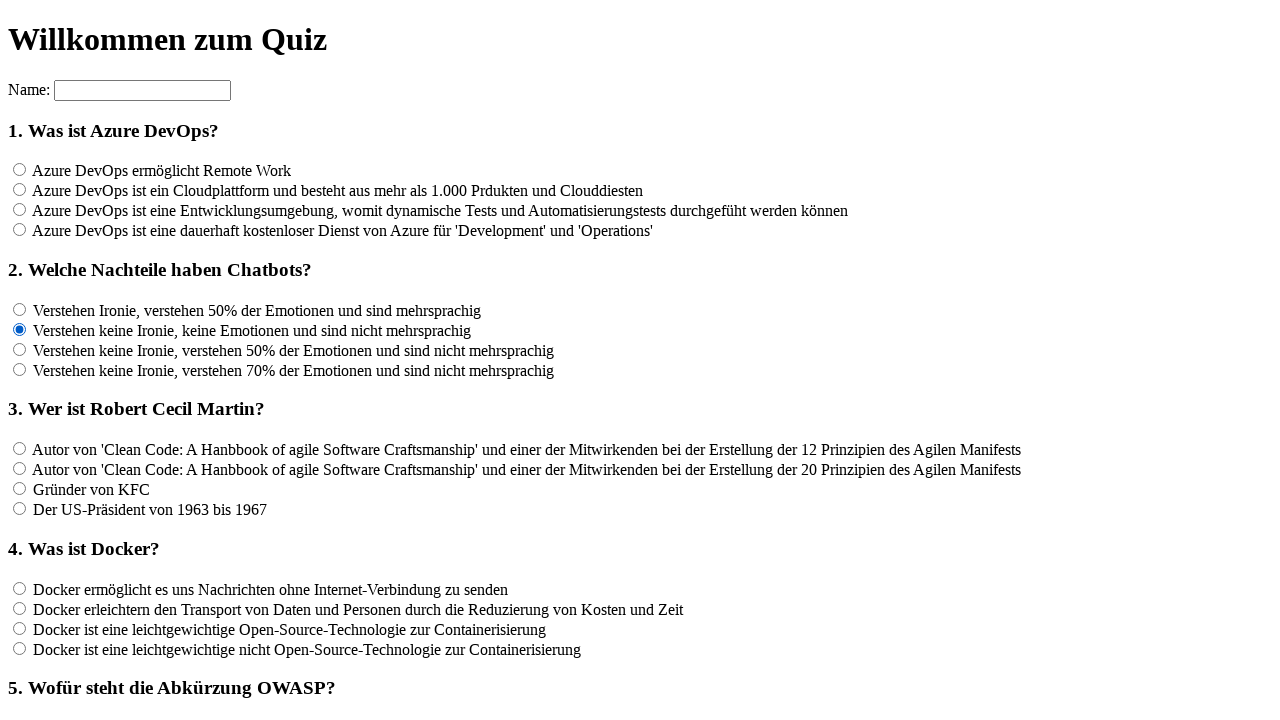

Waited 100ms for UI response
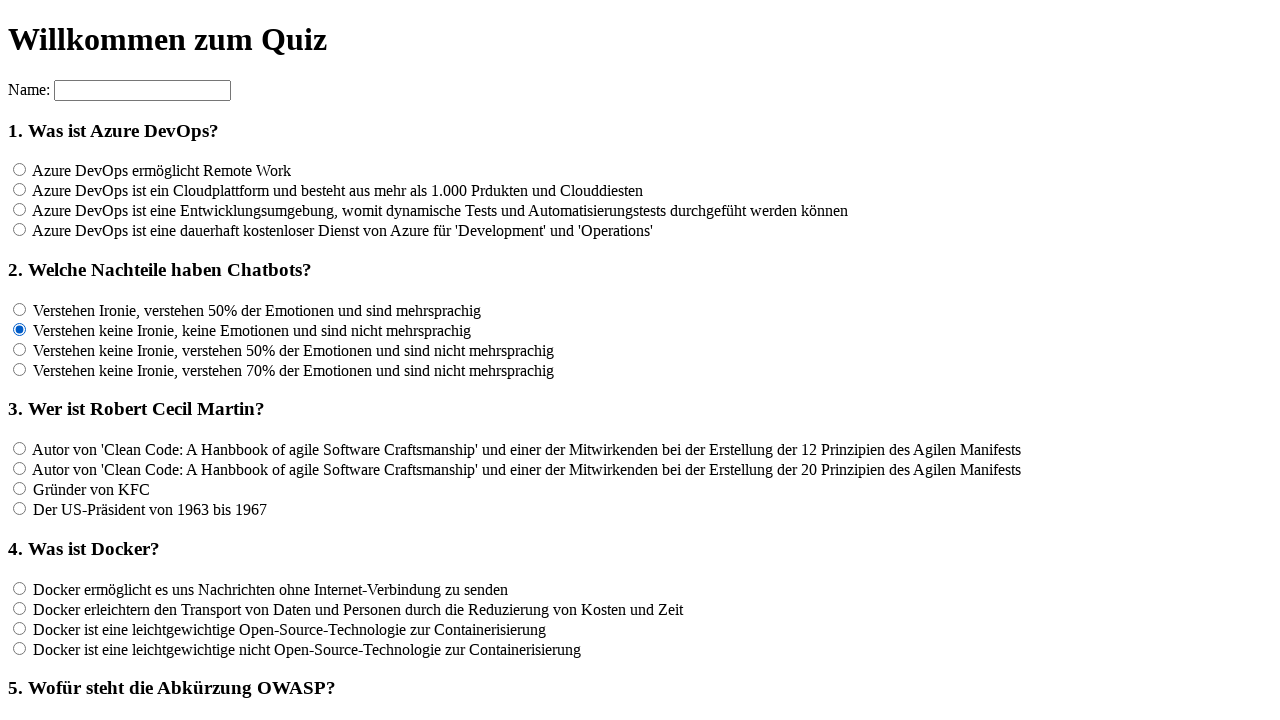

Clicked an answer option for question f2 at (20, 349) on input[name='rf2'] >> nth=2
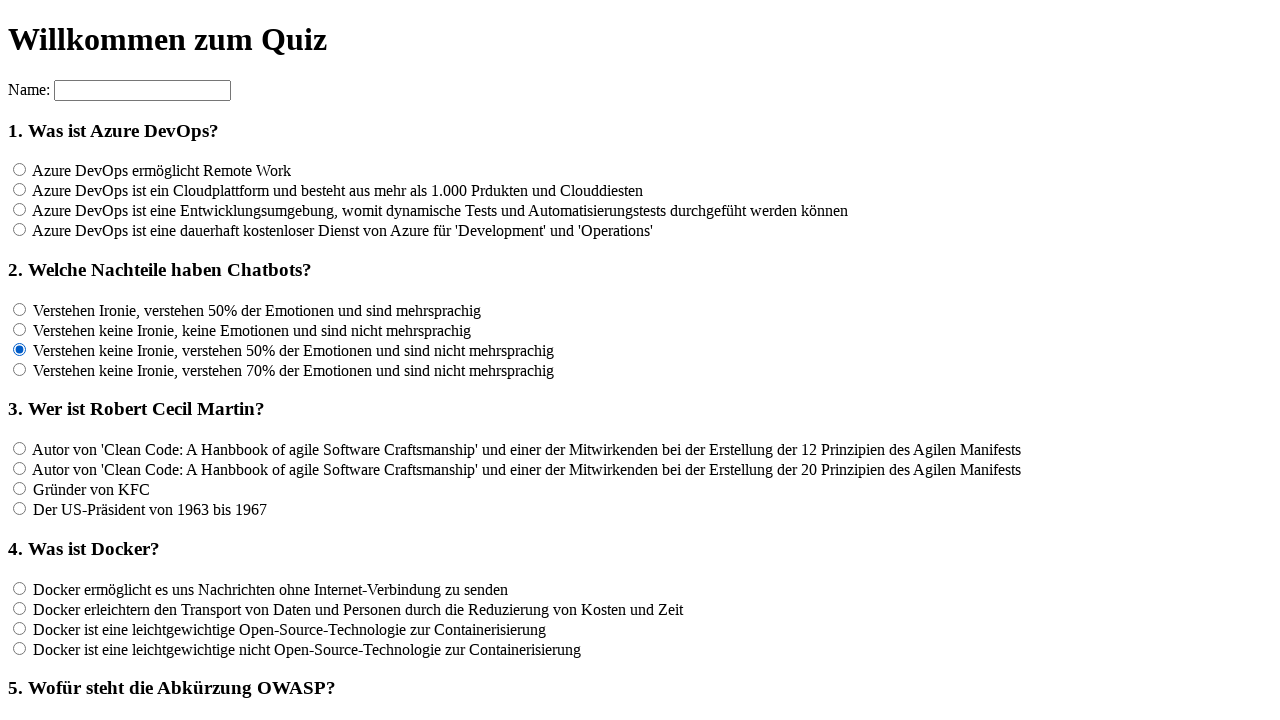

Waited 100ms for UI response
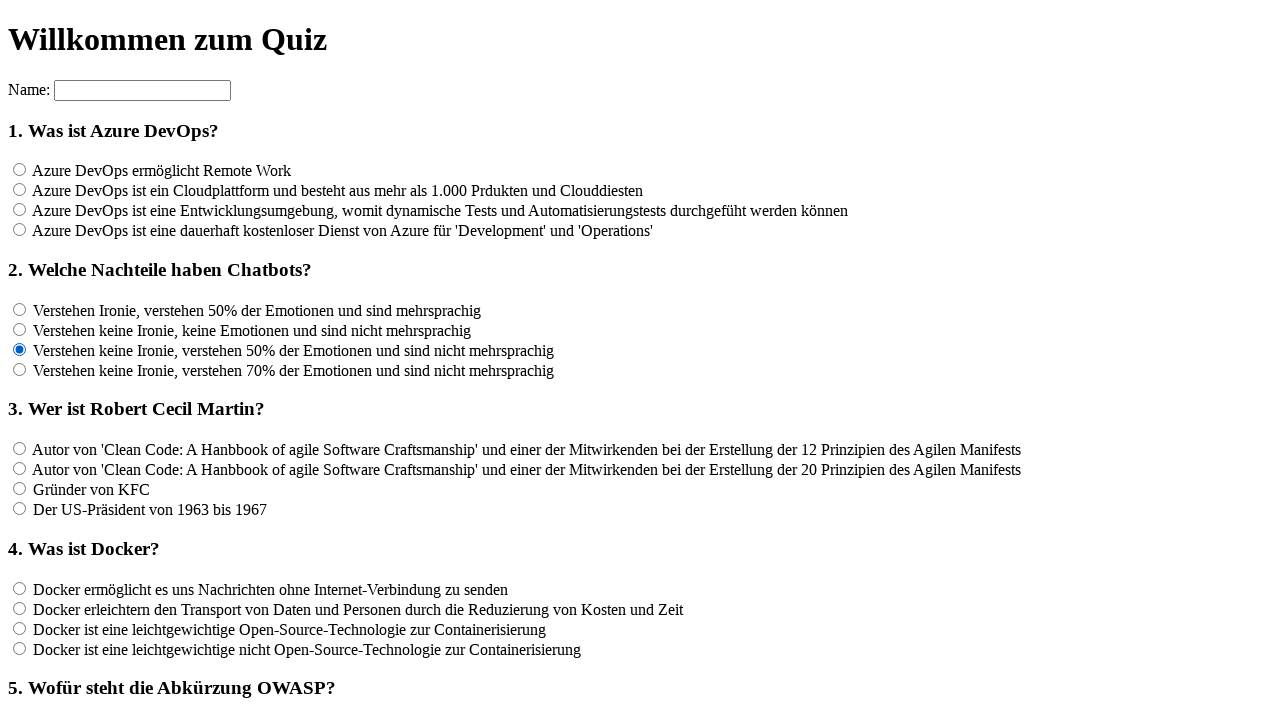

Clicked an answer option for question f2 at (20, 369) on input[name='rf2'] >> nth=3
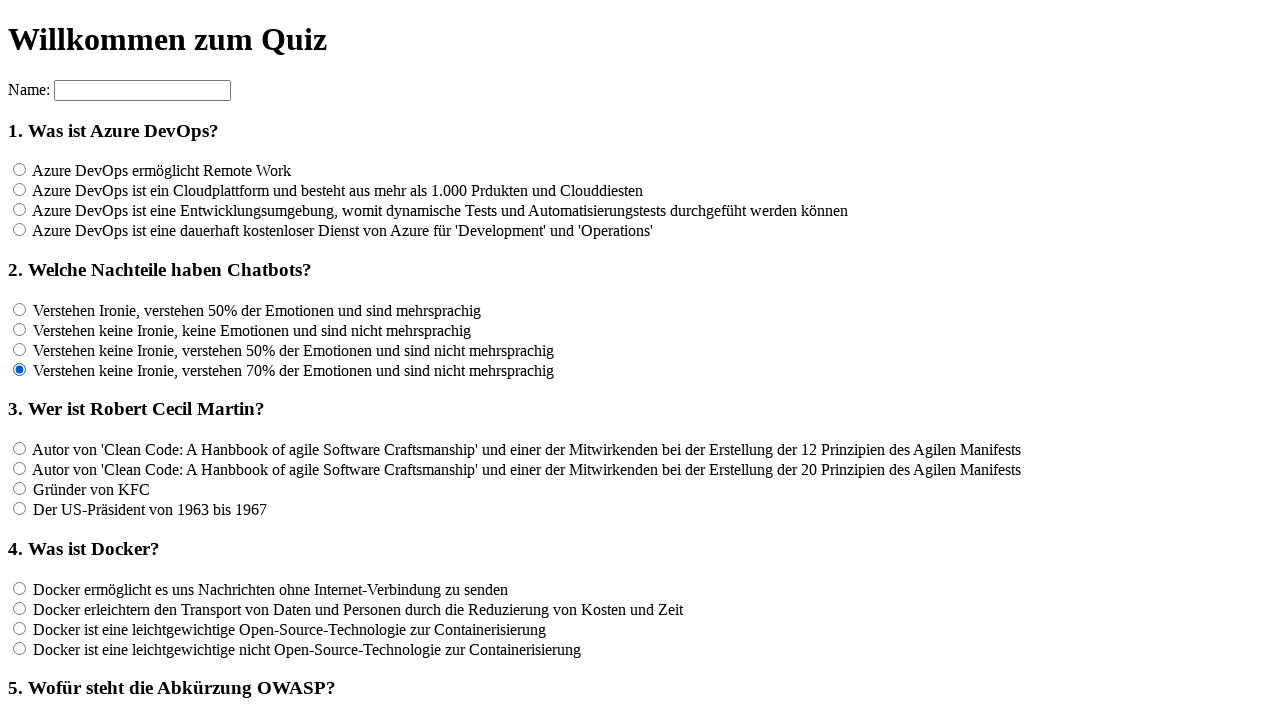

Waited 100ms for UI response
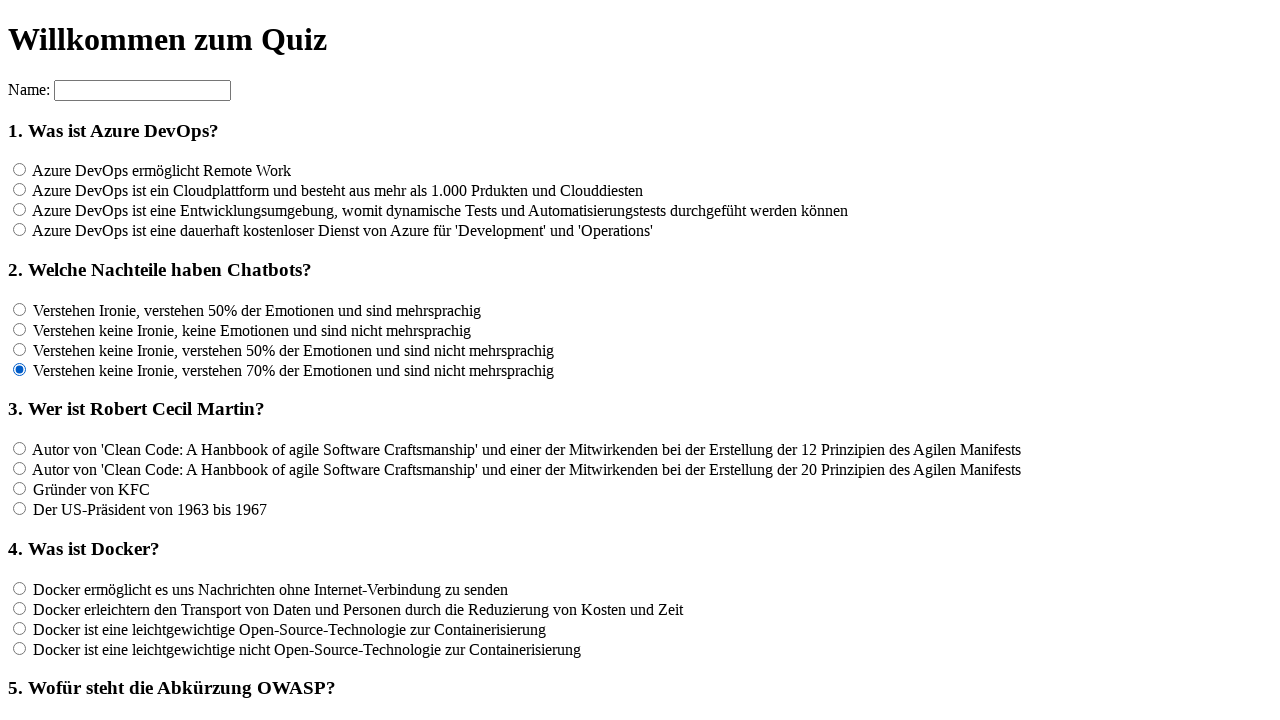

Located all radio buttons for question f3
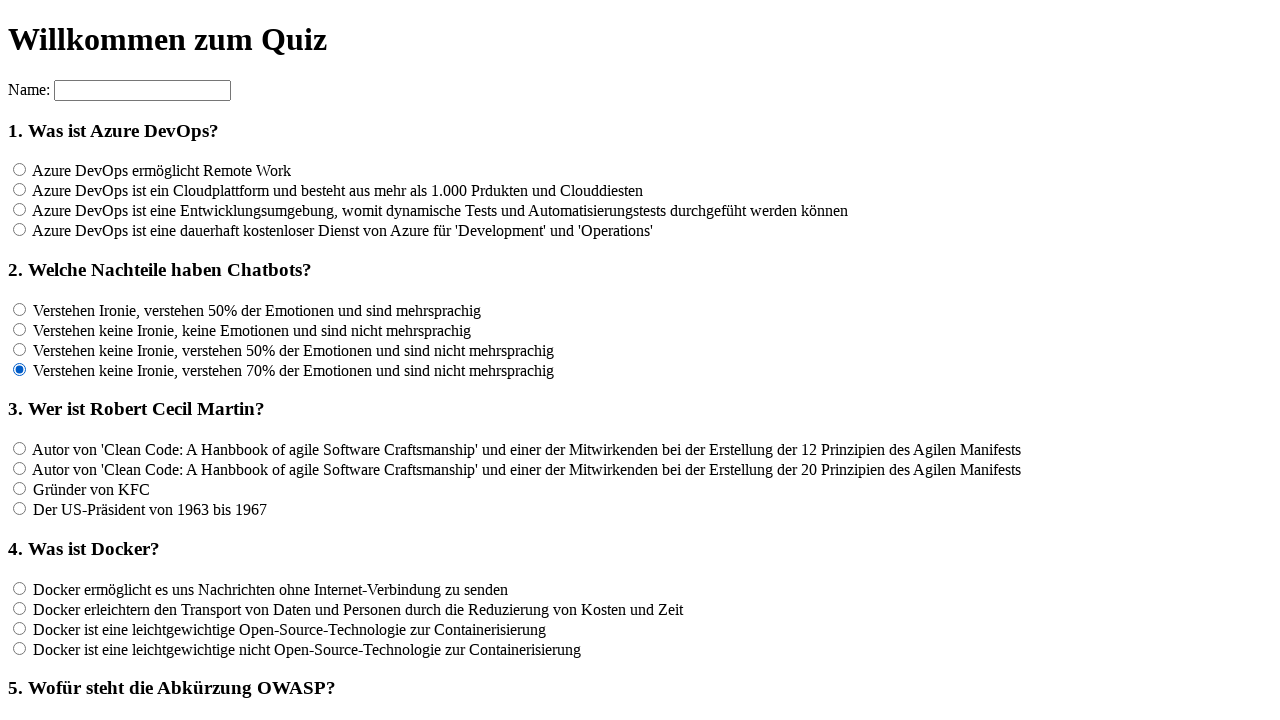

Clicked an answer option for question f3 at (20, 449) on input[name='rf3'] >> nth=0
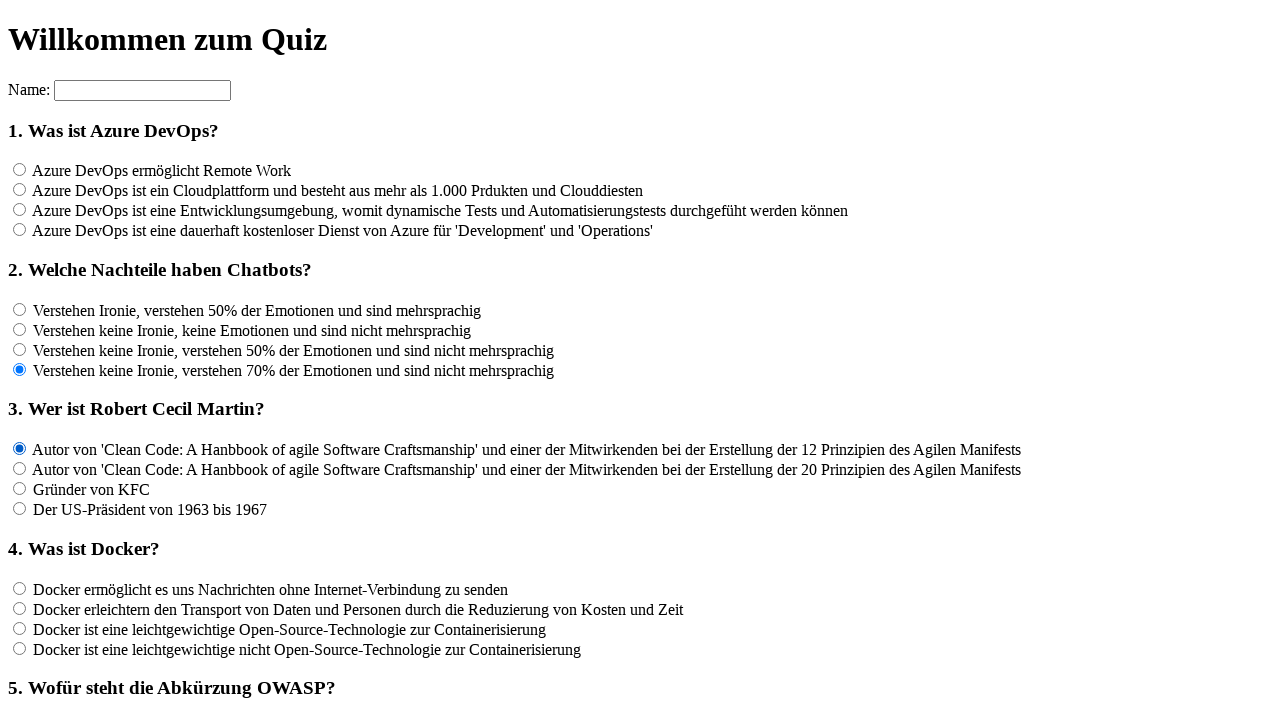

Waited 100ms for UI response
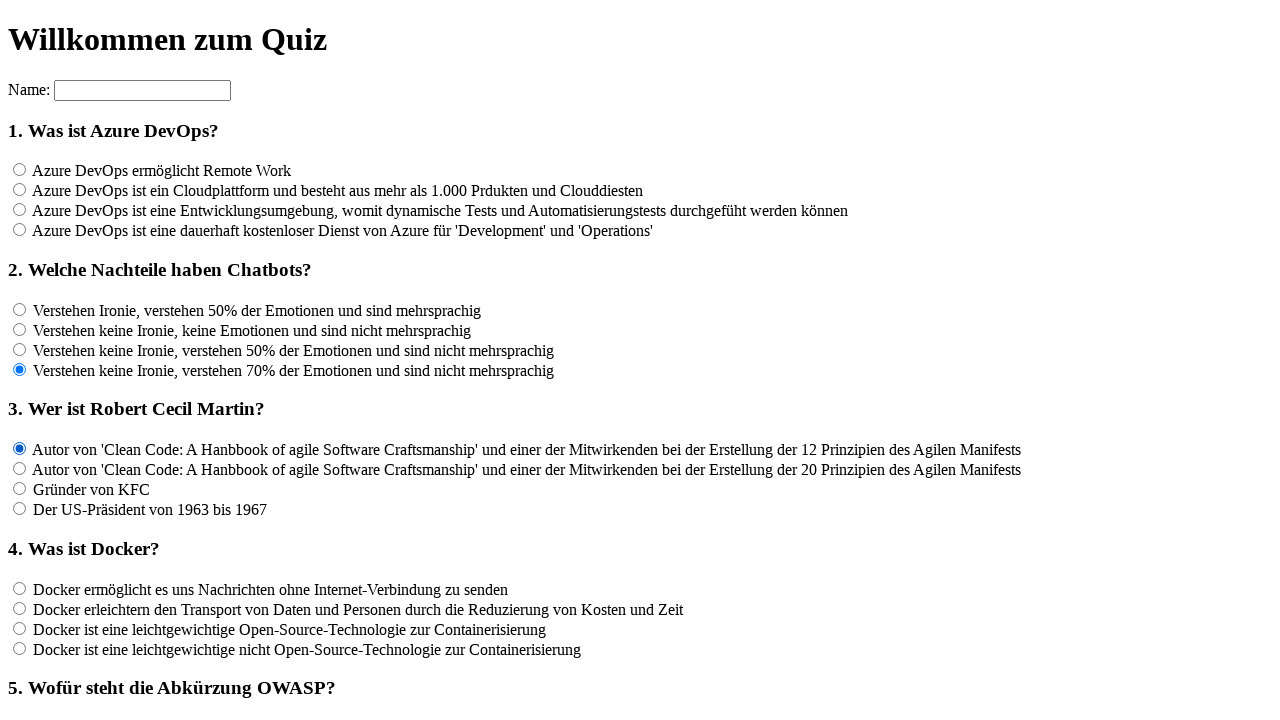

Clicked an answer option for question f3 at (20, 469) on input[name='rf3'] >> nth=1
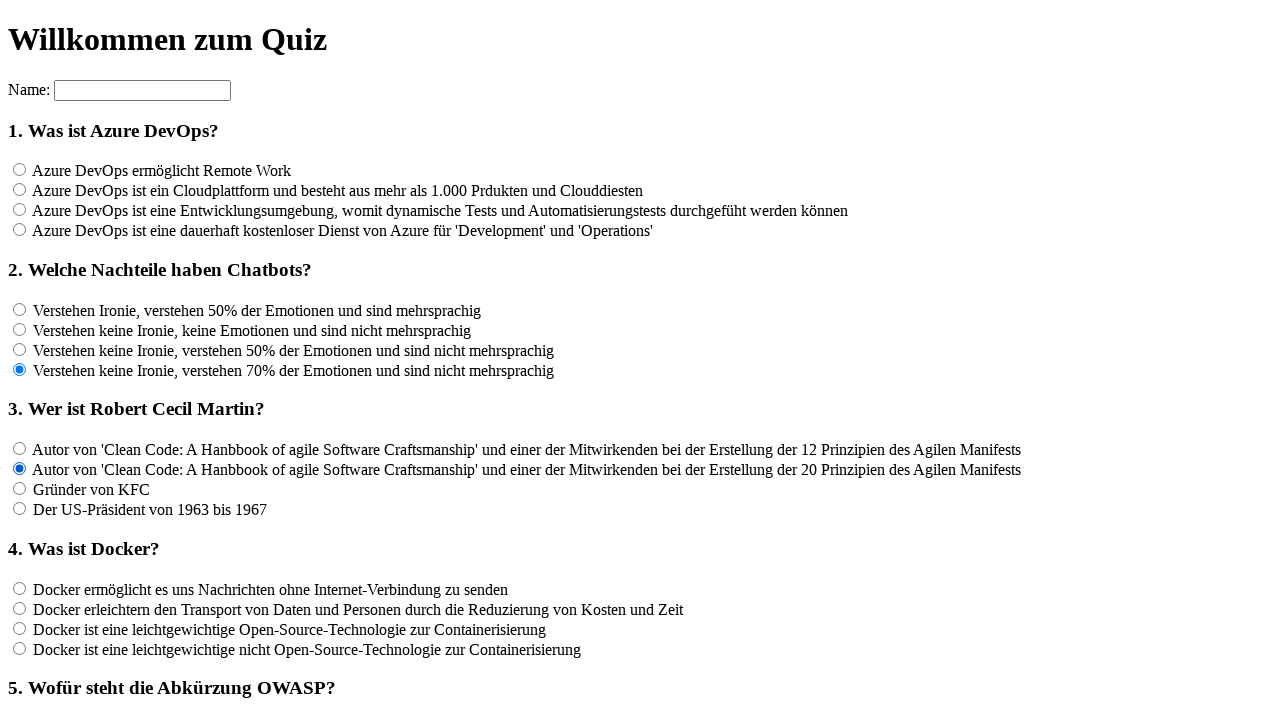

Waited 100ms for UI response
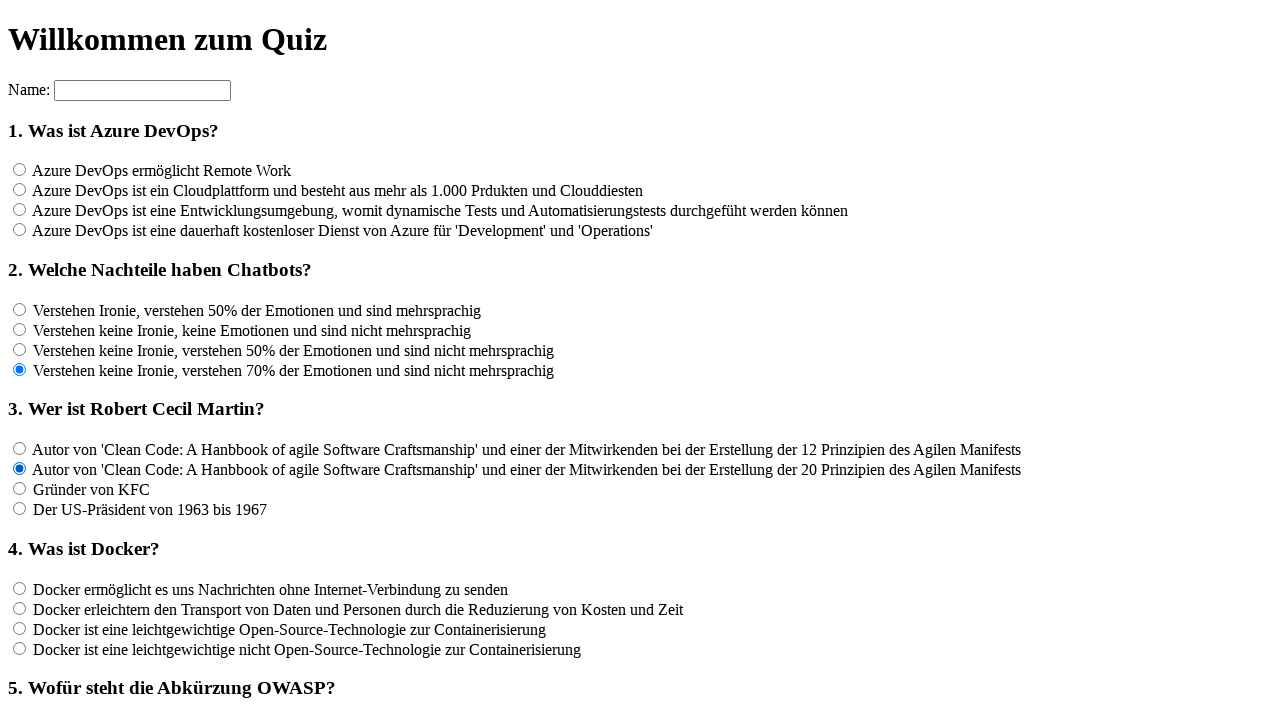

Clicked an answer option for question f3 at (20, 489) on input[name='rf3'] >> nth=2
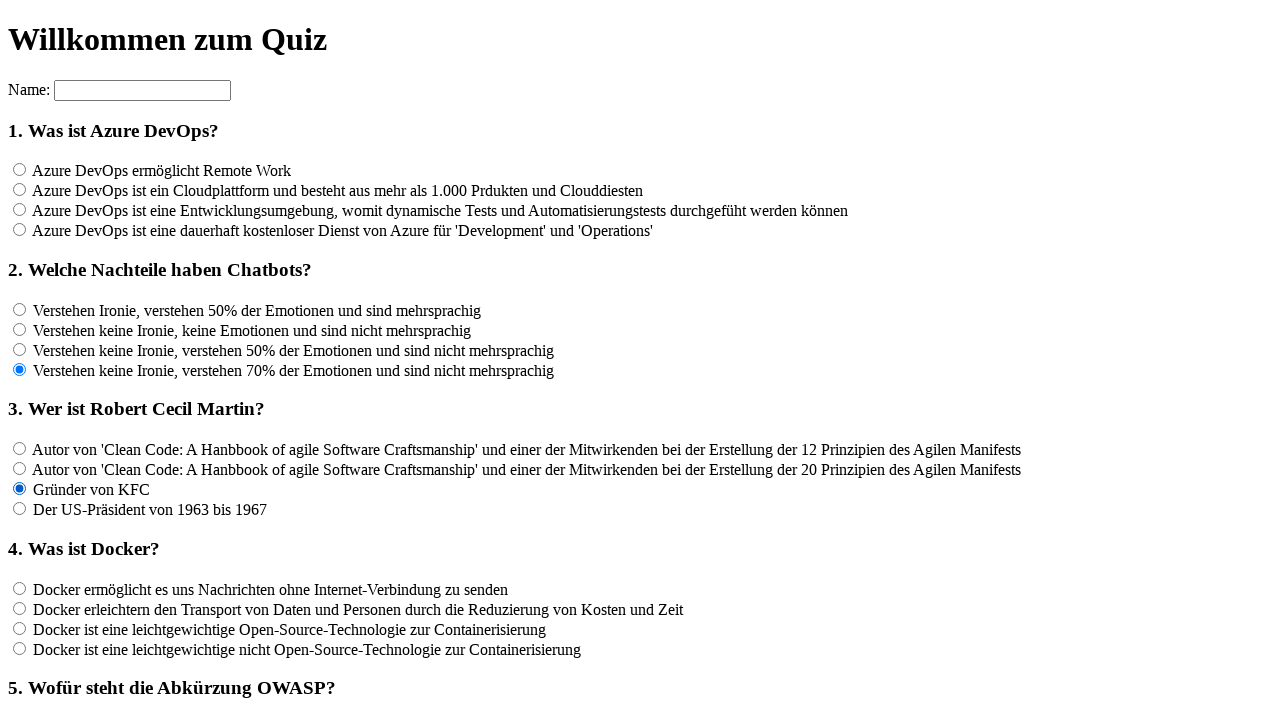

Waited 100ms for UI response
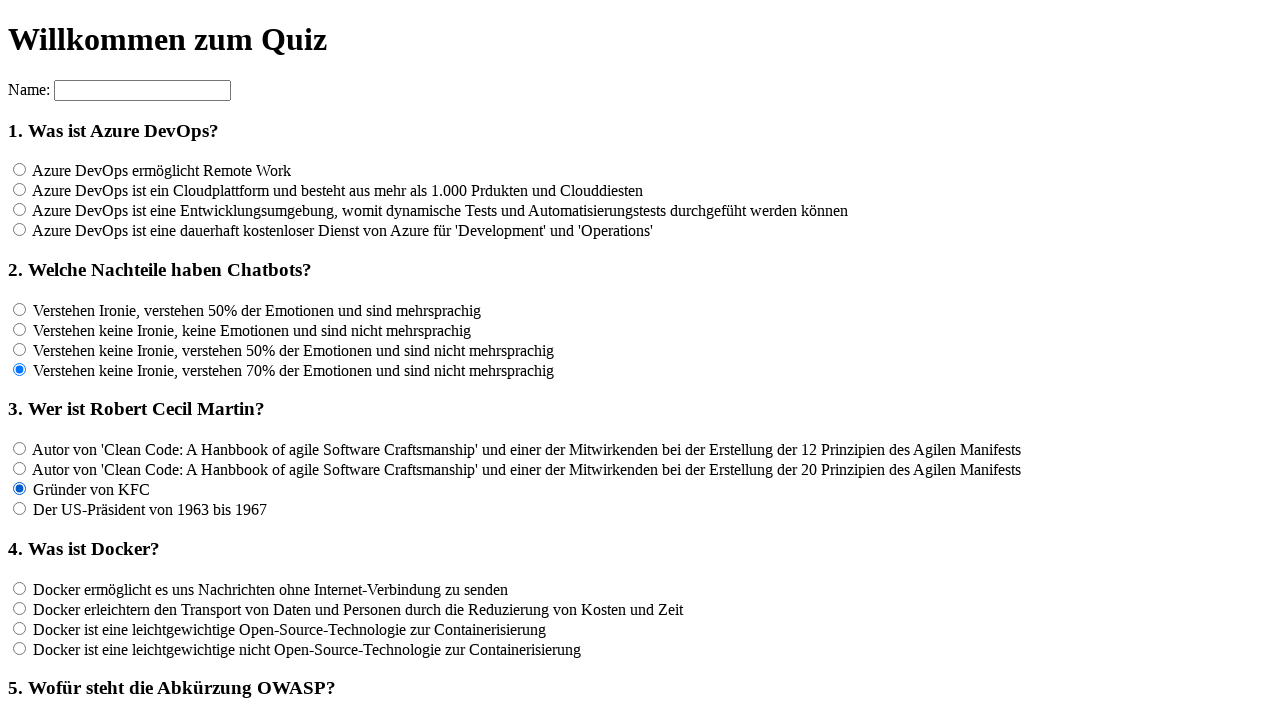

Clicked an answer option for question f3 at (20, 509) on input[name='rf3'] >> nth=3
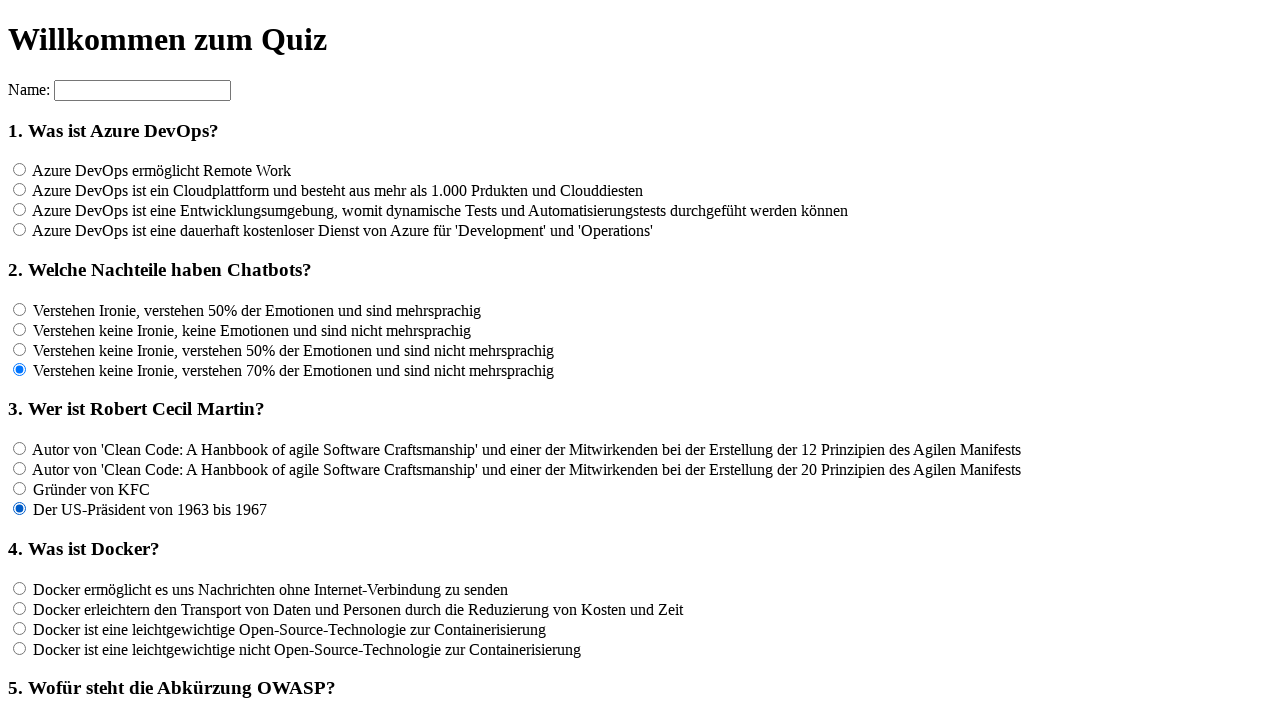

Waited 100ms for UI response
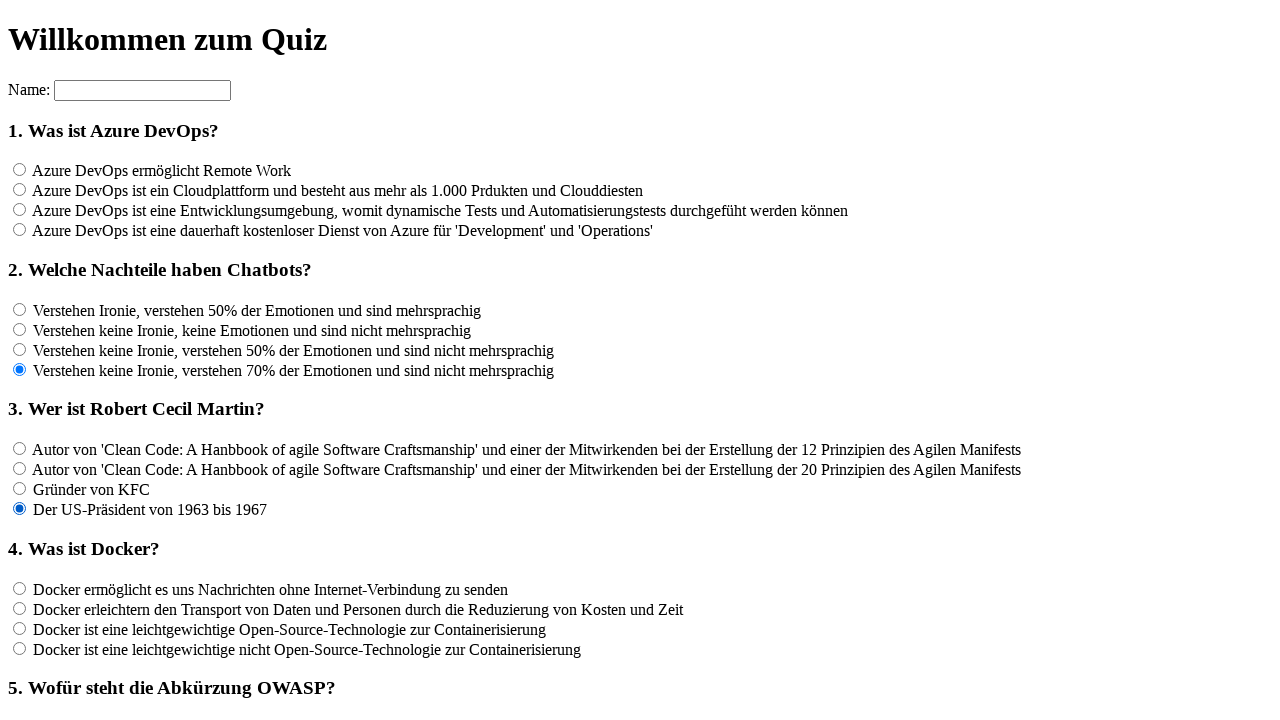

Located all radio buttons for question f4
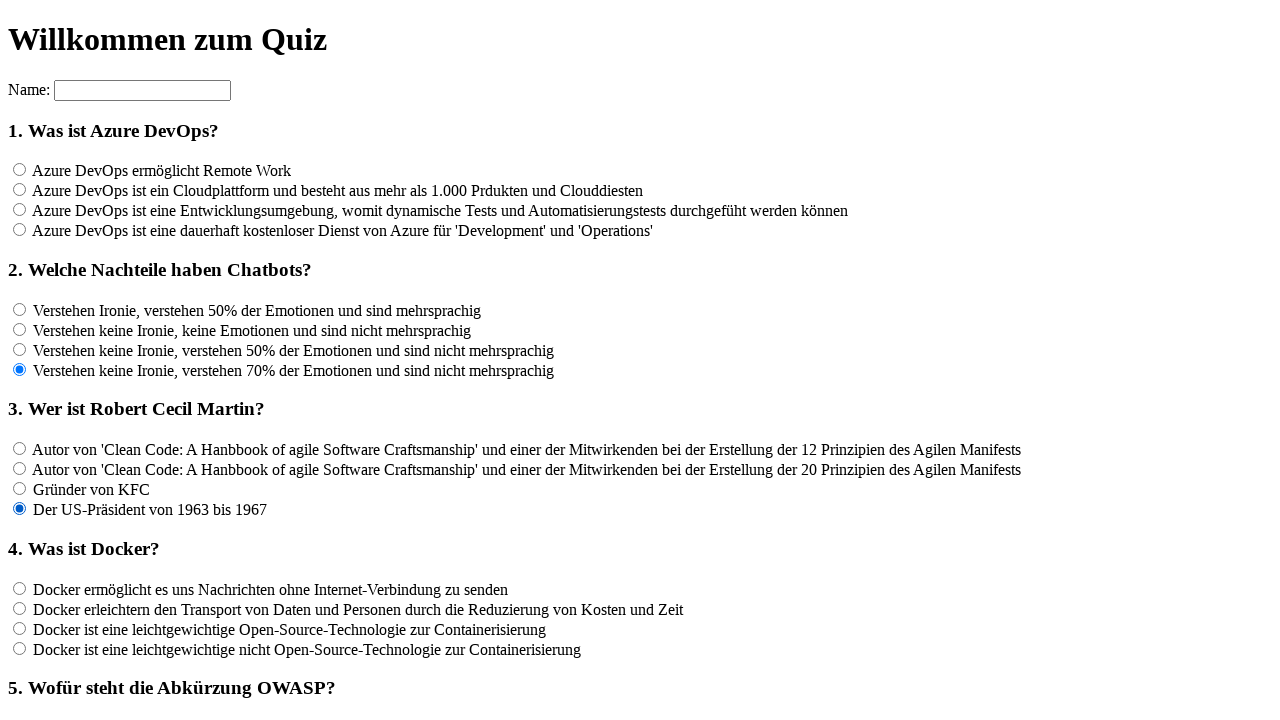

Clicked an answer option for question f4 at (20, 588) on input[name='rf4'] >> nth=0
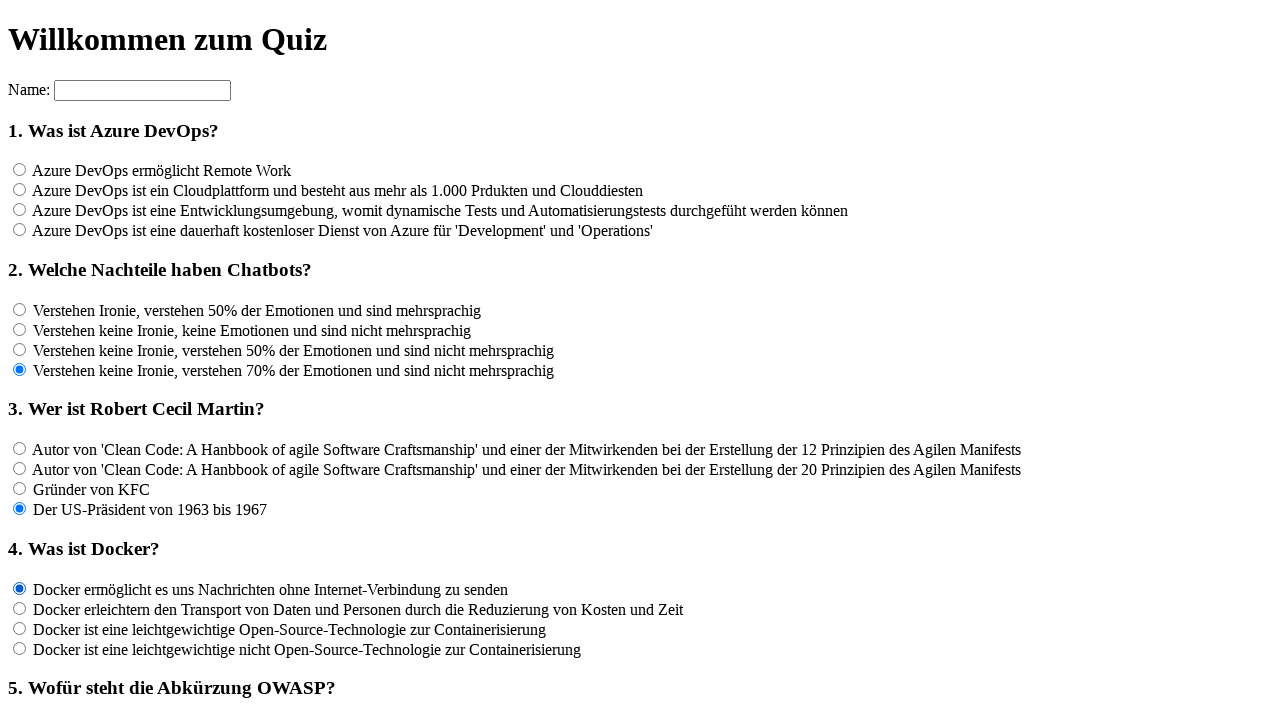

Waited 100ms for UI response
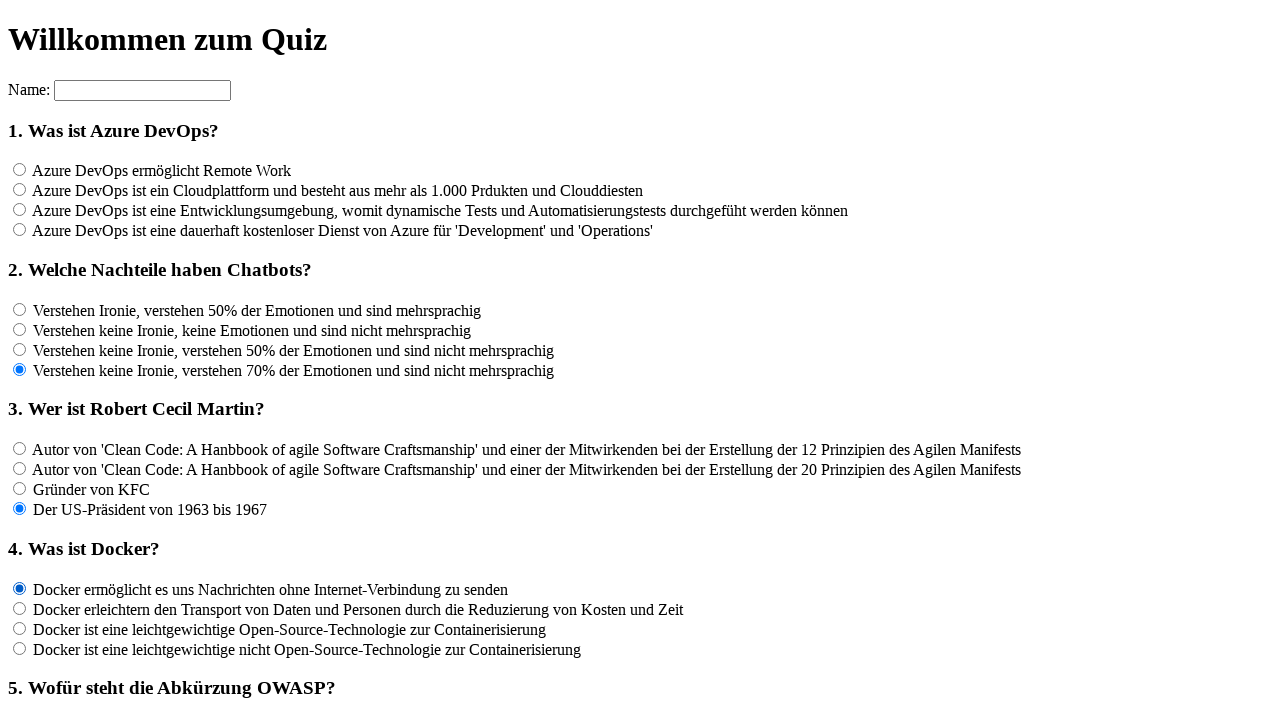

Clicked an answer option for question f4 at (20, 608) on input[name='rf4'] >> nth=1
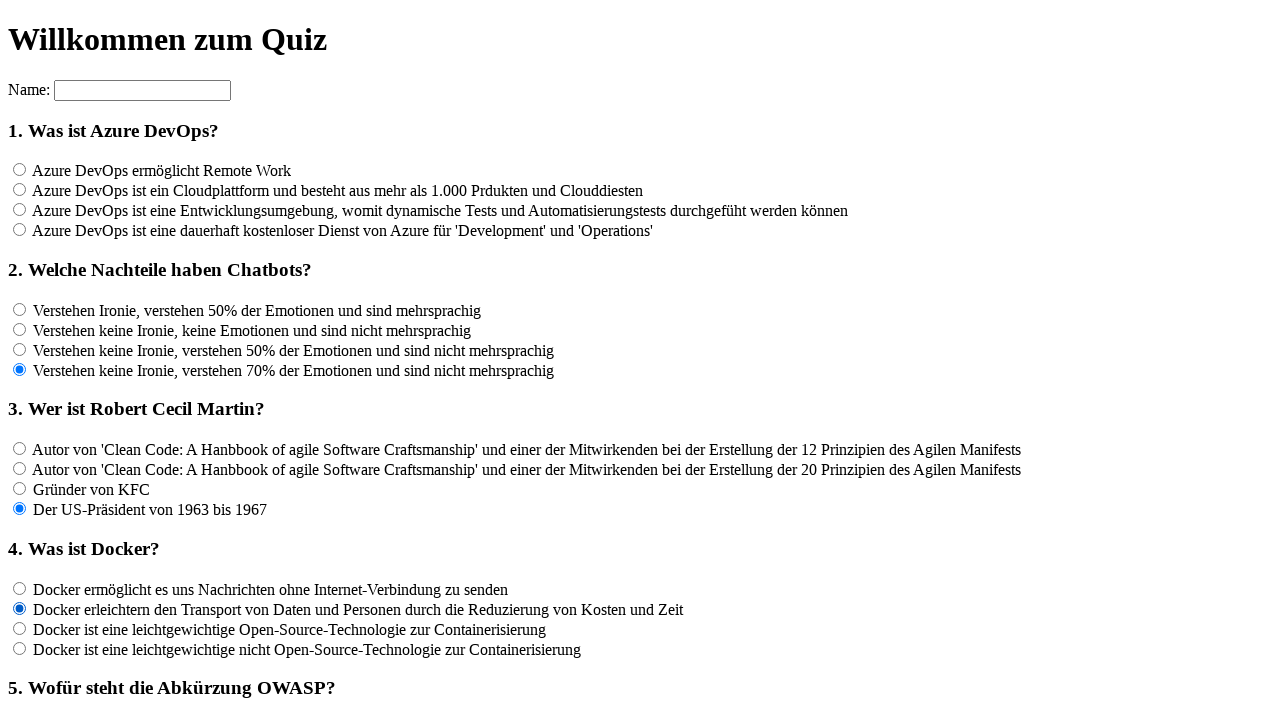

Waited 100ms for UI response
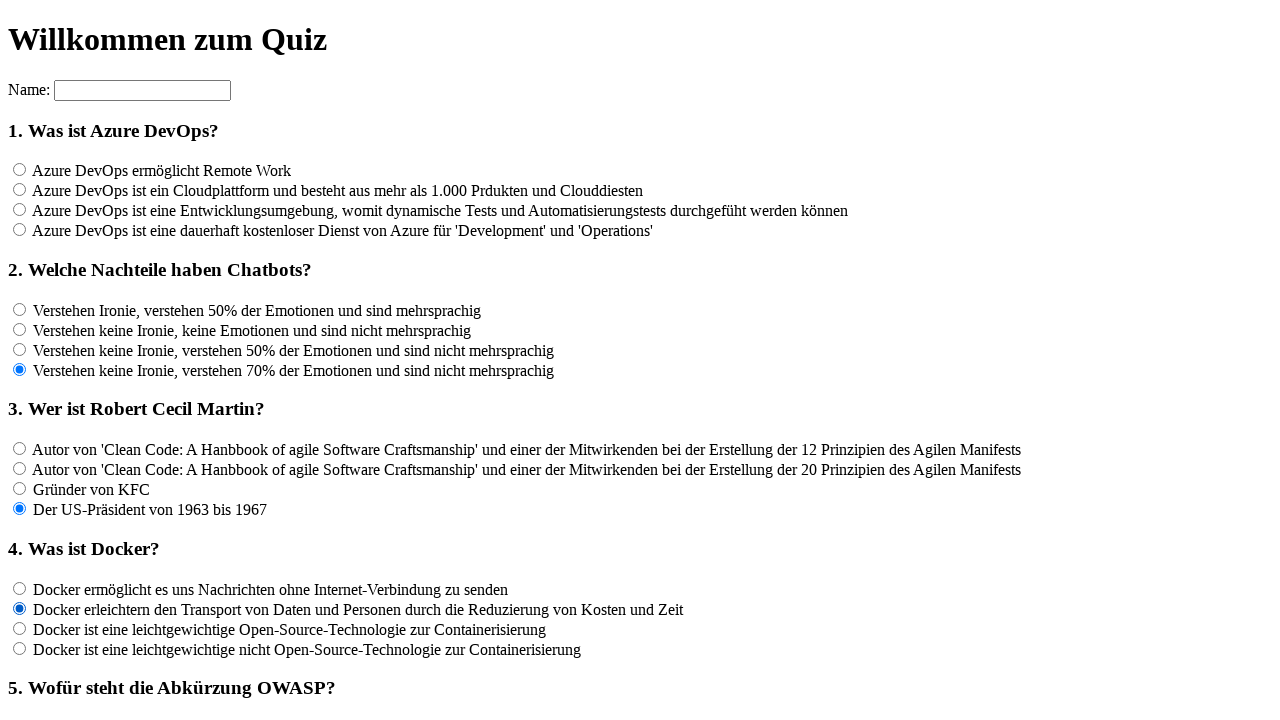

Clicked an answer option for question f4 at (20, 628) on input[name='rf4'] >> nth=2
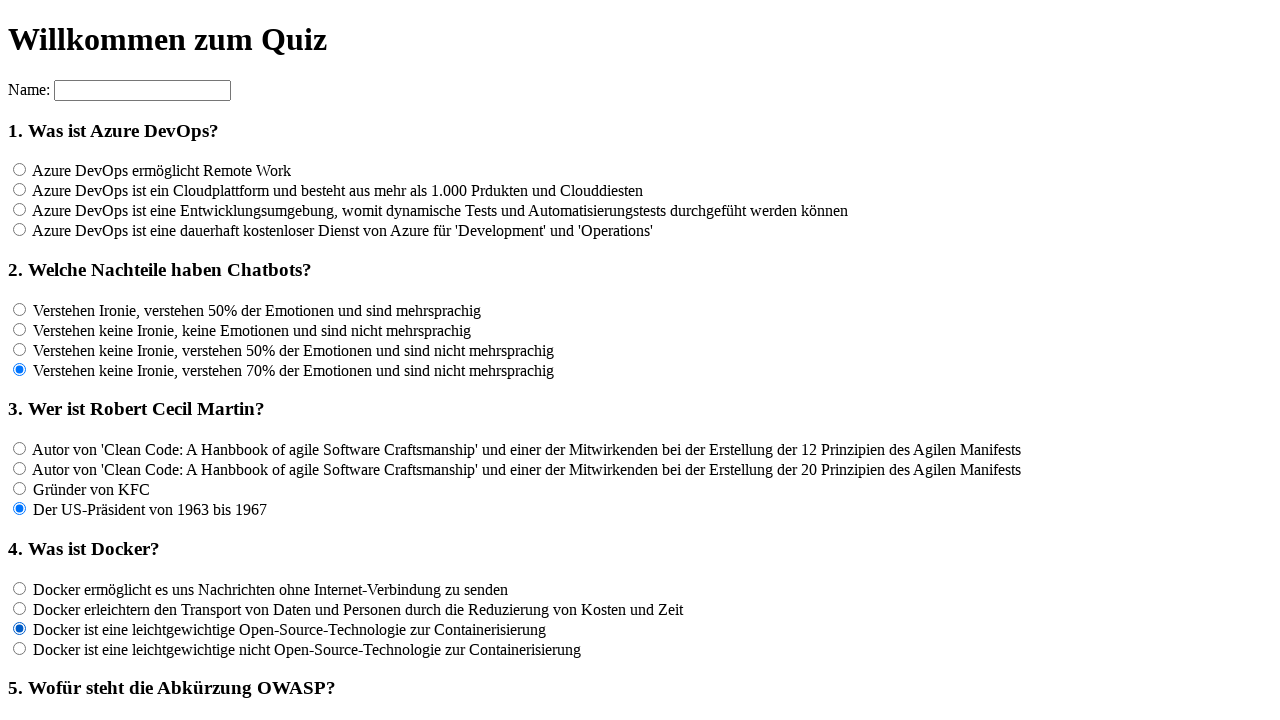

Waited 100ms for UI response
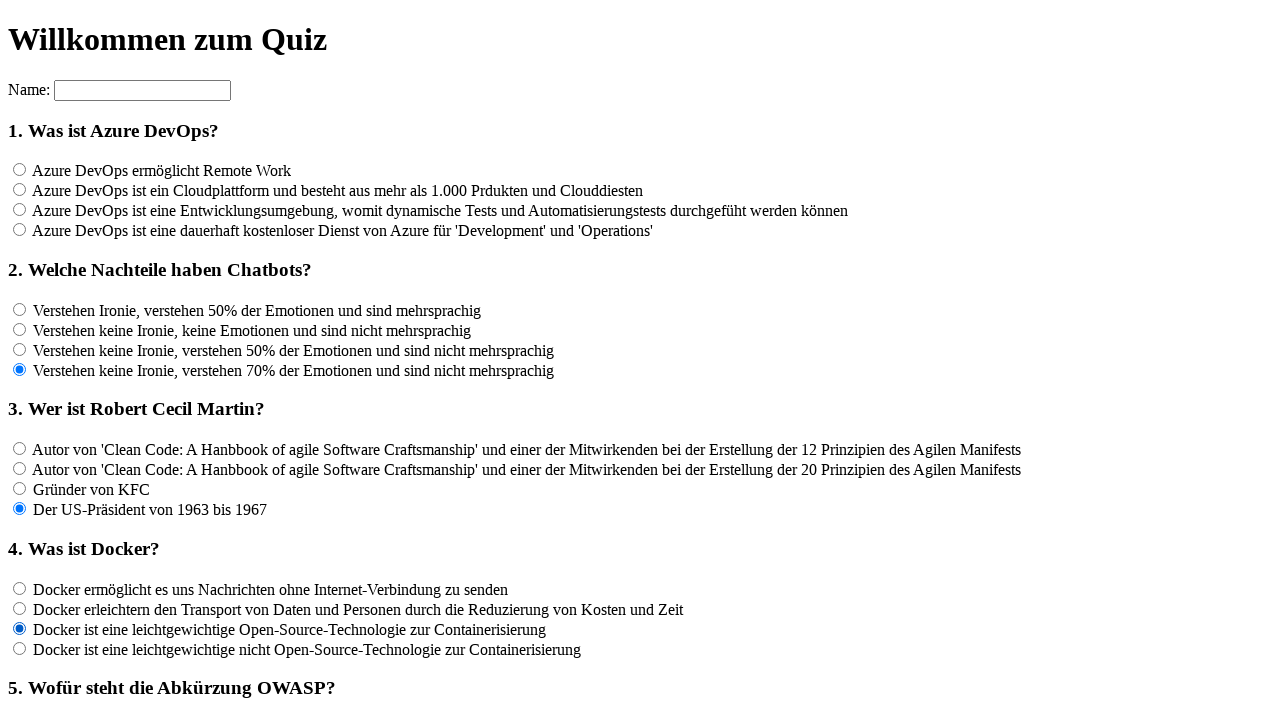

Clicked an answer option for question f4 at (20, 648) on input[name='rf4'] >> nth=3
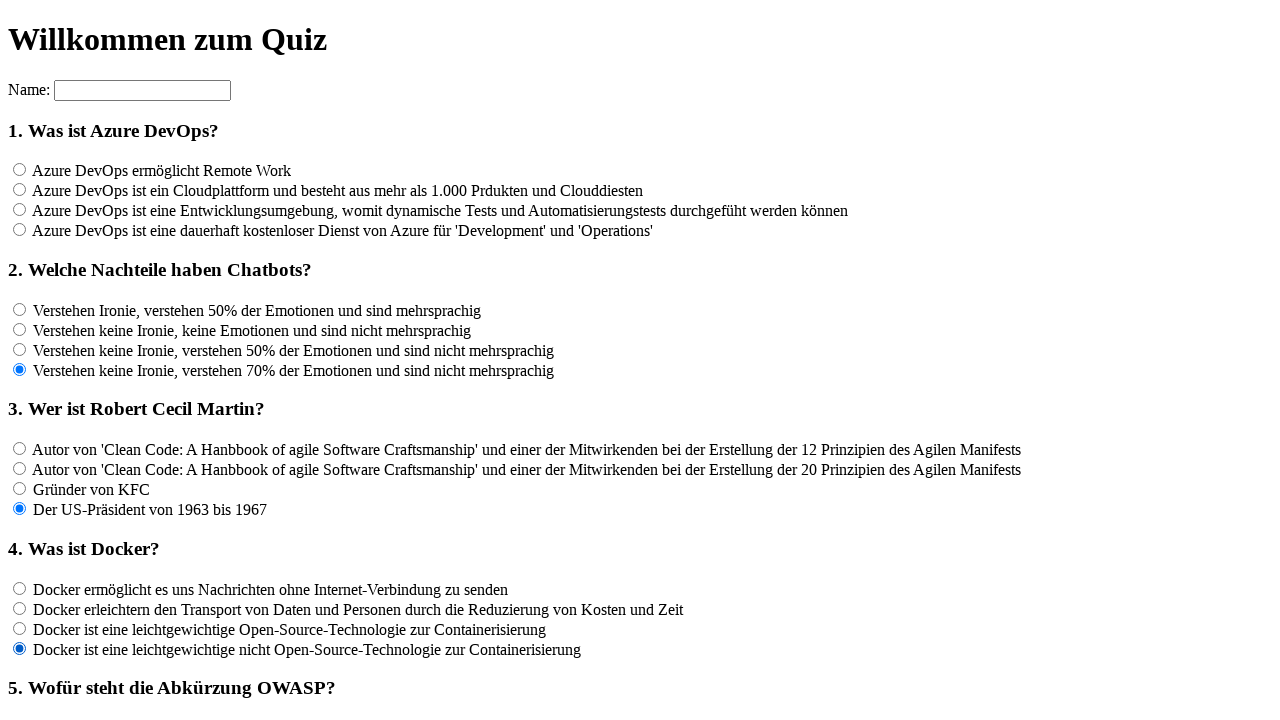

Waited 100ms for UI response
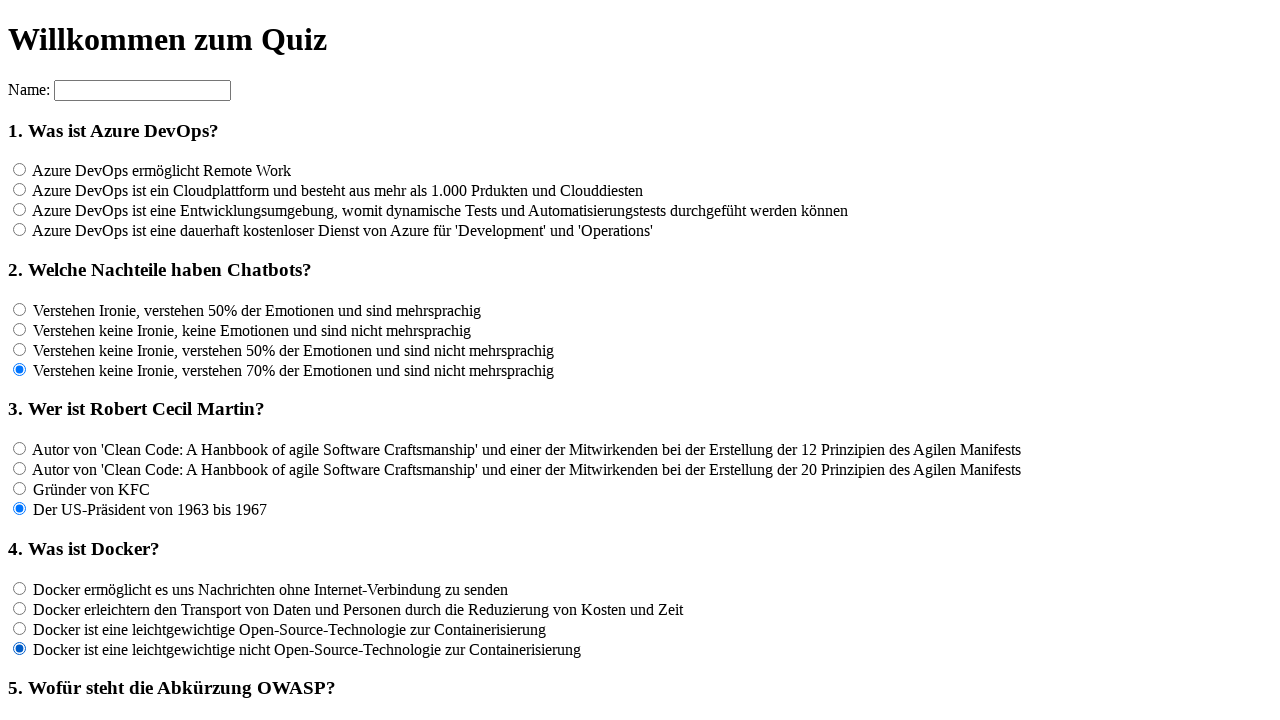

Located all radio buttons for question f5
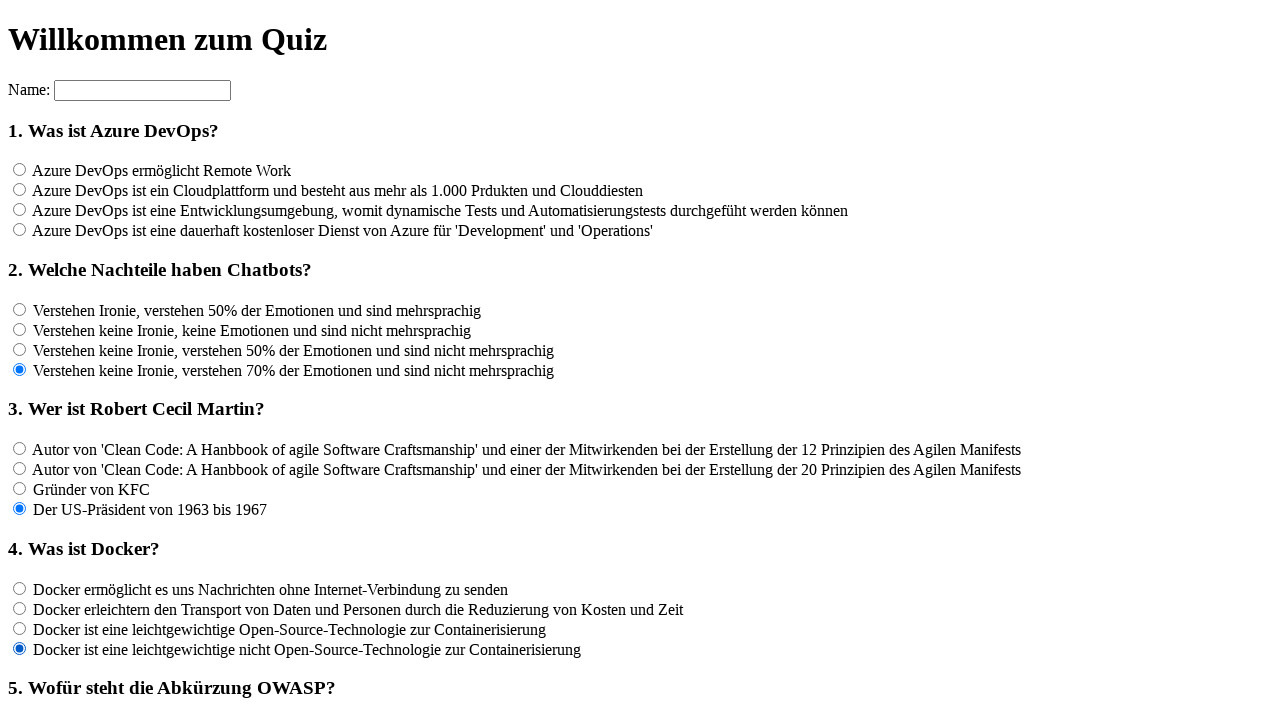

Clicked an answer option for question f5 at (20, 361) on input[name='rf5'] >> nth=0
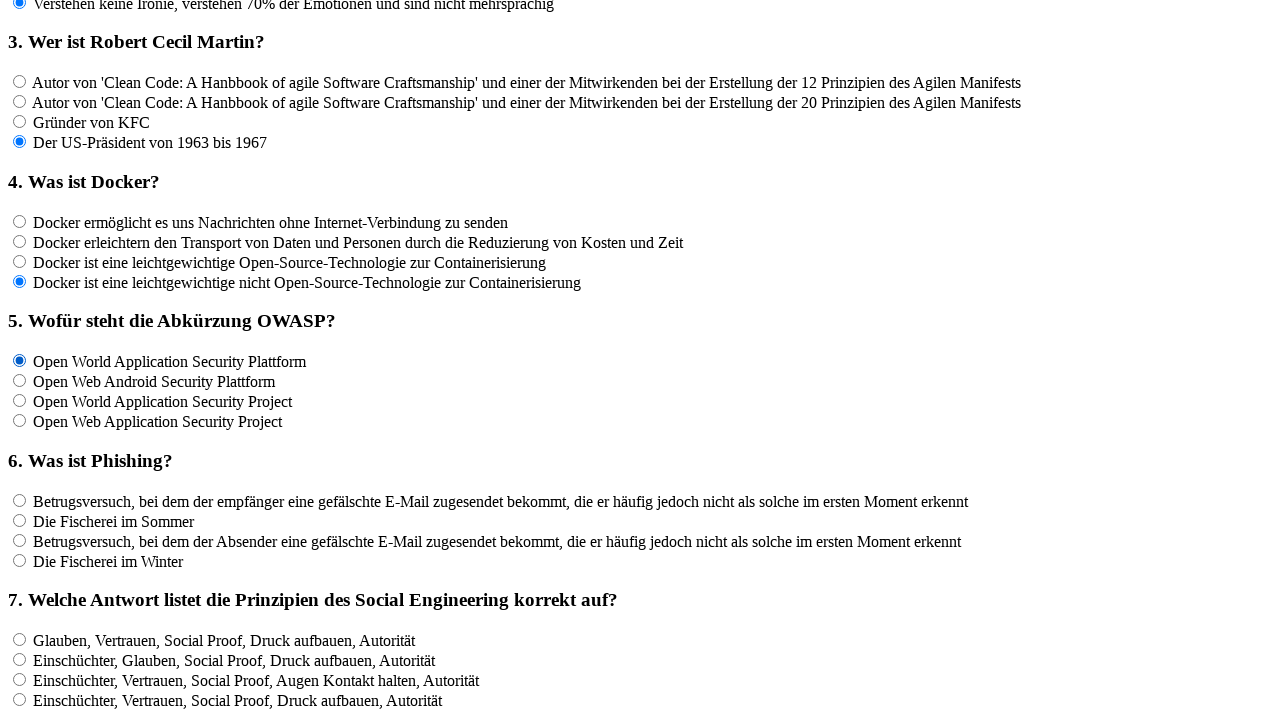

Waited 100ms for UI response
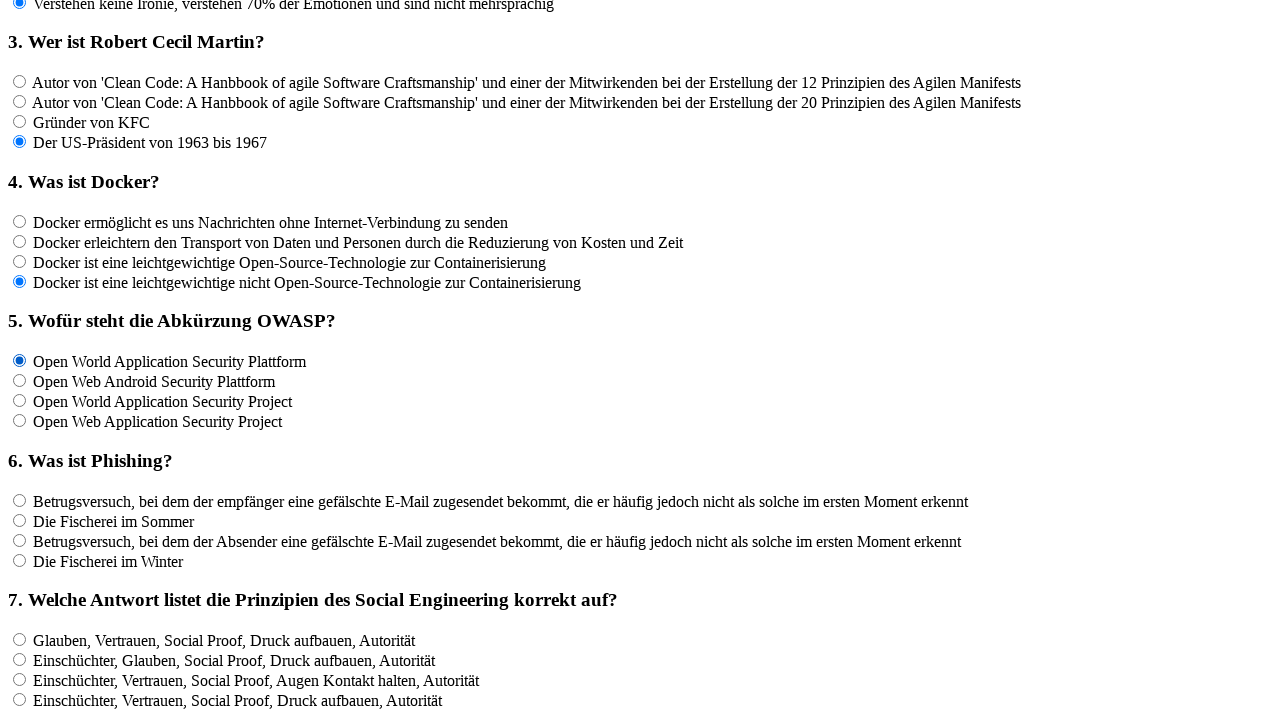

Clicked an answer option for question f5 at (20, 381) on input[name='rf5'] >> nth=1
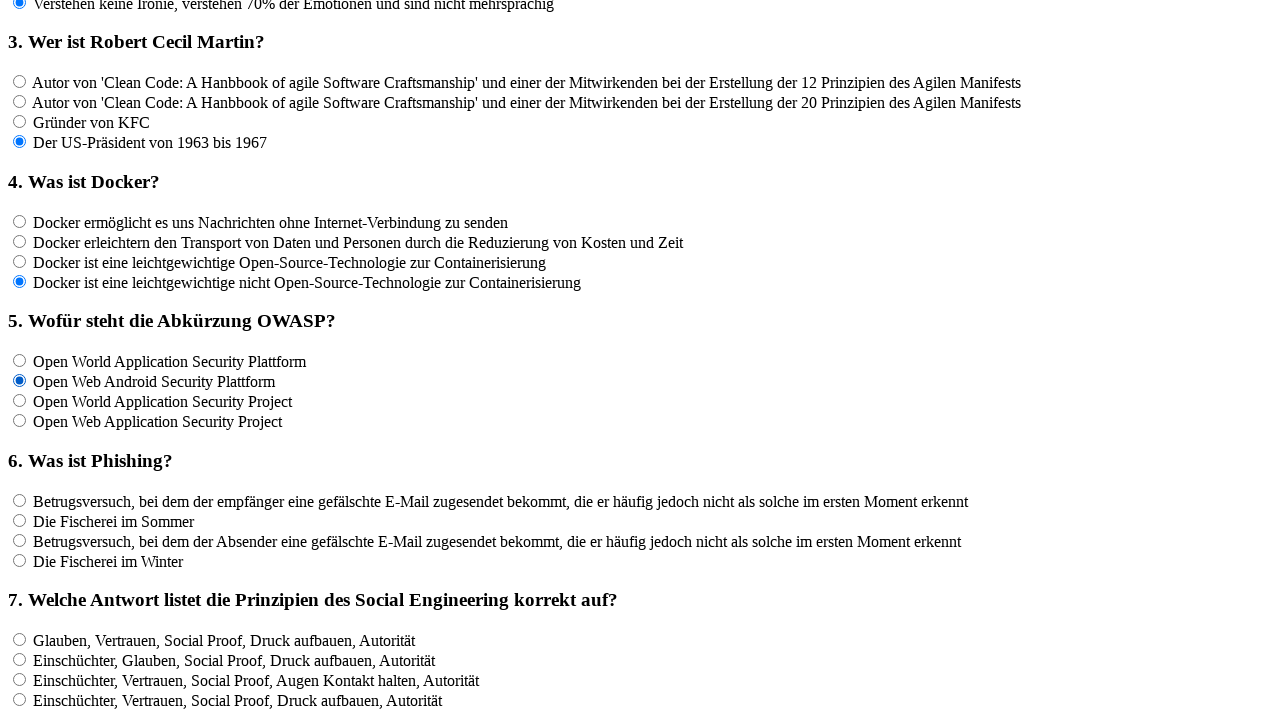

Waited 100ms for UI response
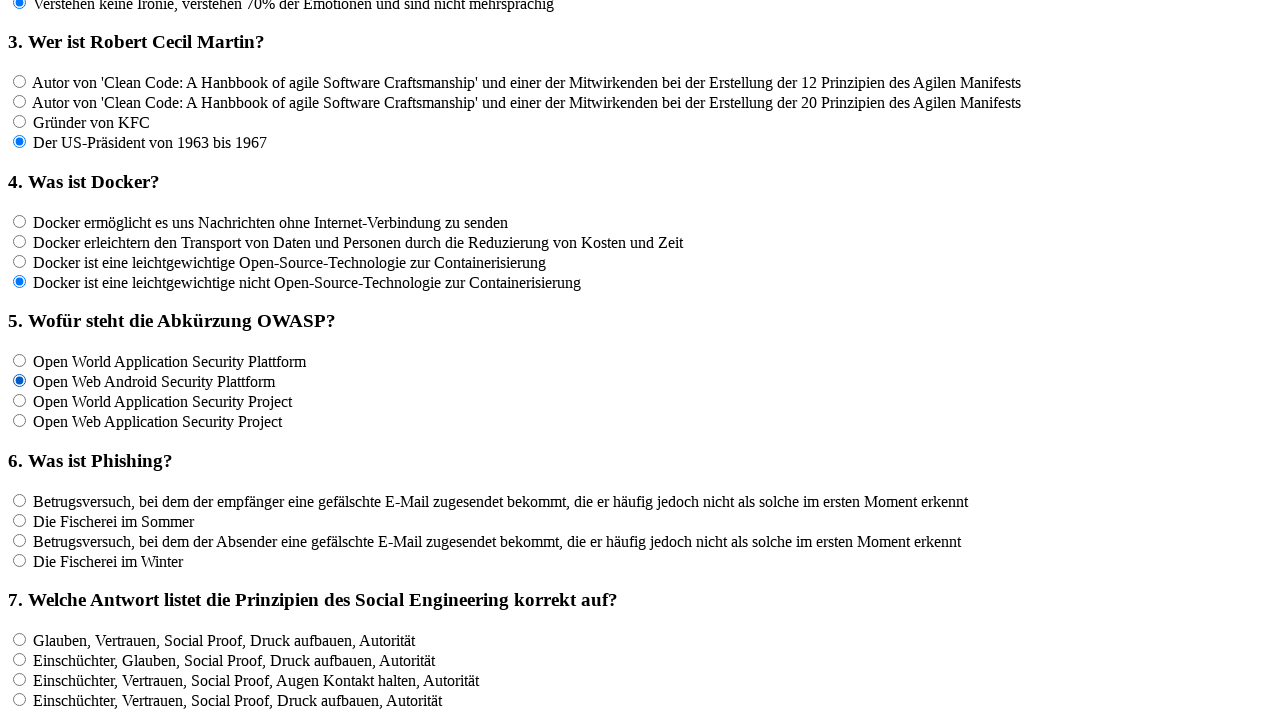

Clicked an answer option for question f5 at (20, 401) on input[name='rf5'] >> nth=2
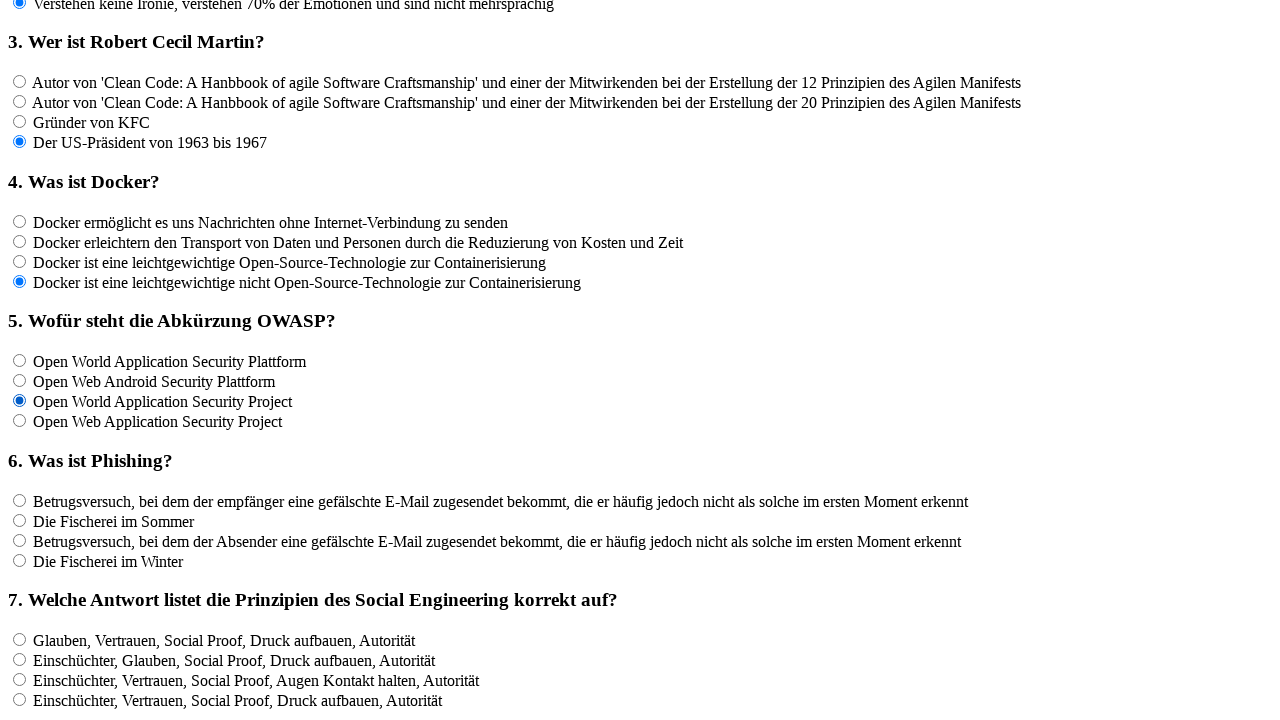

Waited 100ms for UI response
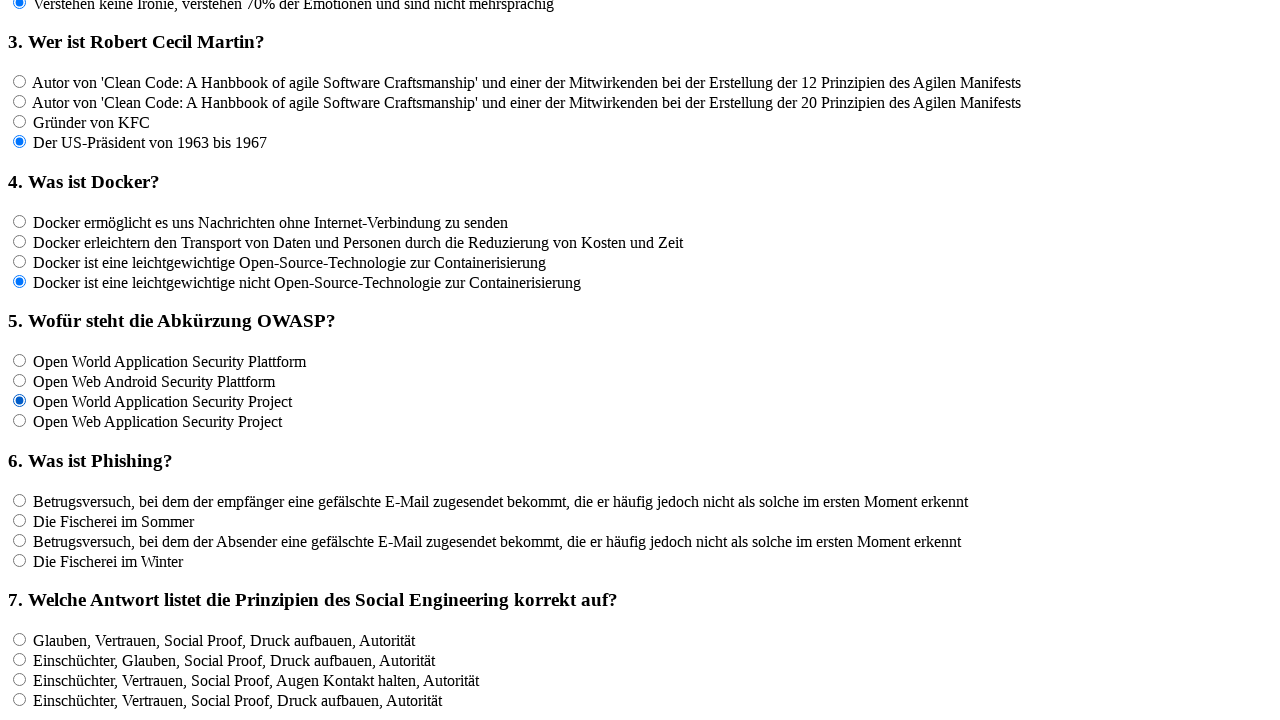

Clicked an answer option for question f5 at (20, 421) on input[name='rf5'] >> nth=3
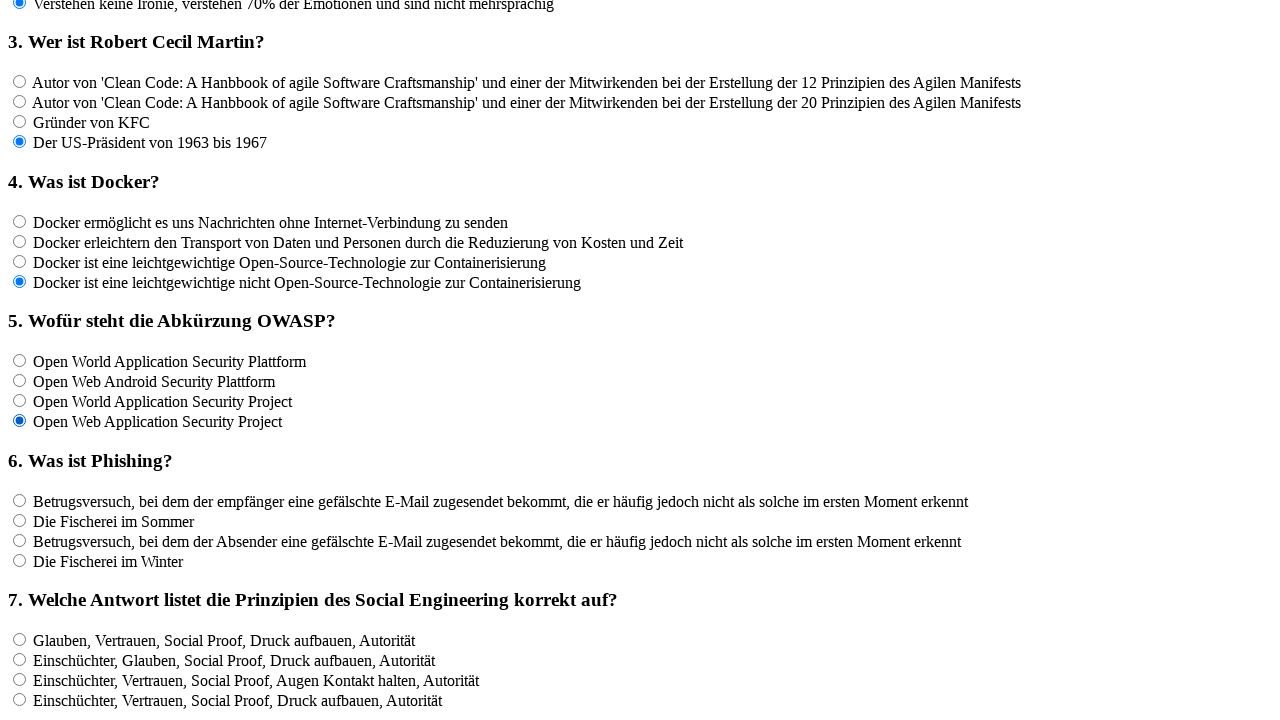

Waited 100ms for UI response
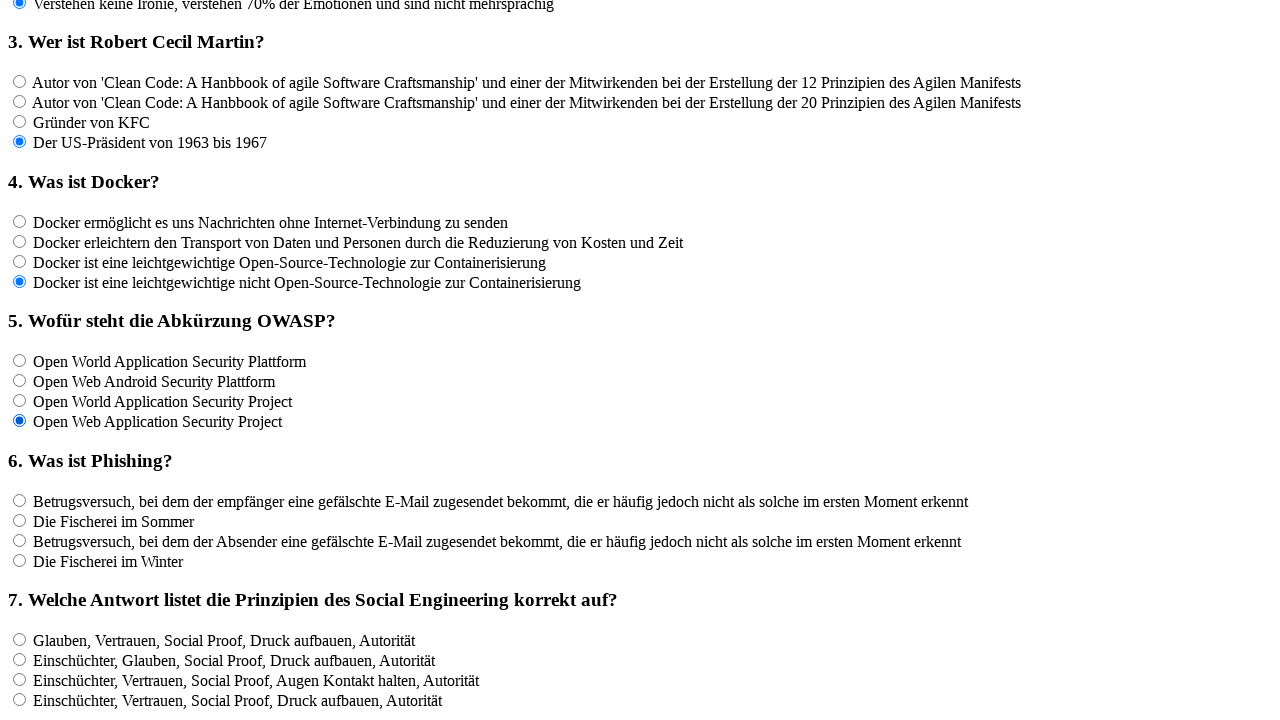

Located all radio buttons for question f6
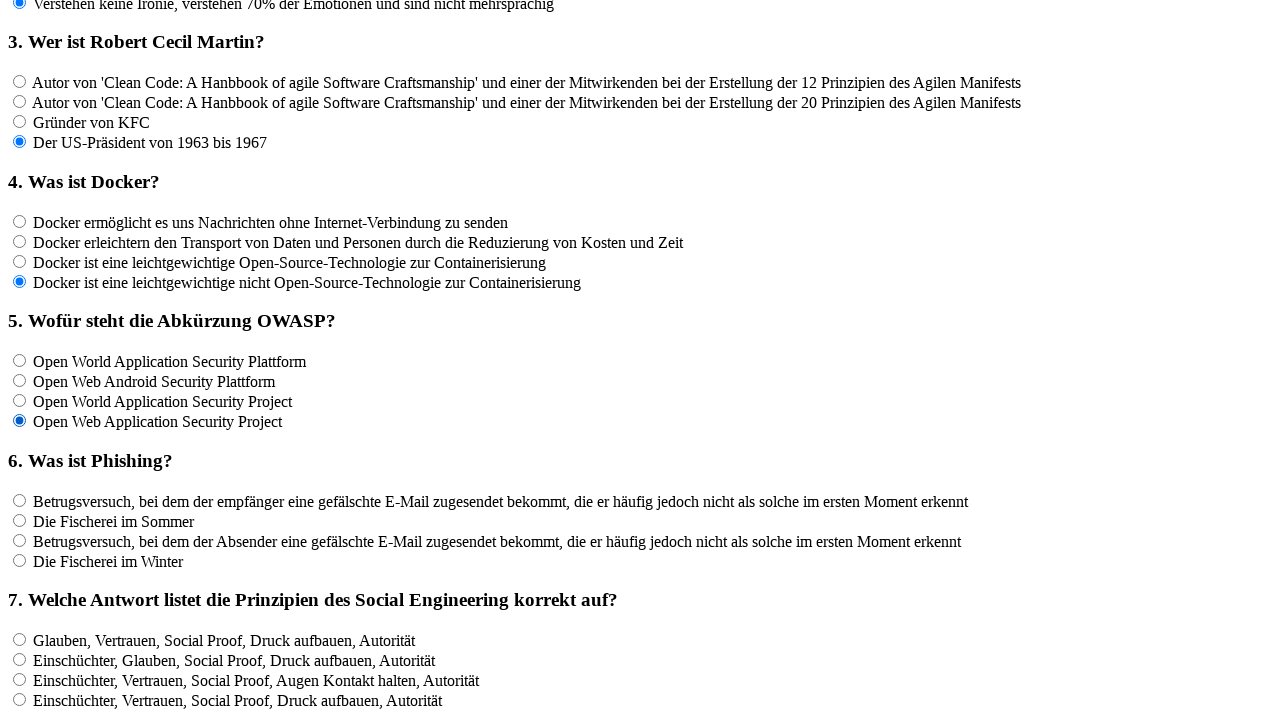

Clicked an answer option for question f6 at (20, 500) on input[name='rf6'] >> nth=0
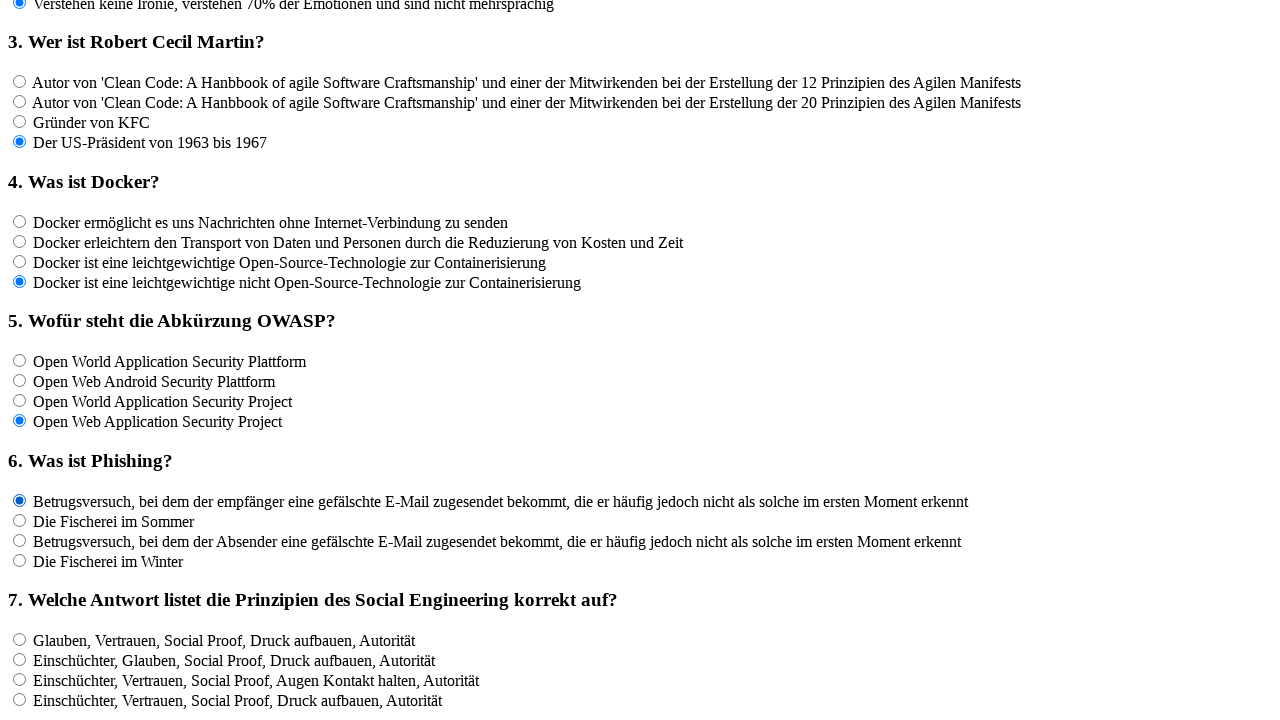

Waited 100ms for UI response
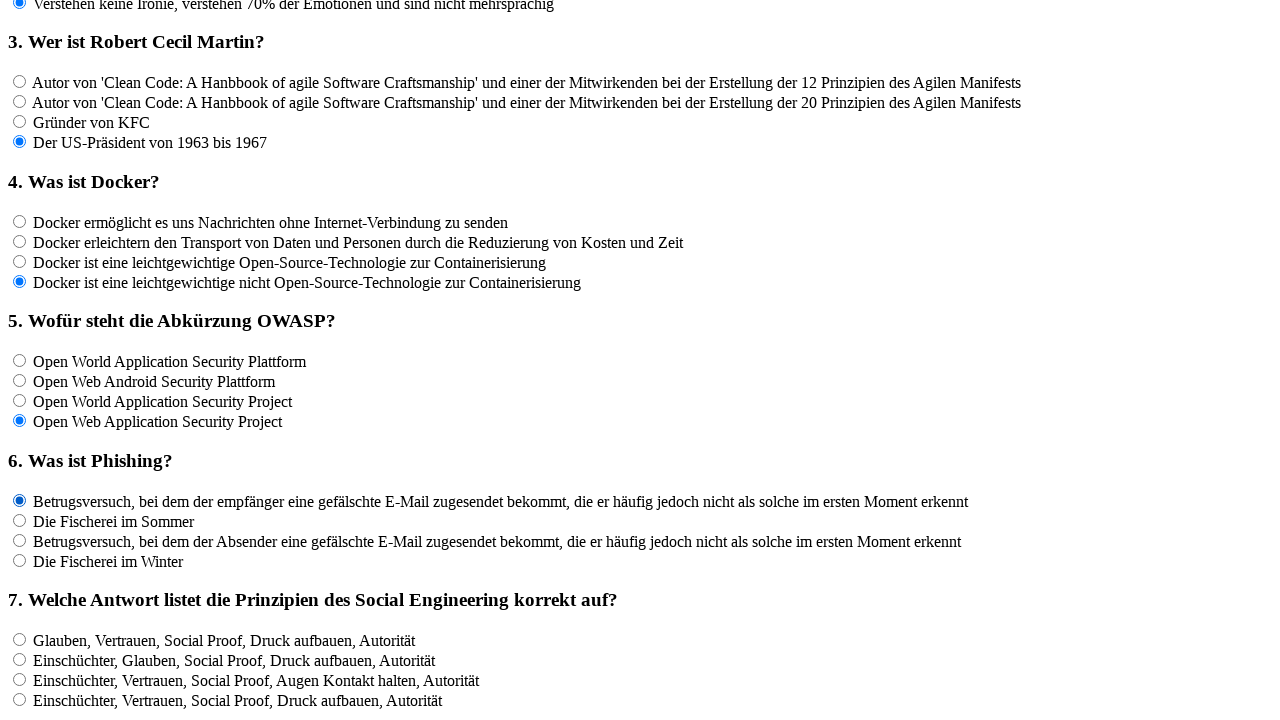

Clicked an answer option for question f6 at (20, 520) on input[name='rf6'] >> nth=1
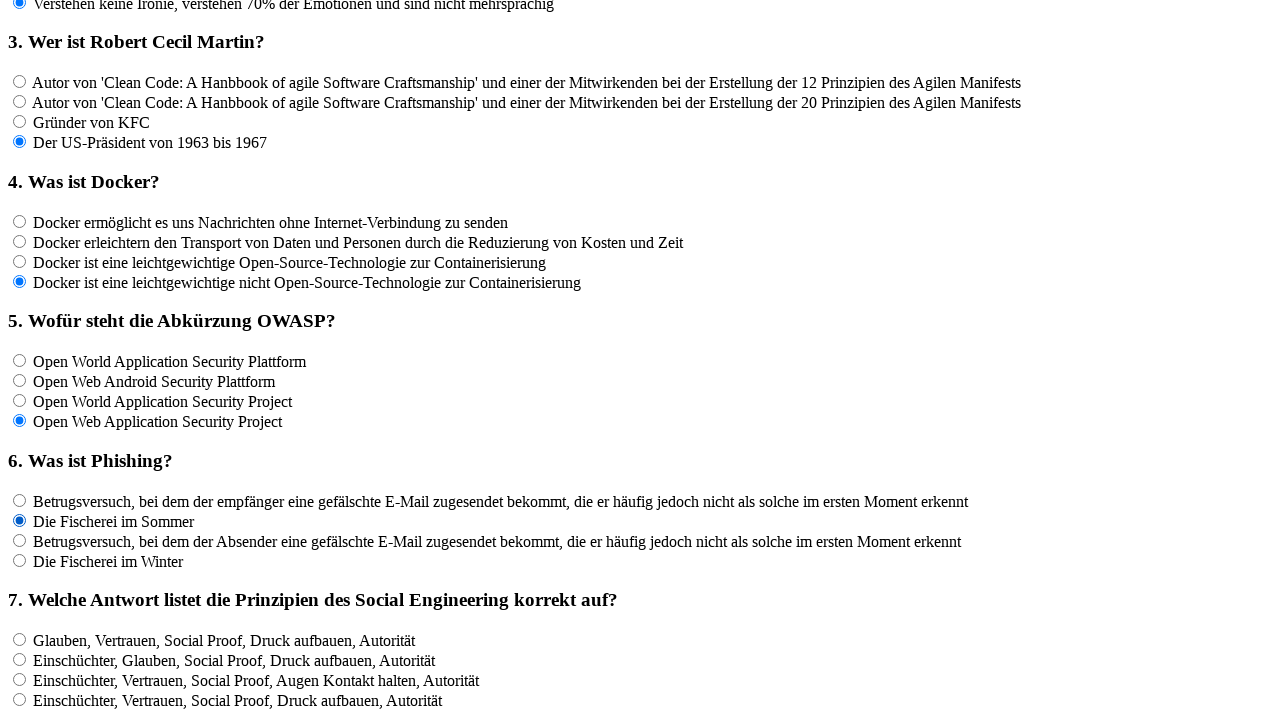

Waited 100ms for UI response
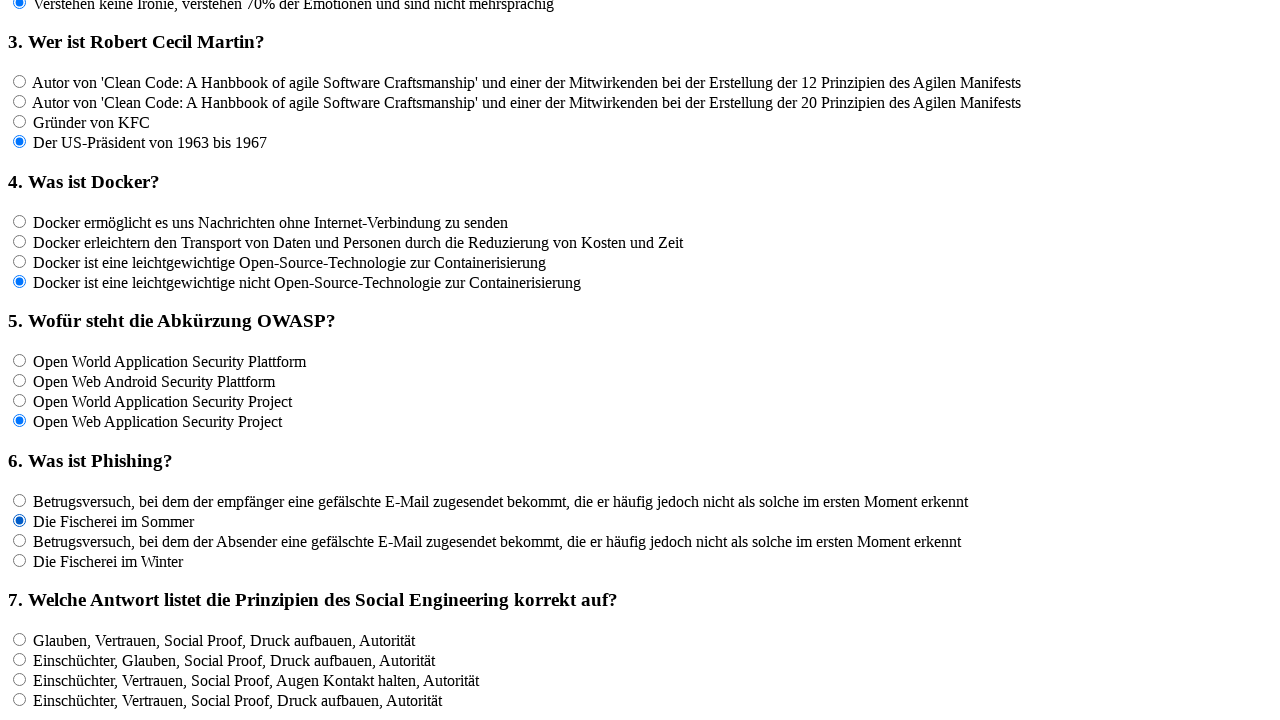

Clicked an answer option for question f6 at (20, 540) on input[name='rf6'] >> nth=2
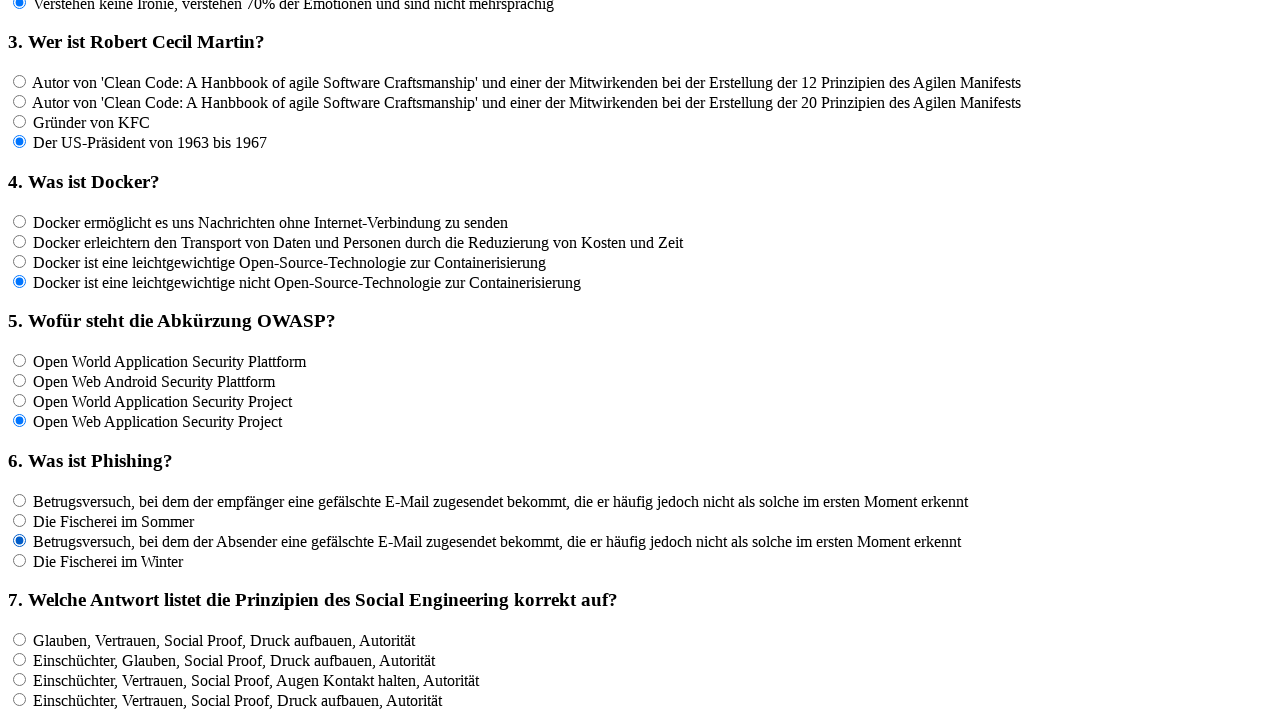

Waited 100ms for UI response
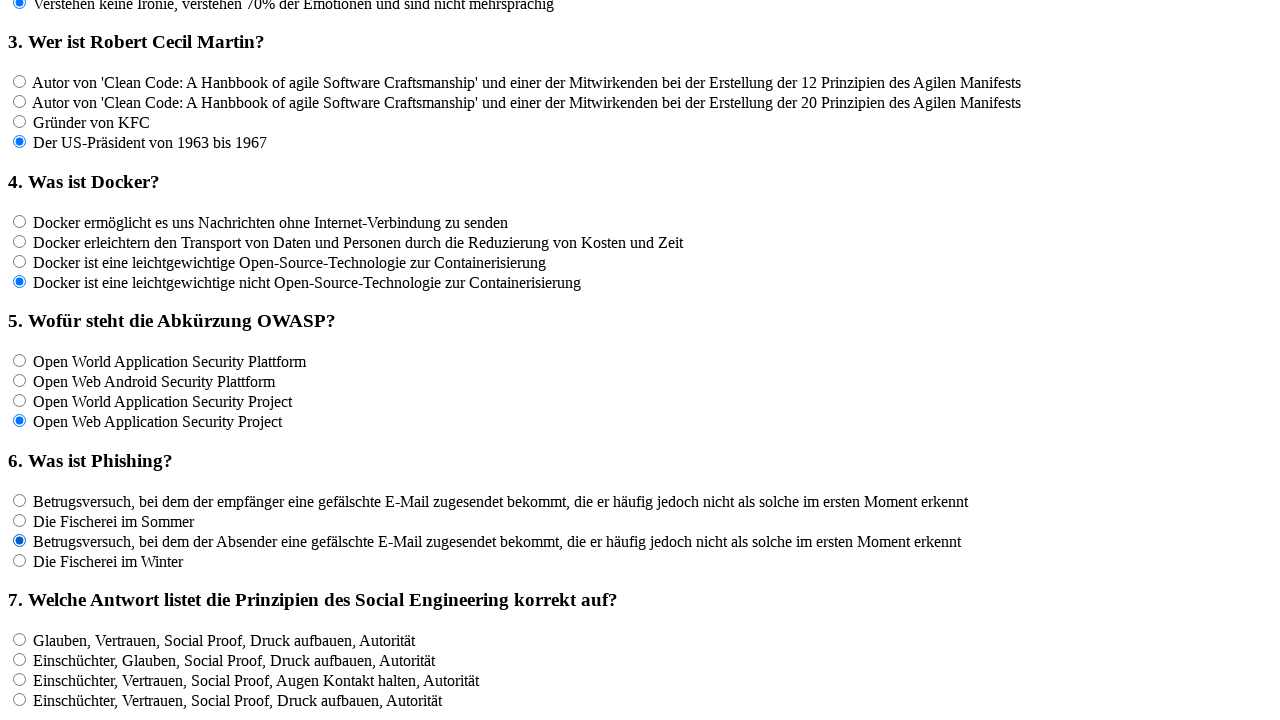

Clicked an answer option for question f6 at (20, 560) on input[name='rf6'] >> nth=3
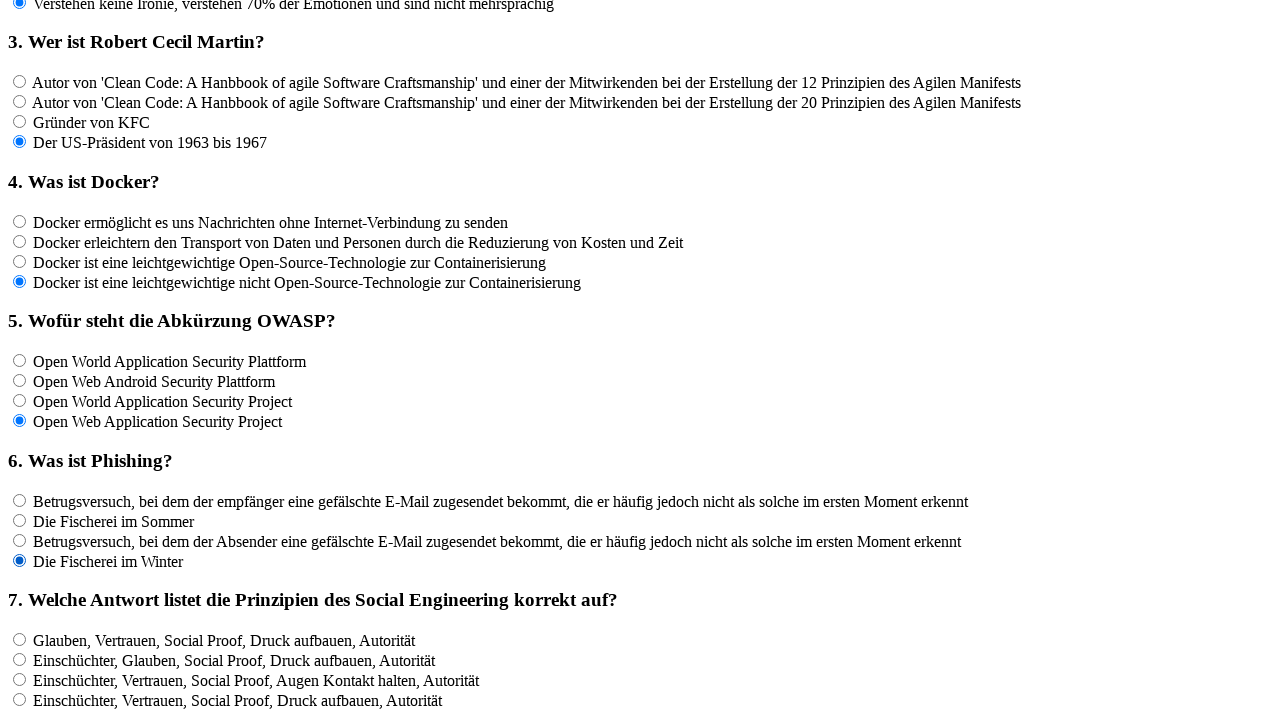

Waited 100ms for UI response
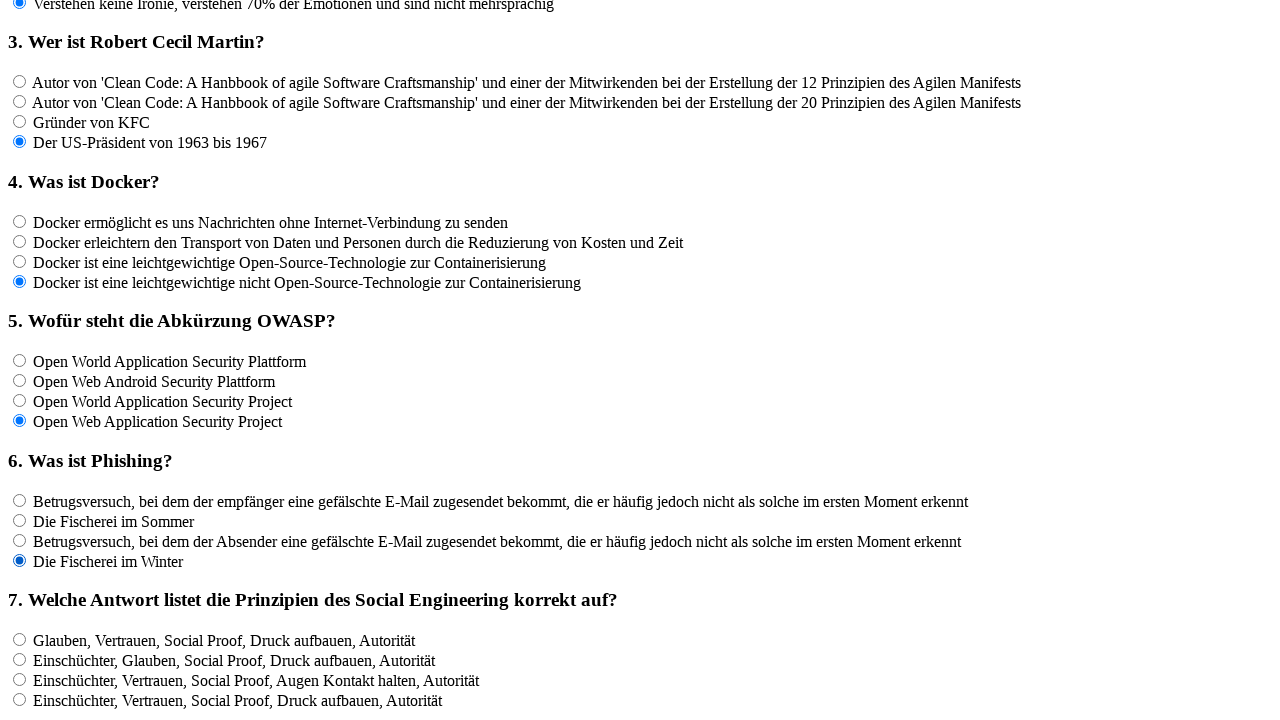

Located all radio buttons for question f7
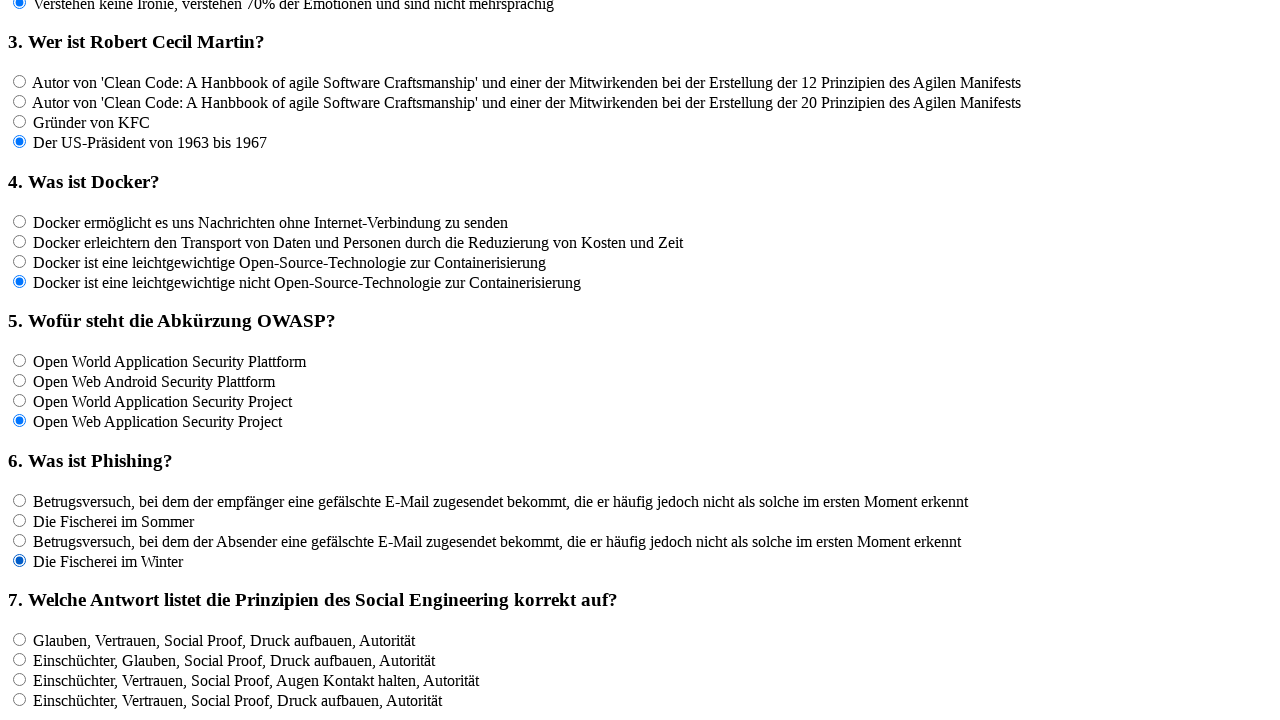

Clicked an answer option for question f7 at (20, 639) on input[name='rf7'] >> nth=0
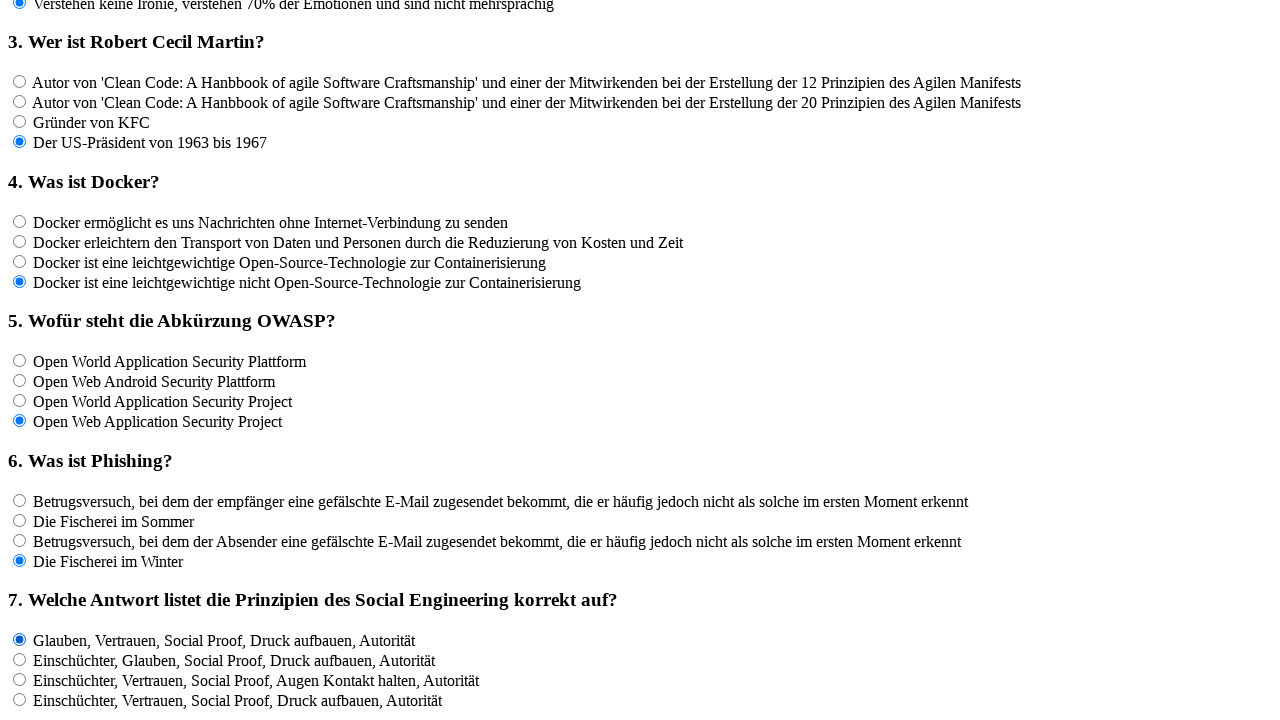

Waited 100ms for UI response
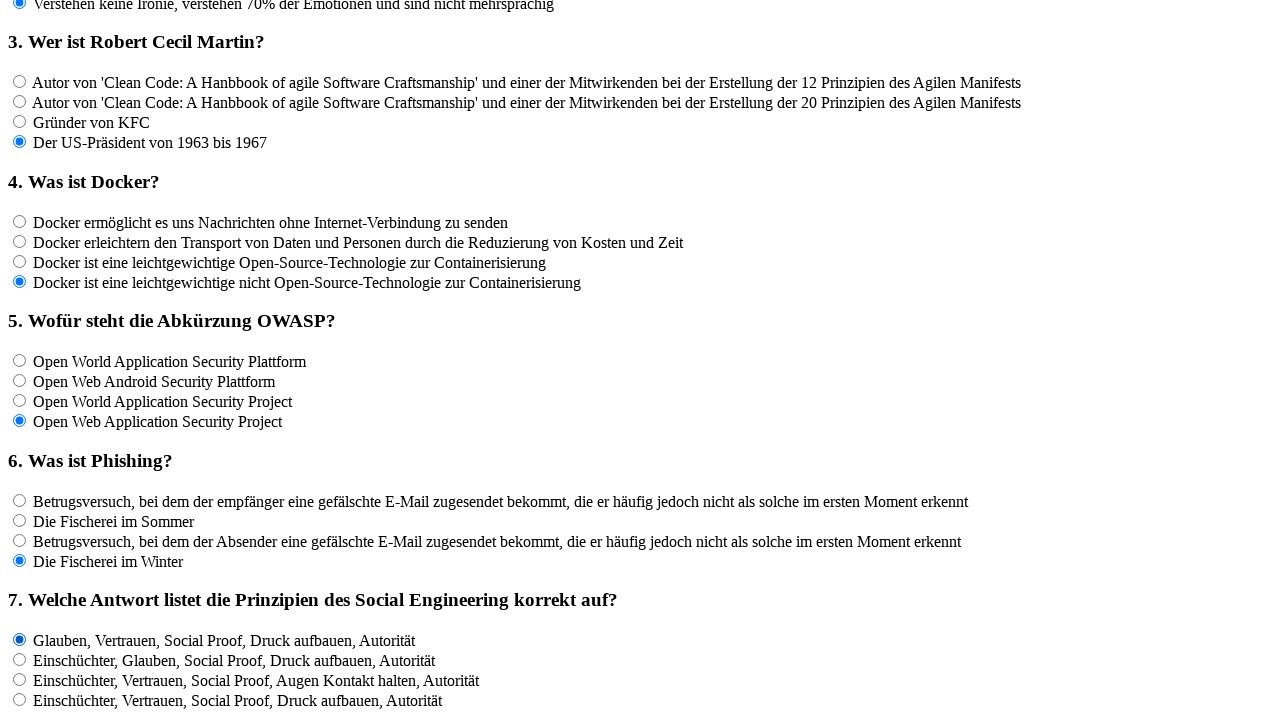

Clicked an answer option for question f7 at (20, 659) on input[name='rf7'] >> nth=1
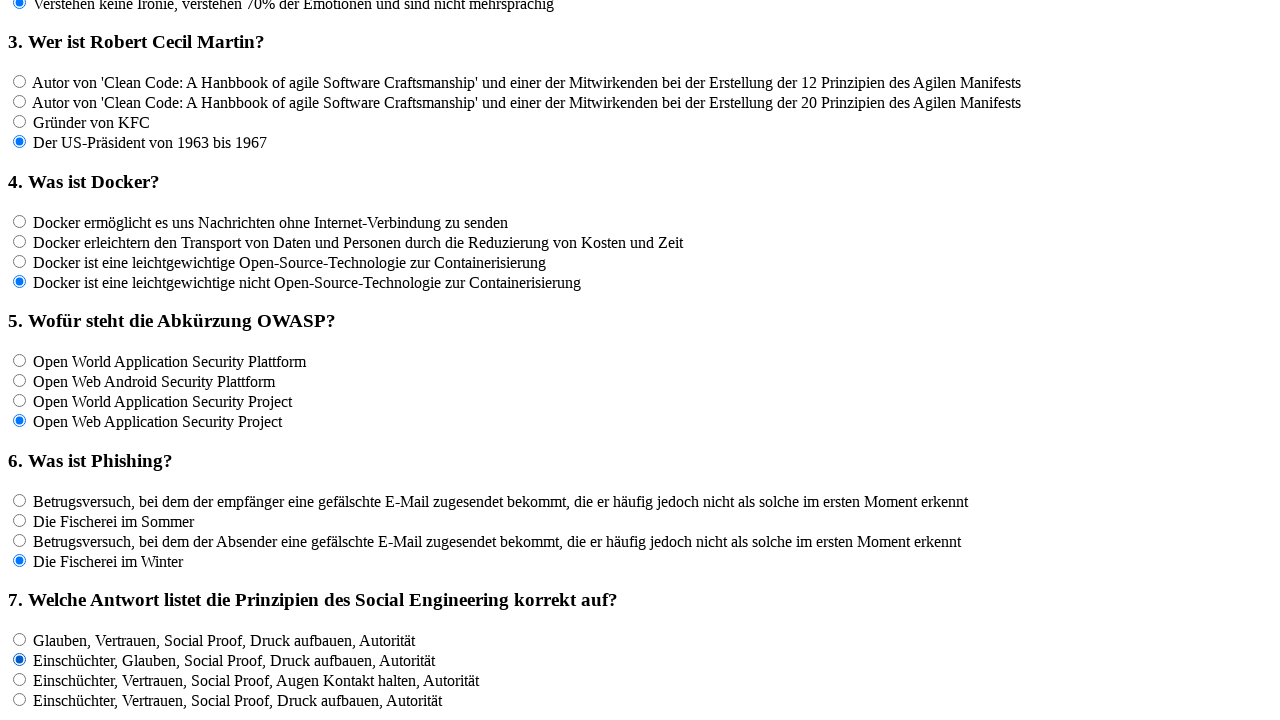

Waited 100ms for UI response
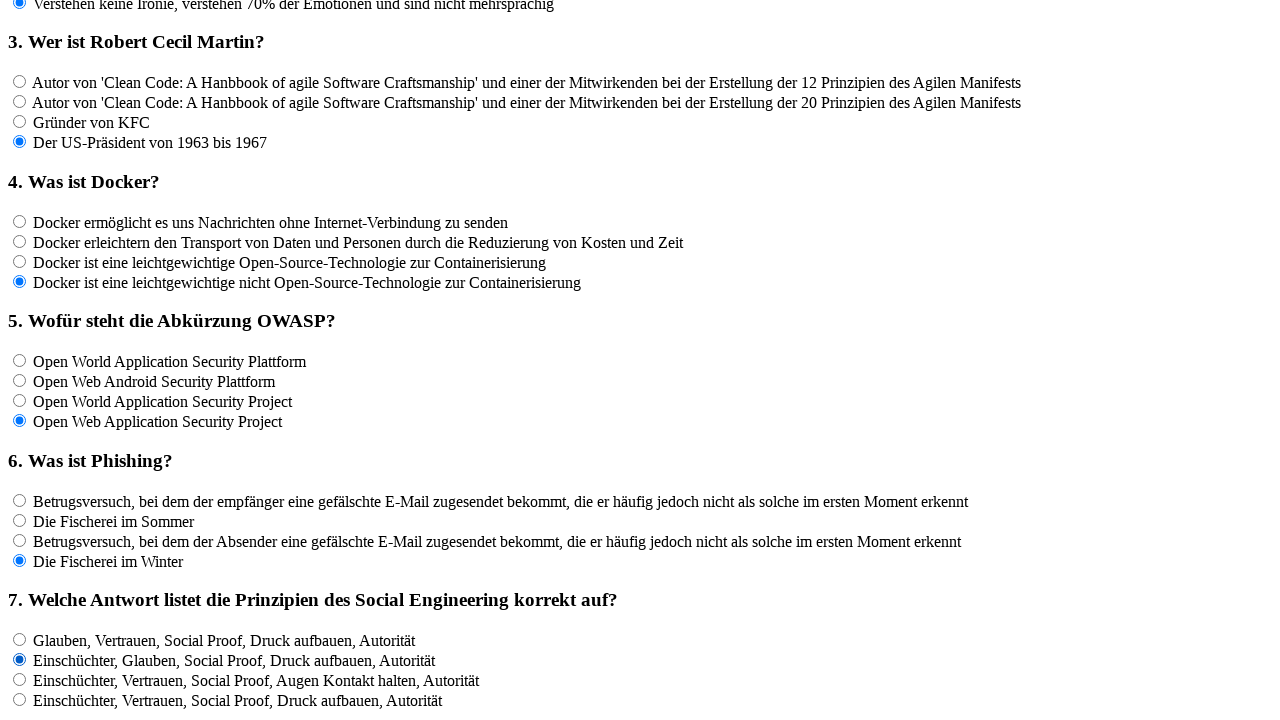

Clicked an answer option for question f7 at (20, 679) on input[name='rf7'] >> nth=2
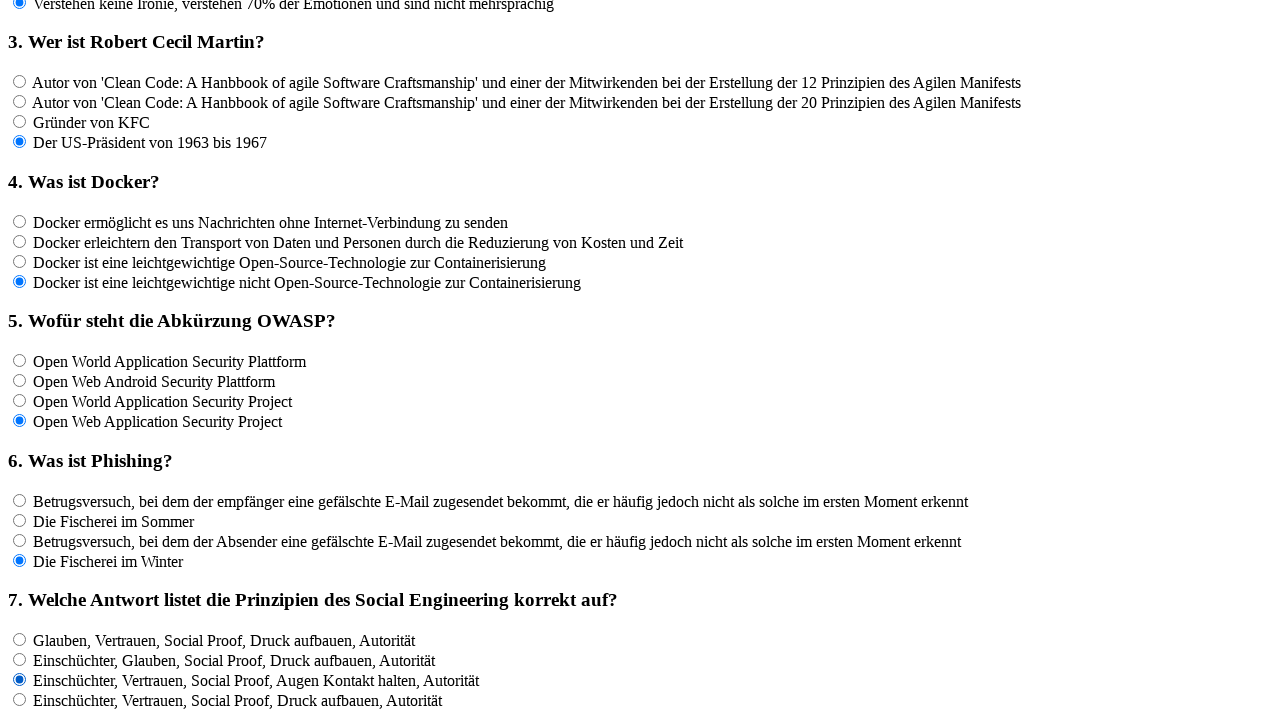

Waited 100ms for UI response
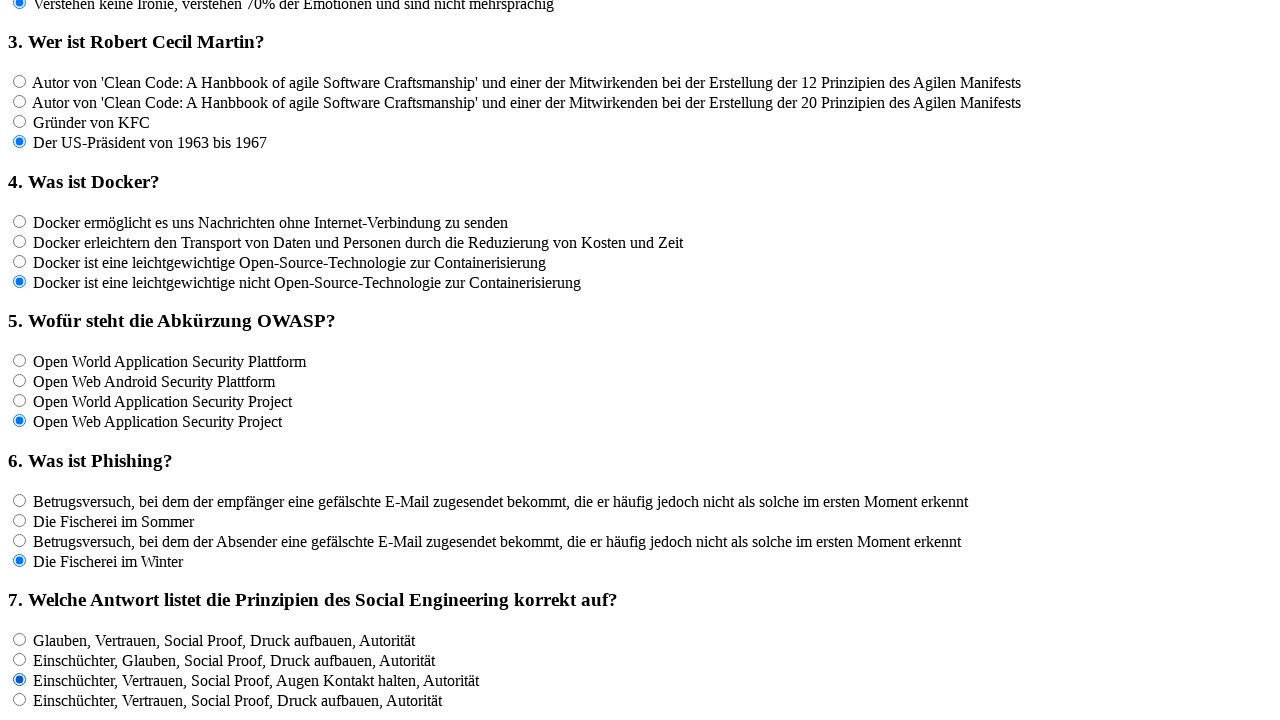

Clicked an answer option for question f7 at (20, 699) on input[name='rf7'] >> nth=3
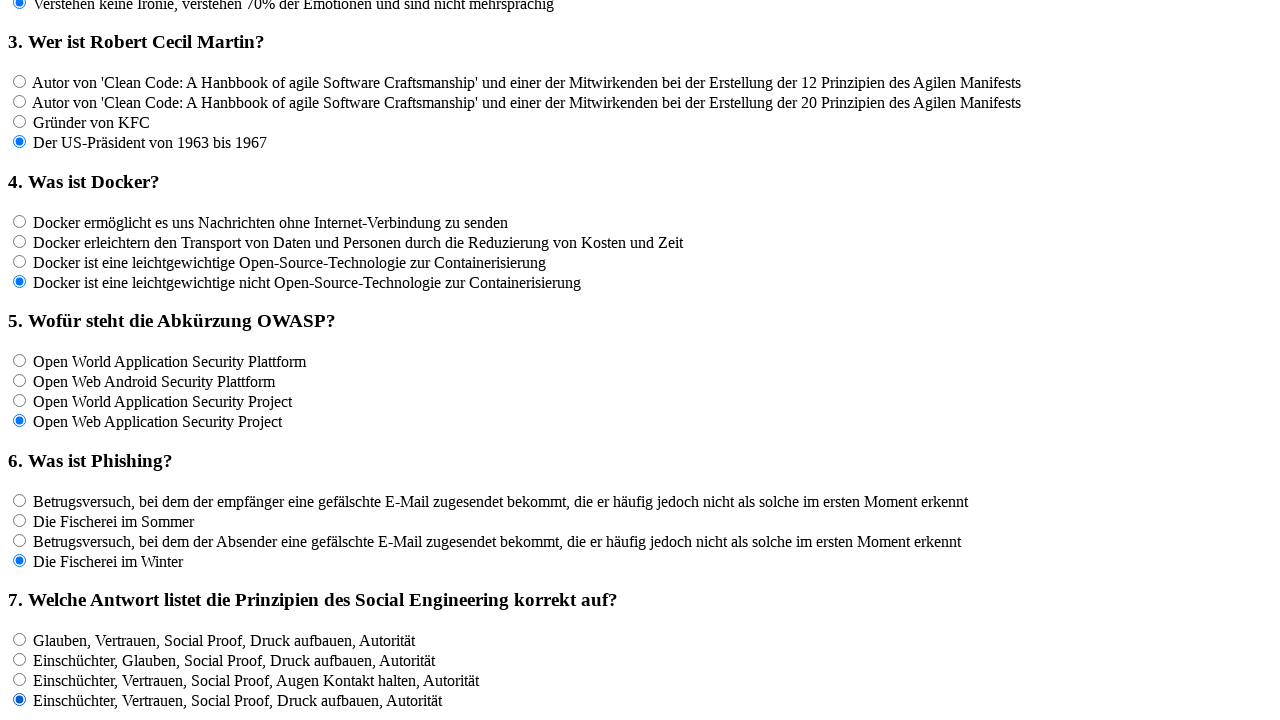

Waited 100ms for UI response
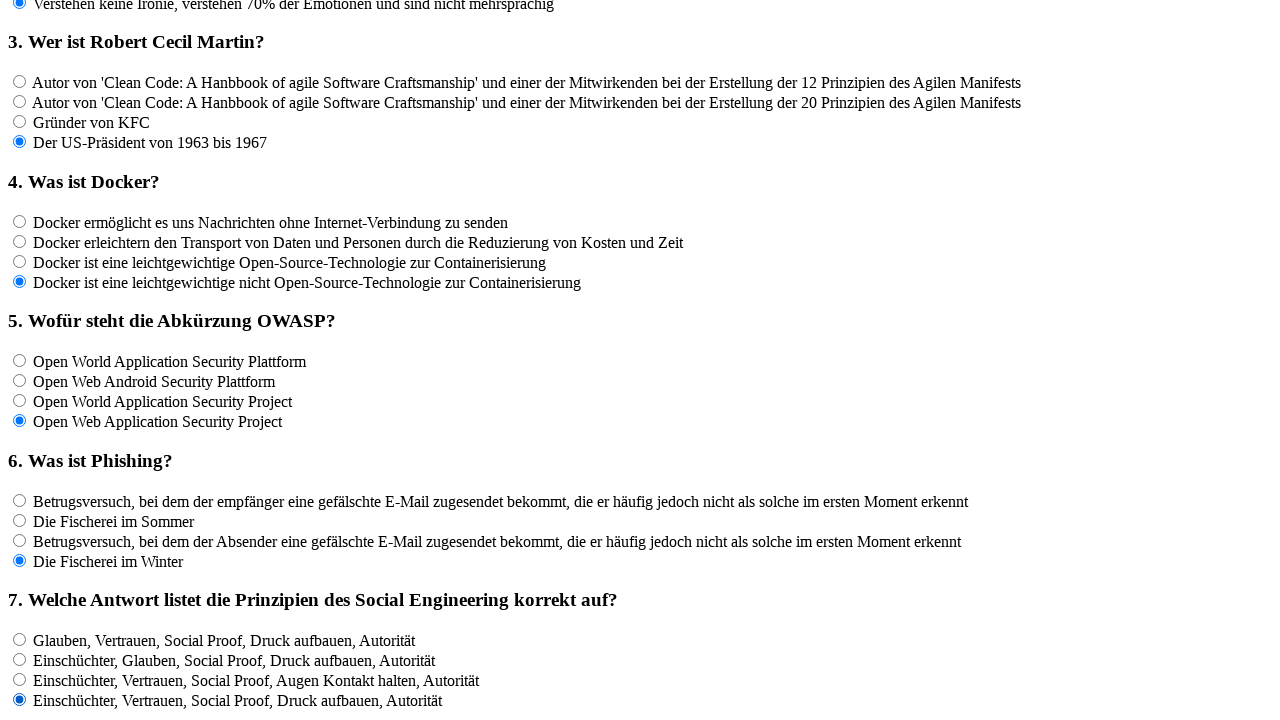

Located all radio buttons for question f8
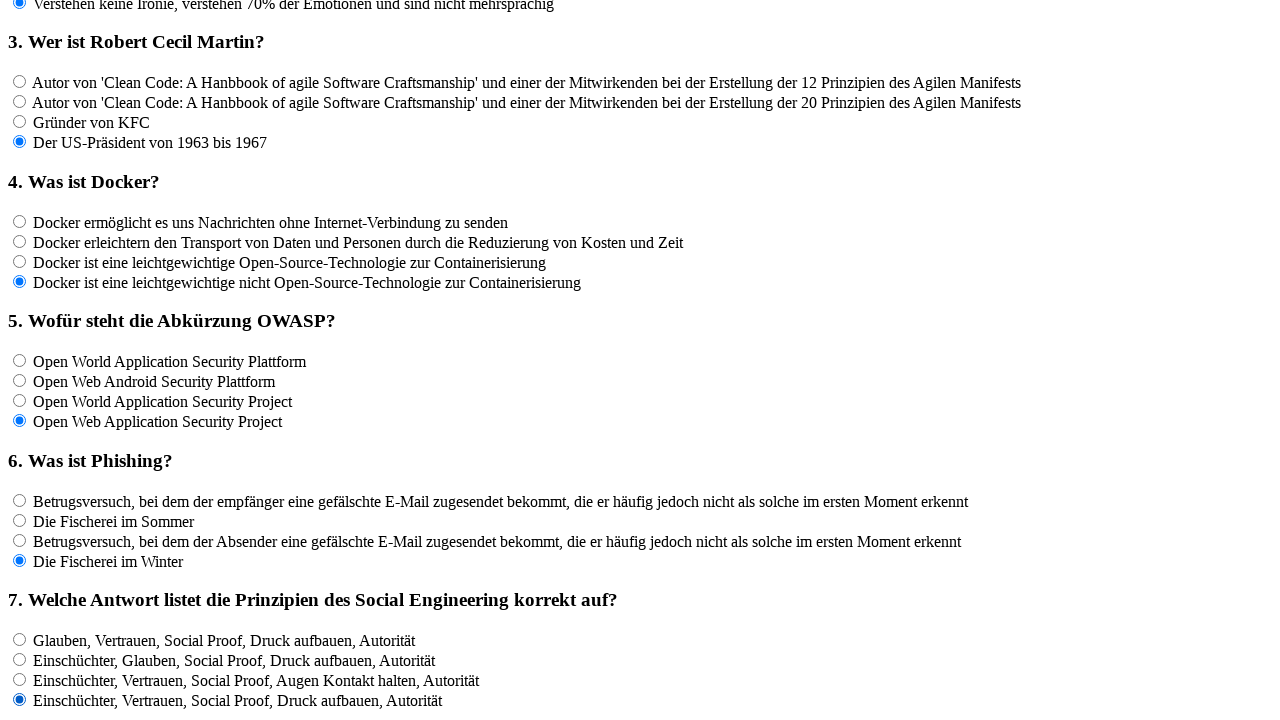

Clicked an answer option for question f8 at (20, 361) on input[name='rf8'] >> nth=0
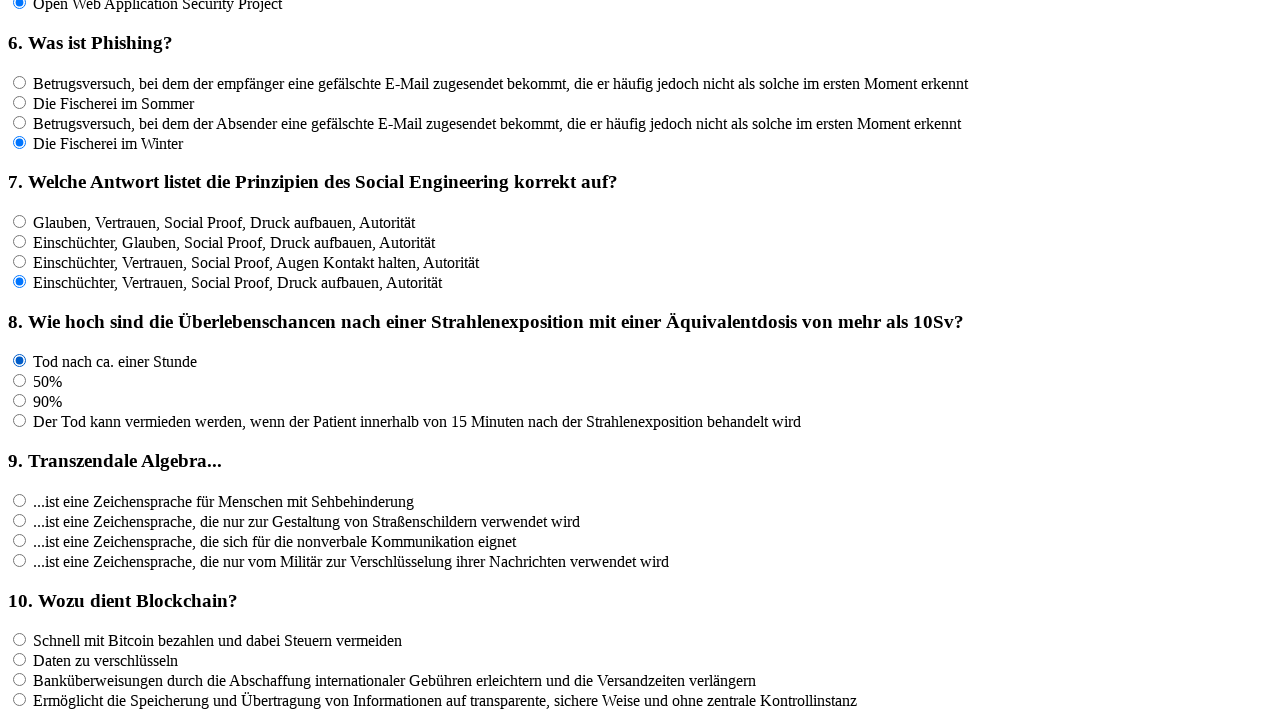

Waited 100ms for UI response
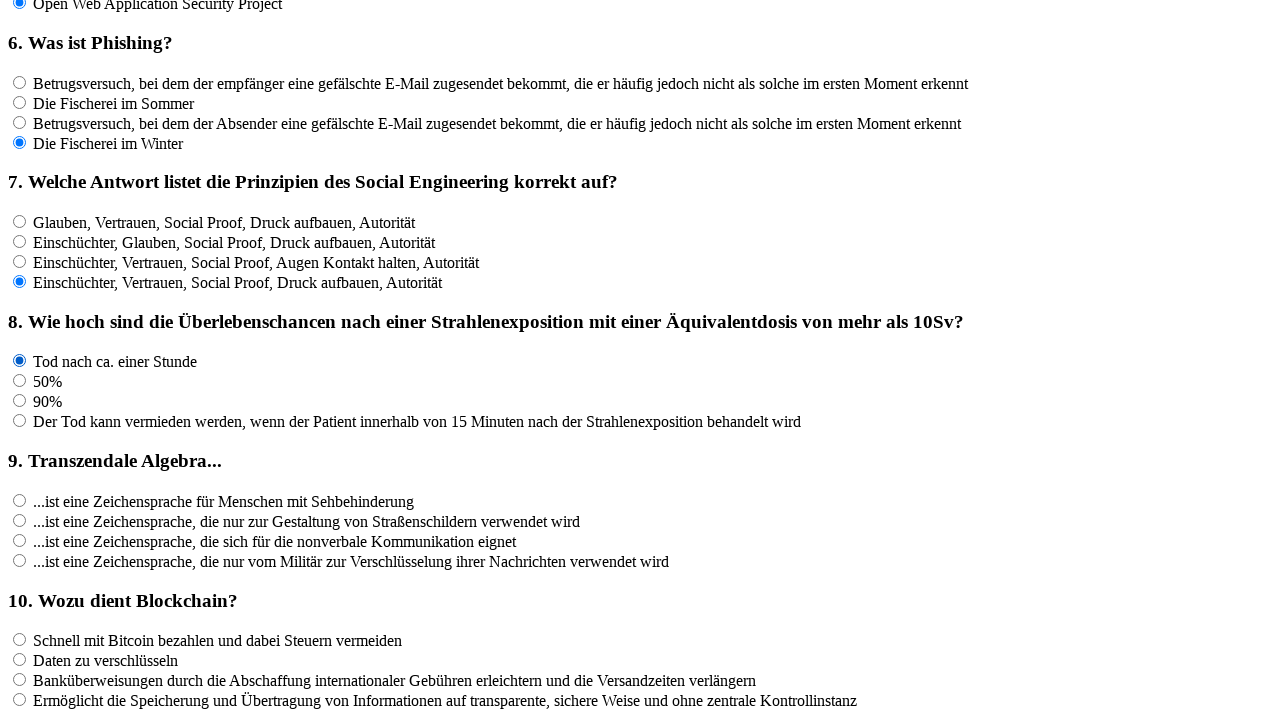

Clicked an answer option for question f8 at (20, 381) on input[name='rf8'] >> nth=1
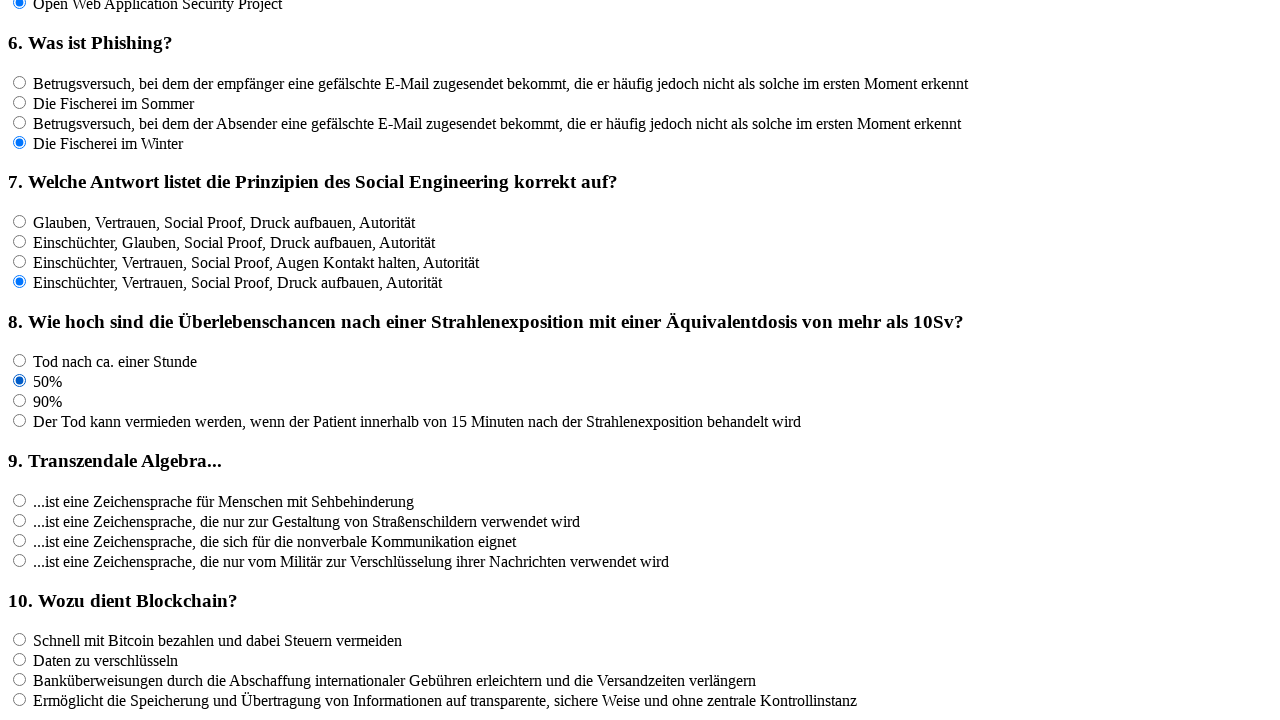

Waited 100ms for UI response
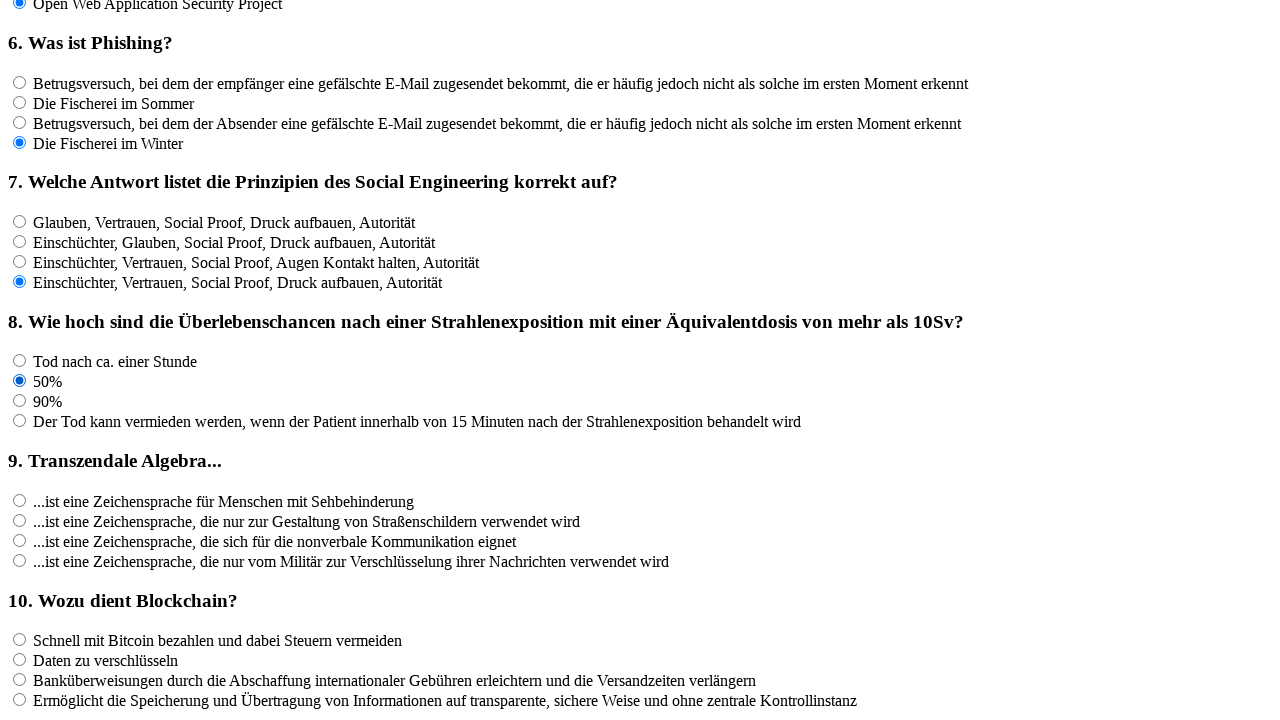

Clicked an answer option for question f8 at (20, 401) on input[name='rf8'] >> nth=2
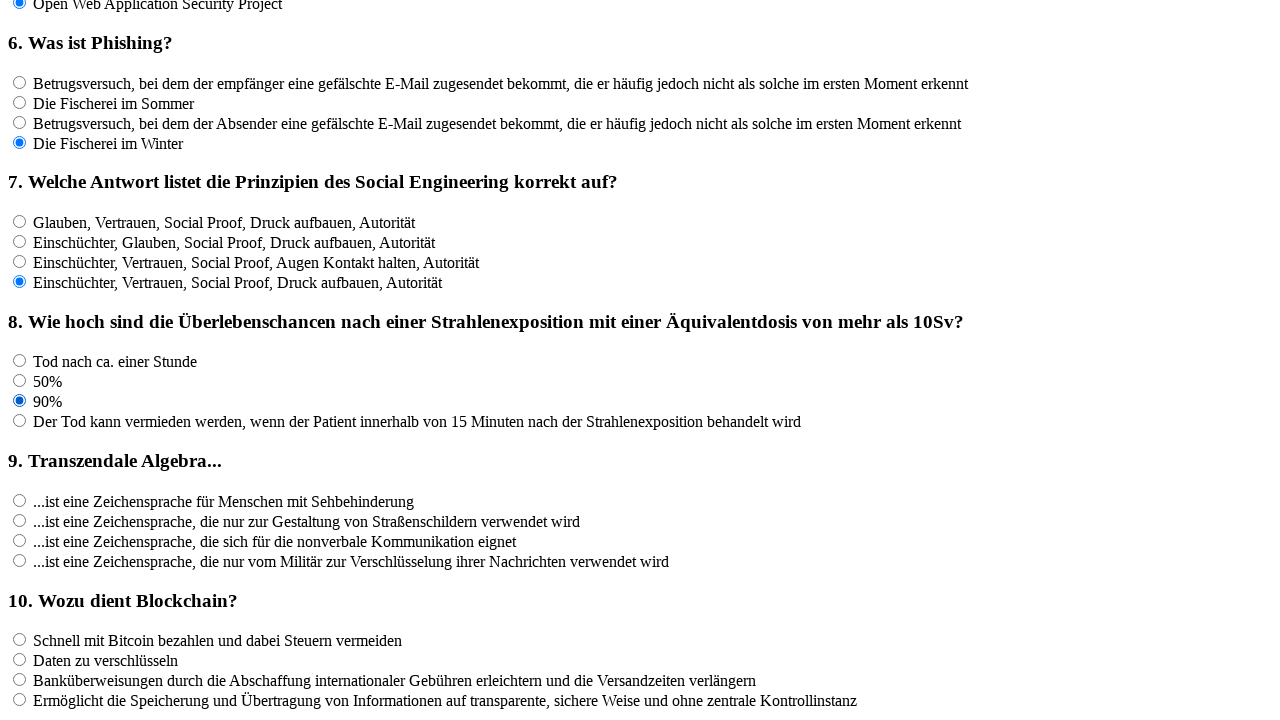

Waited 100ms for UI response
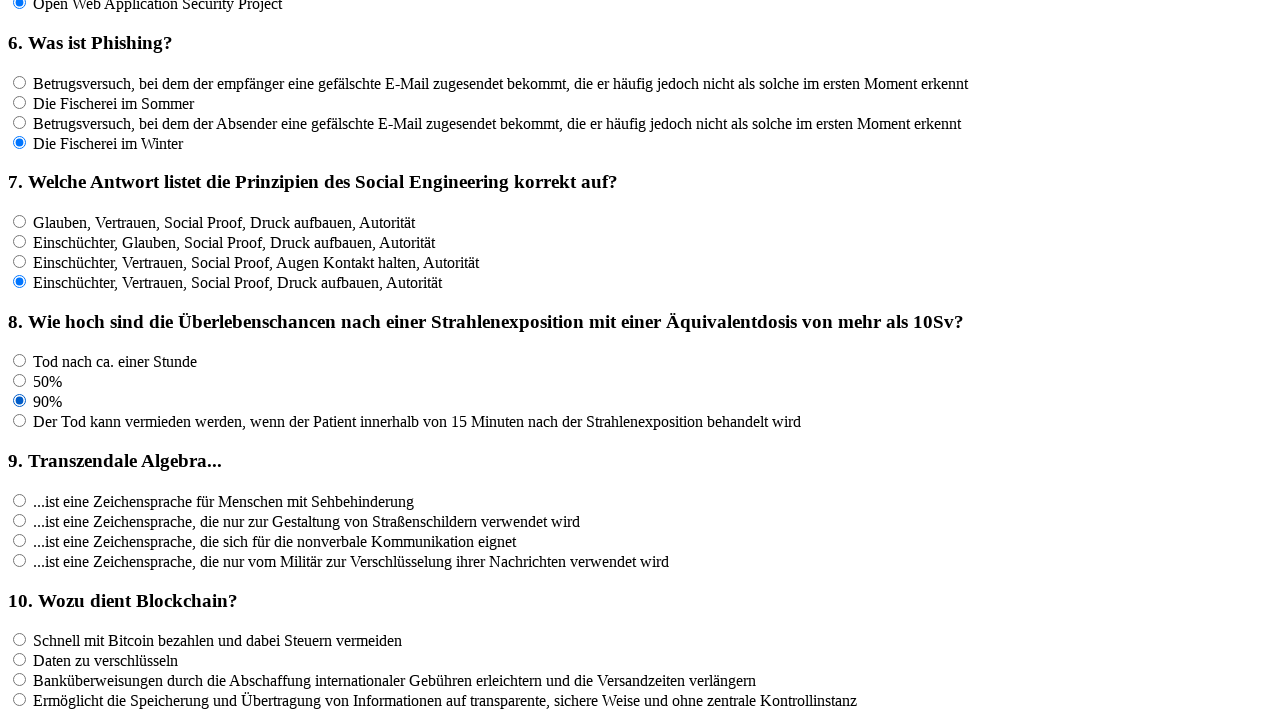

Clicked an answer option for question f8 at (20, 421) on input[name='rf8'] >> nth=3
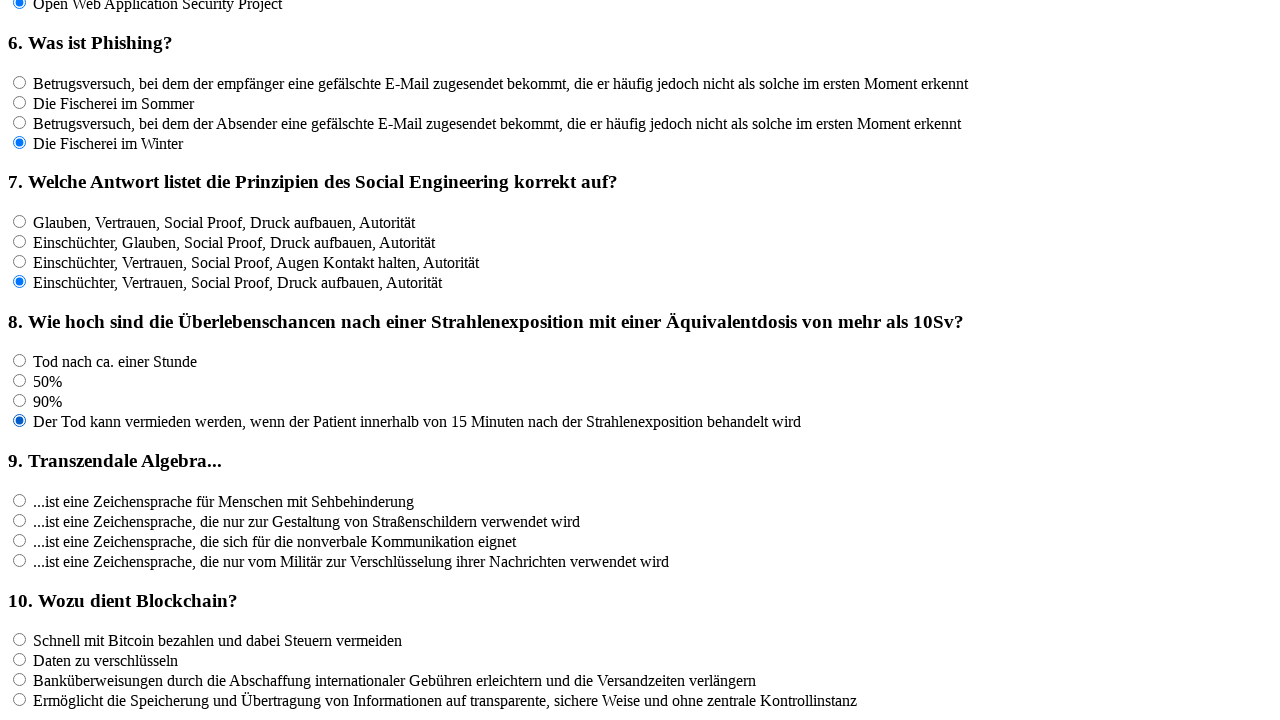

Waited 100ms for UI response
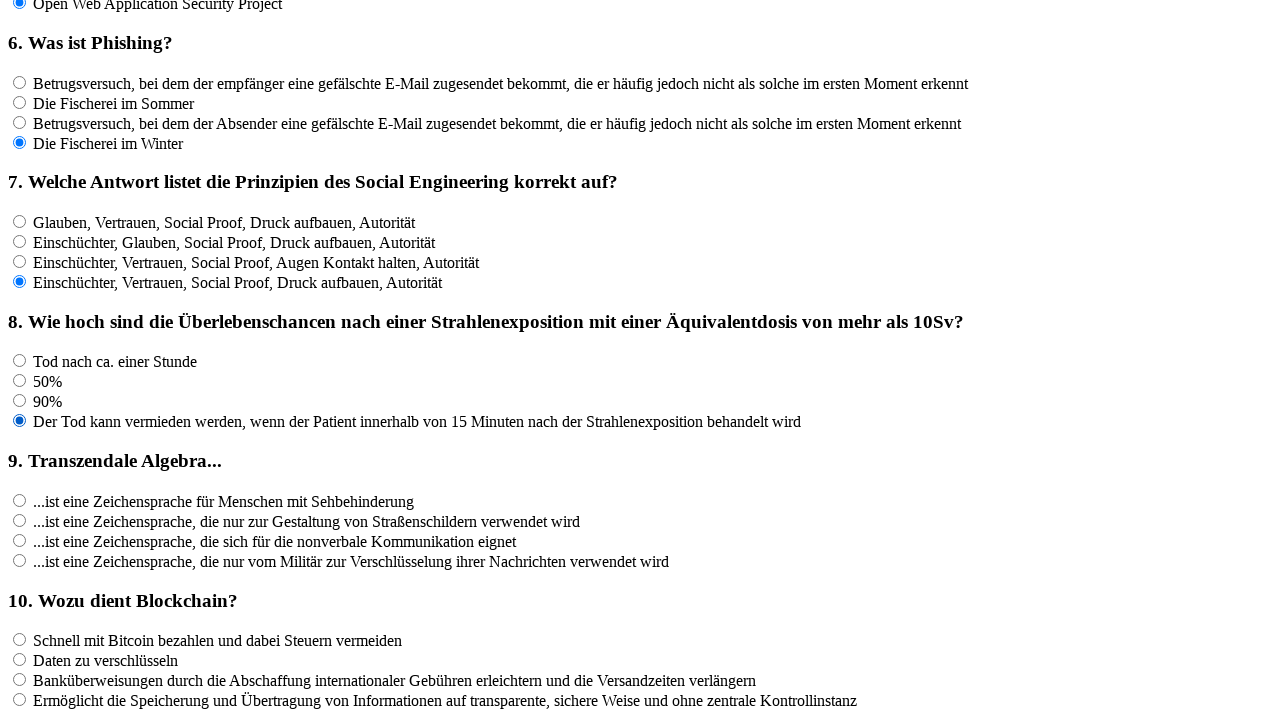

Located all radio buttons for question f9
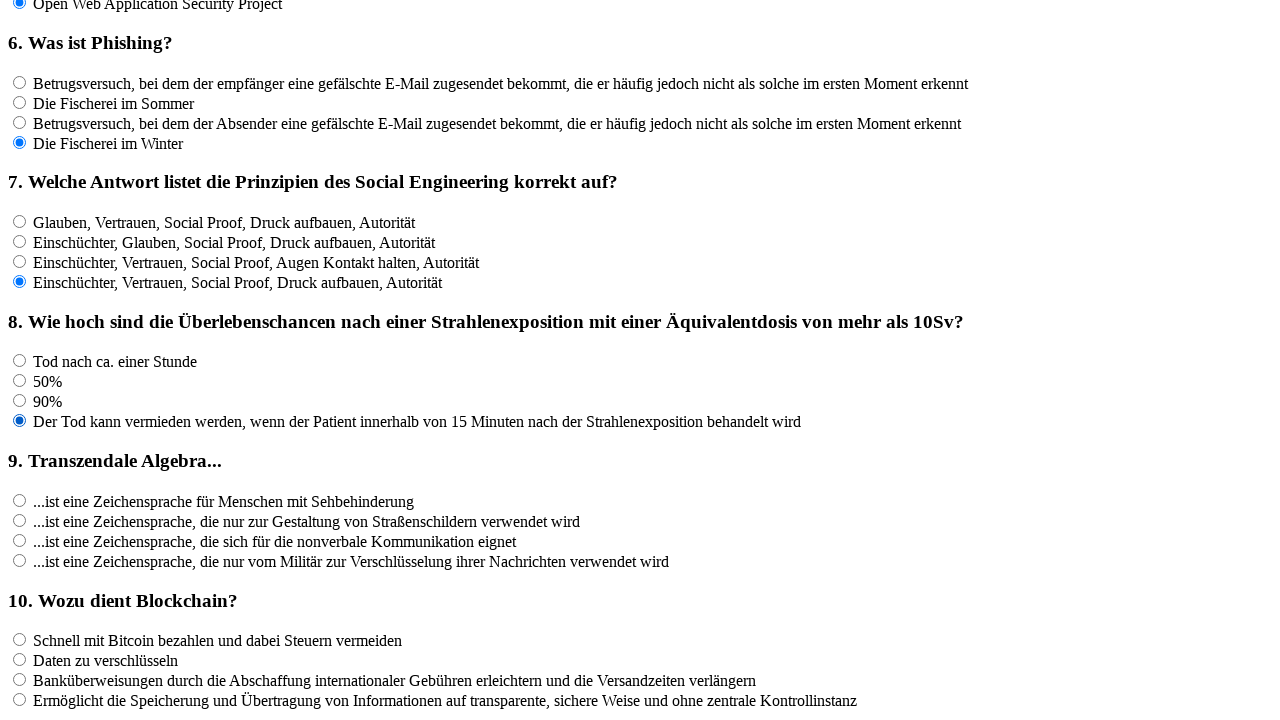

Clicked an answer option for question f9 at (20, 500) on input[name='rf9'] >> nth=0
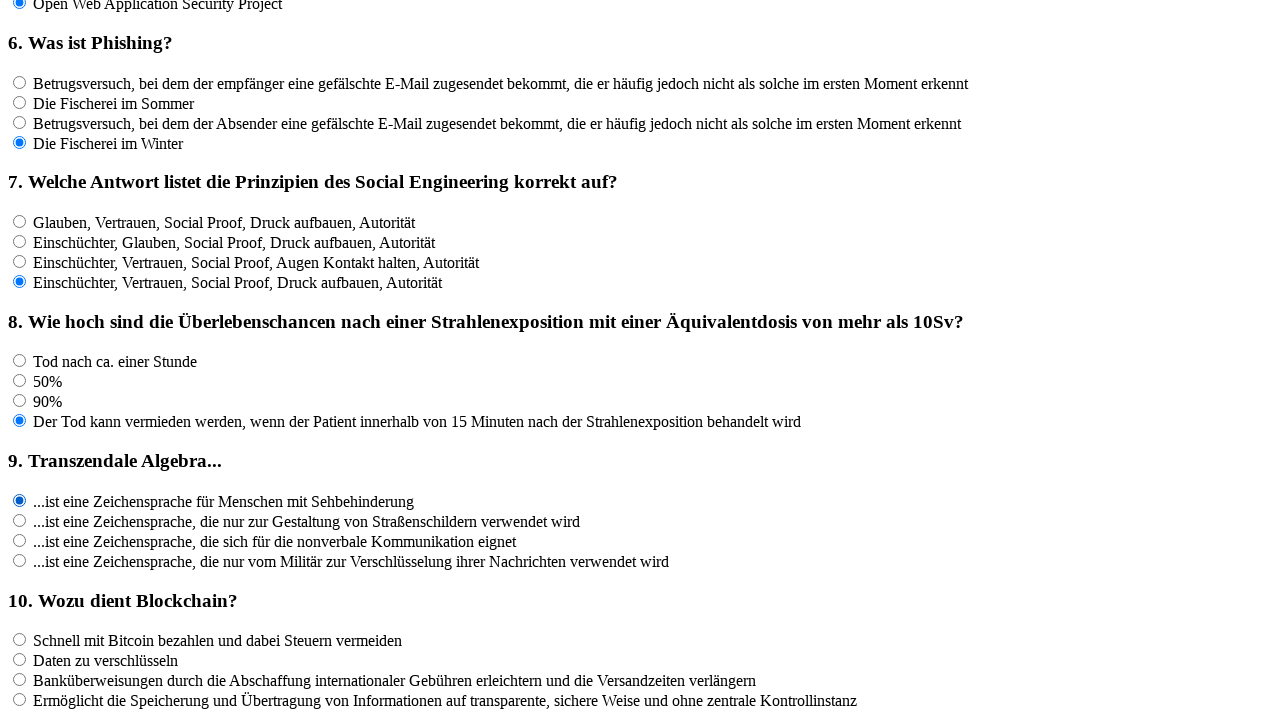

Waited 100ms for UI response
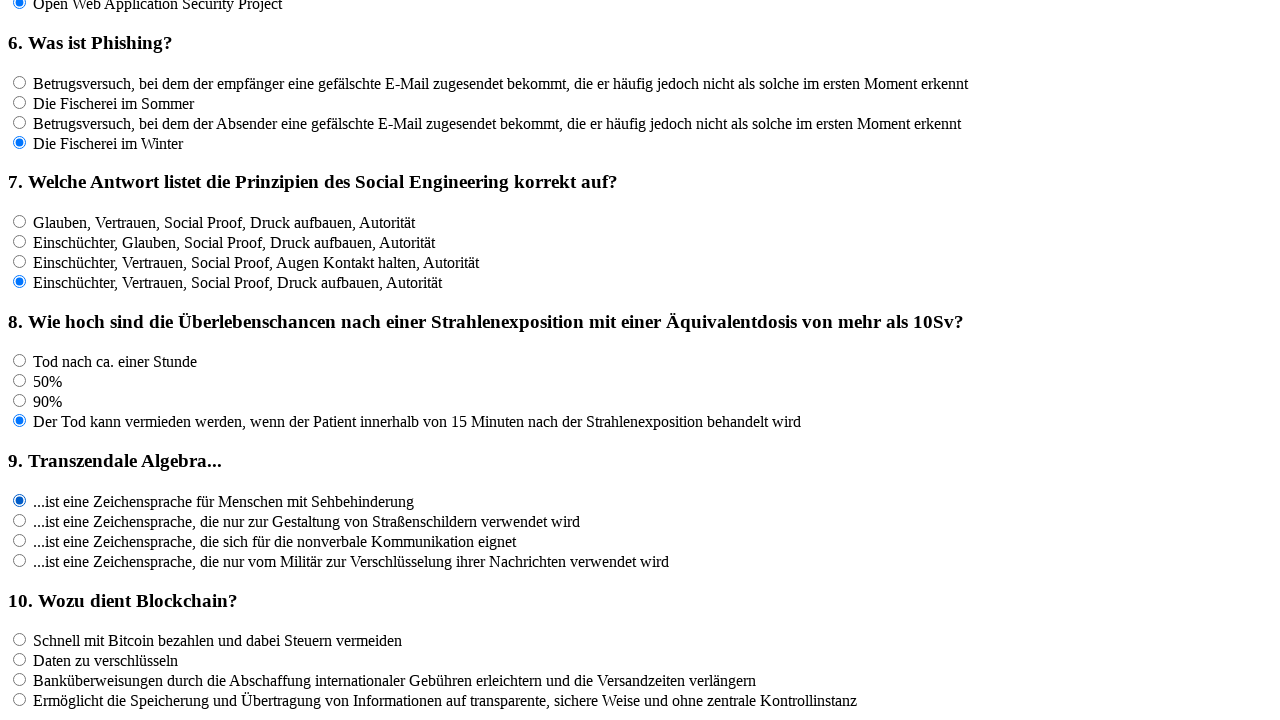

Clicked an answer option for question f9 at (20, 520) on input[name='rf9'] >> nth=1
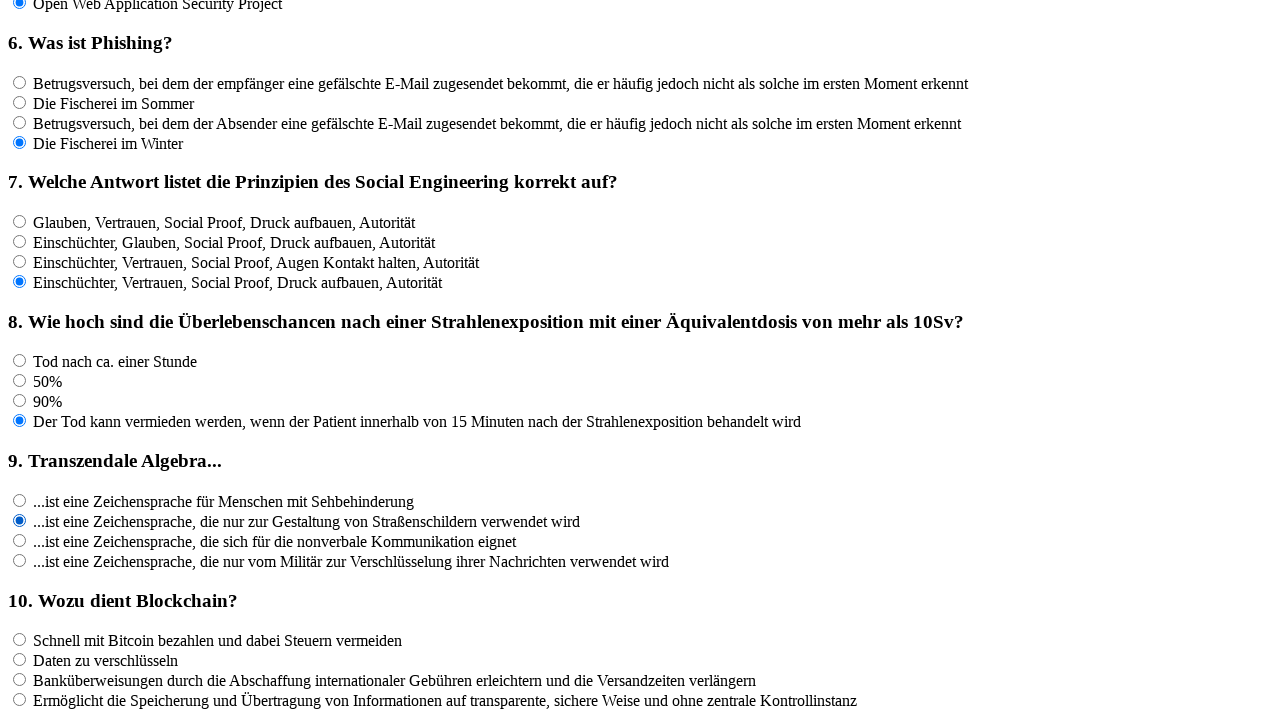

Waited 100ms for UI response
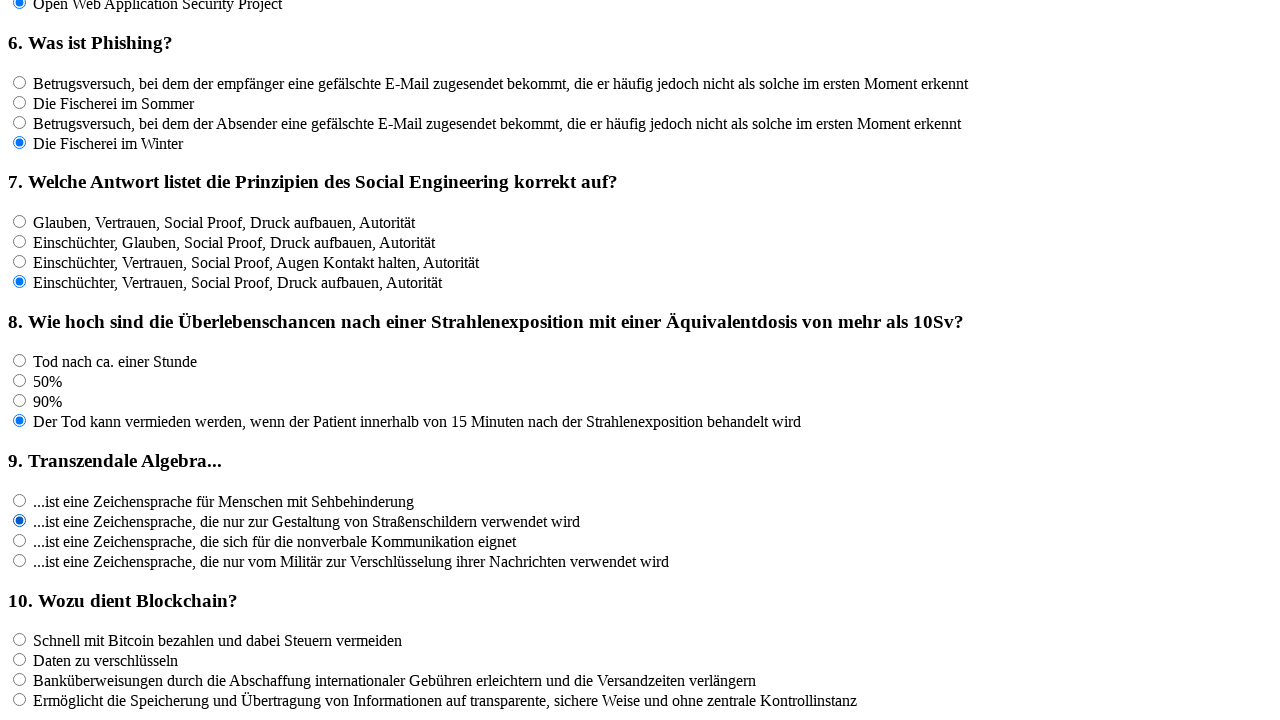

Clicked an answer option for question f9 at (20, 540) on input[name='rf9'] >> nth=2
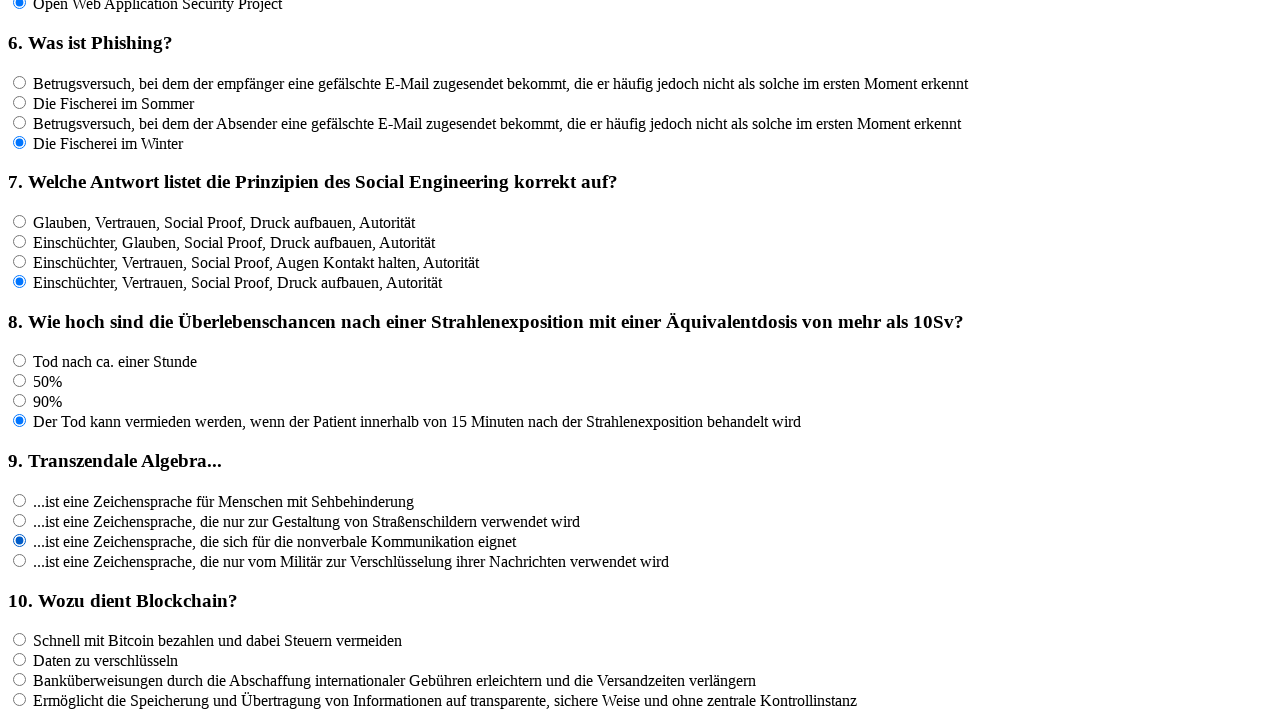

Waited 100ms for UI response
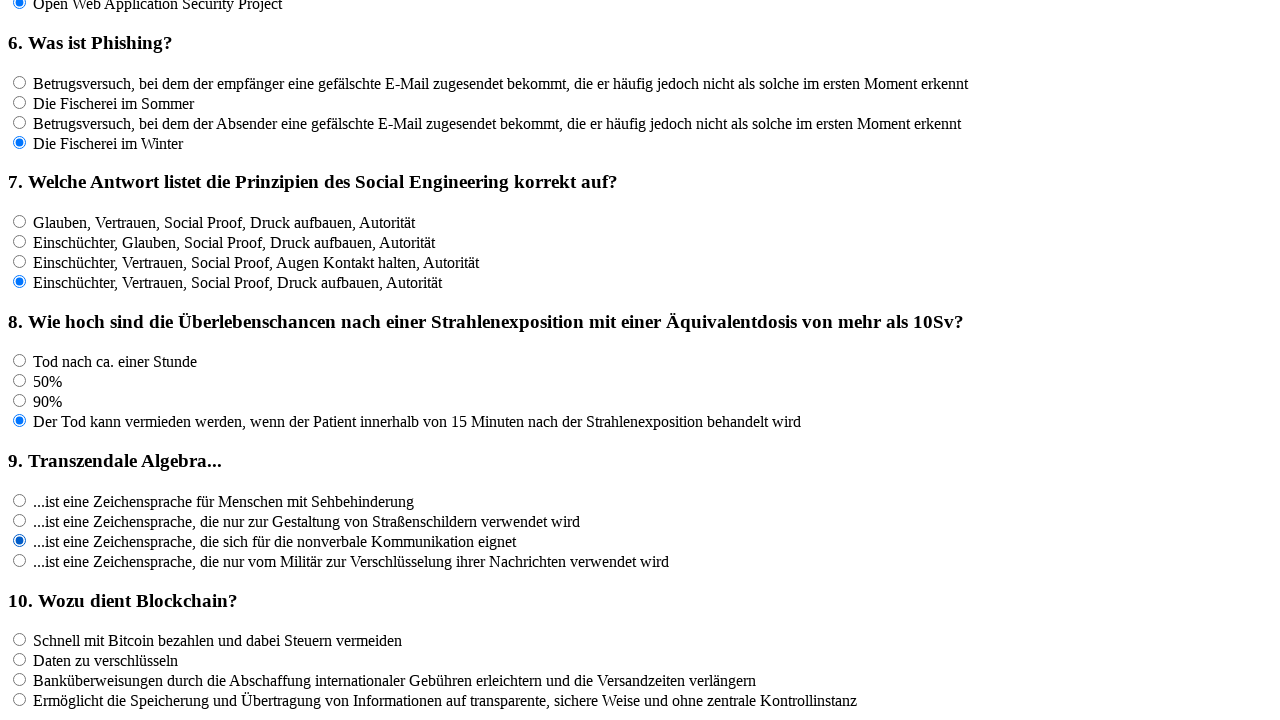

Clicked an answer option for question f9 at (20, 560) on input[name='rf9'] >> nth=3
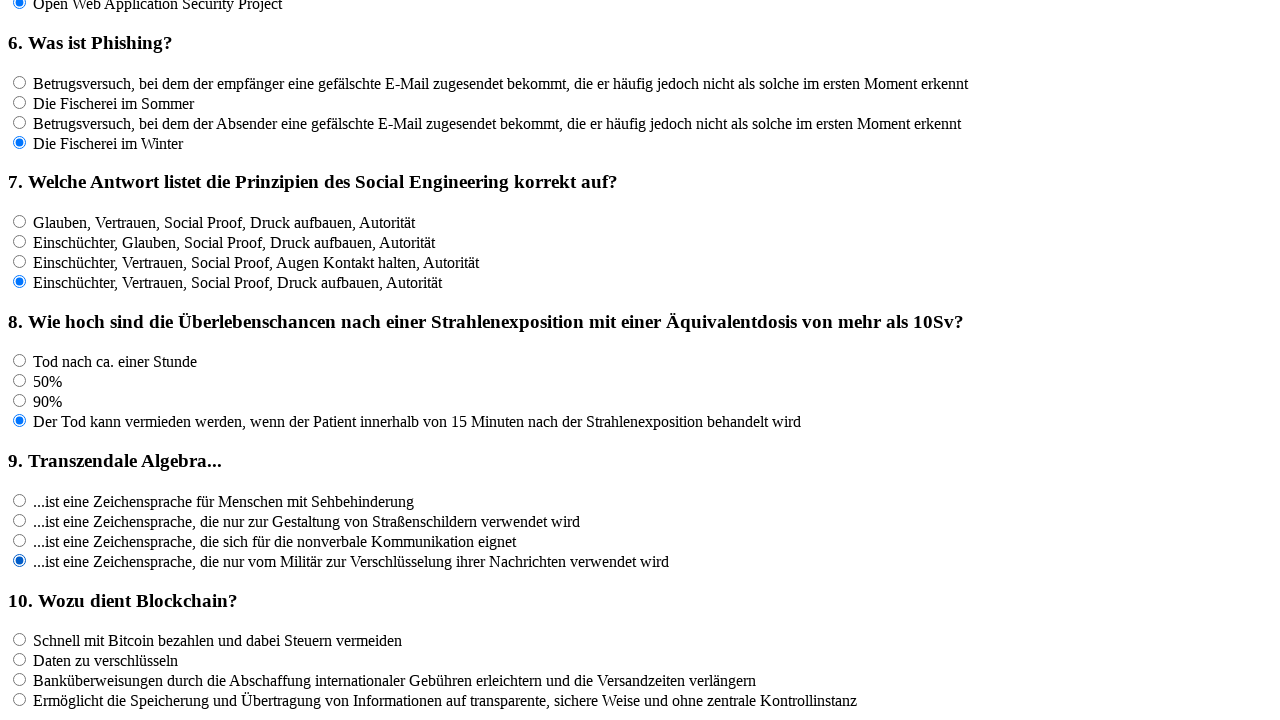

Waited 100ms for UI response
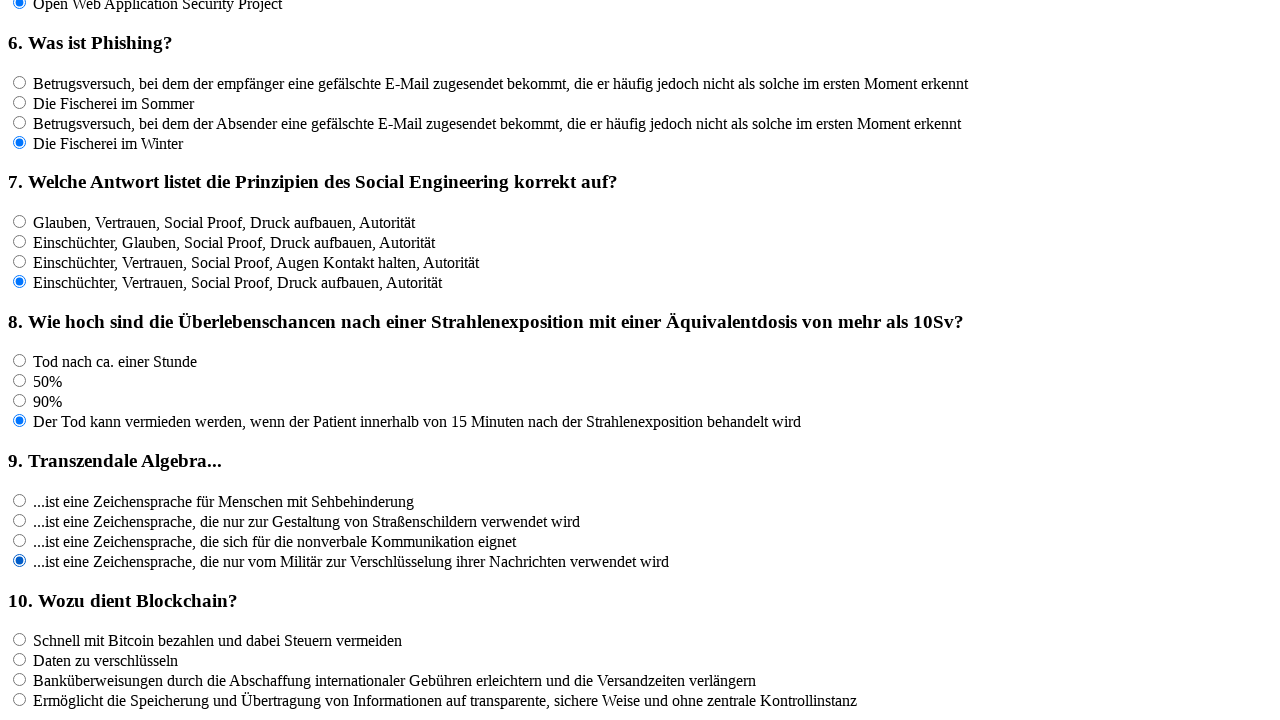

Located all radio buttons for question f10
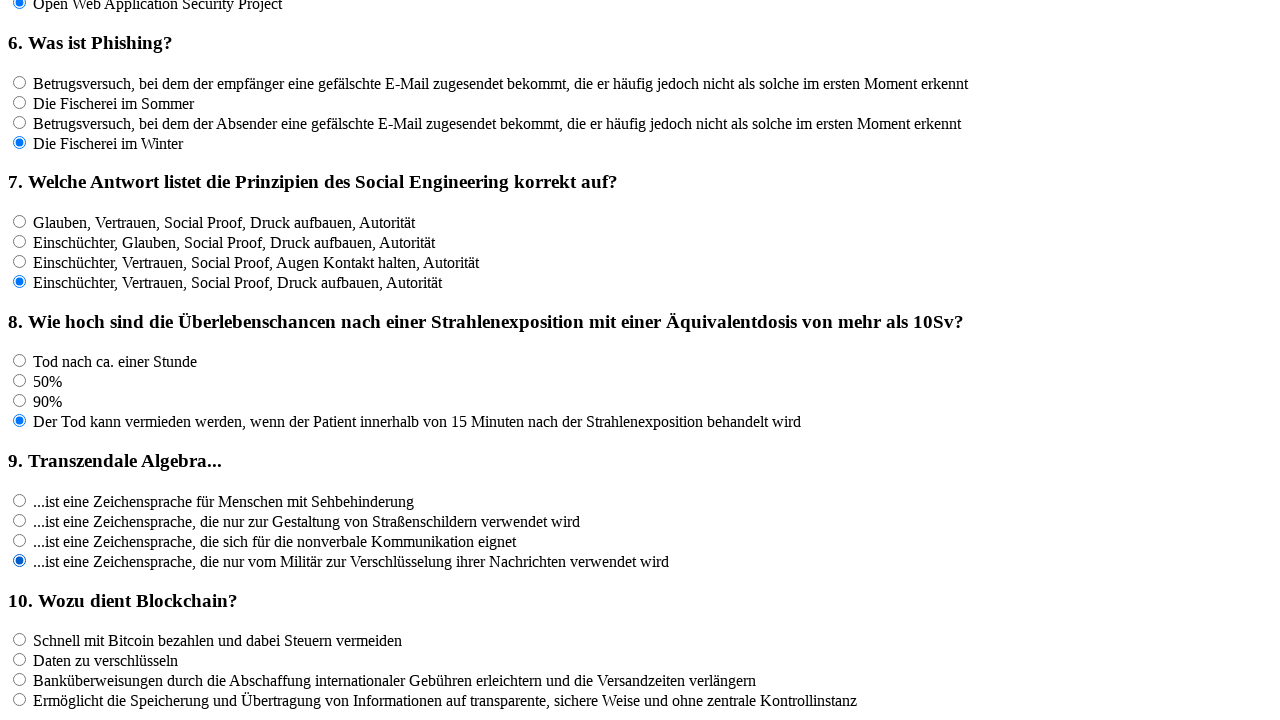

Clicked an answer option for question f10 at (20, 640) on input[name='rf10'] >> nth=0
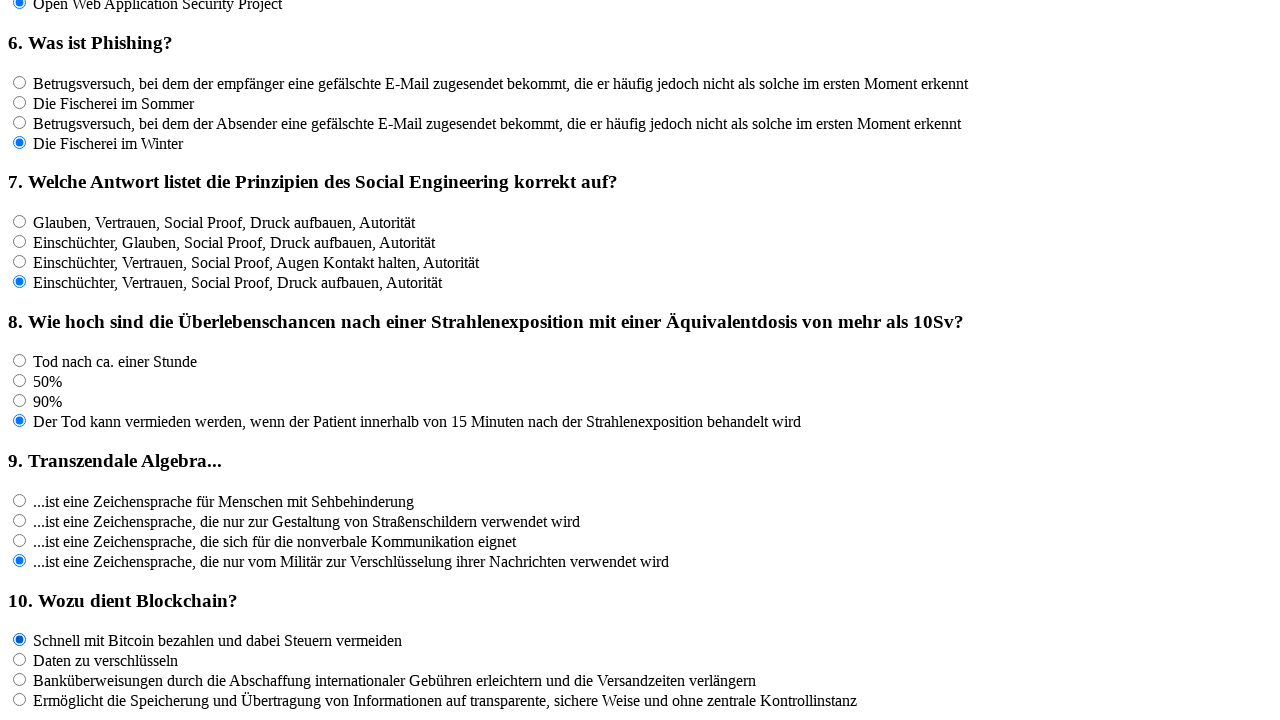

Waited 100ms for UI response
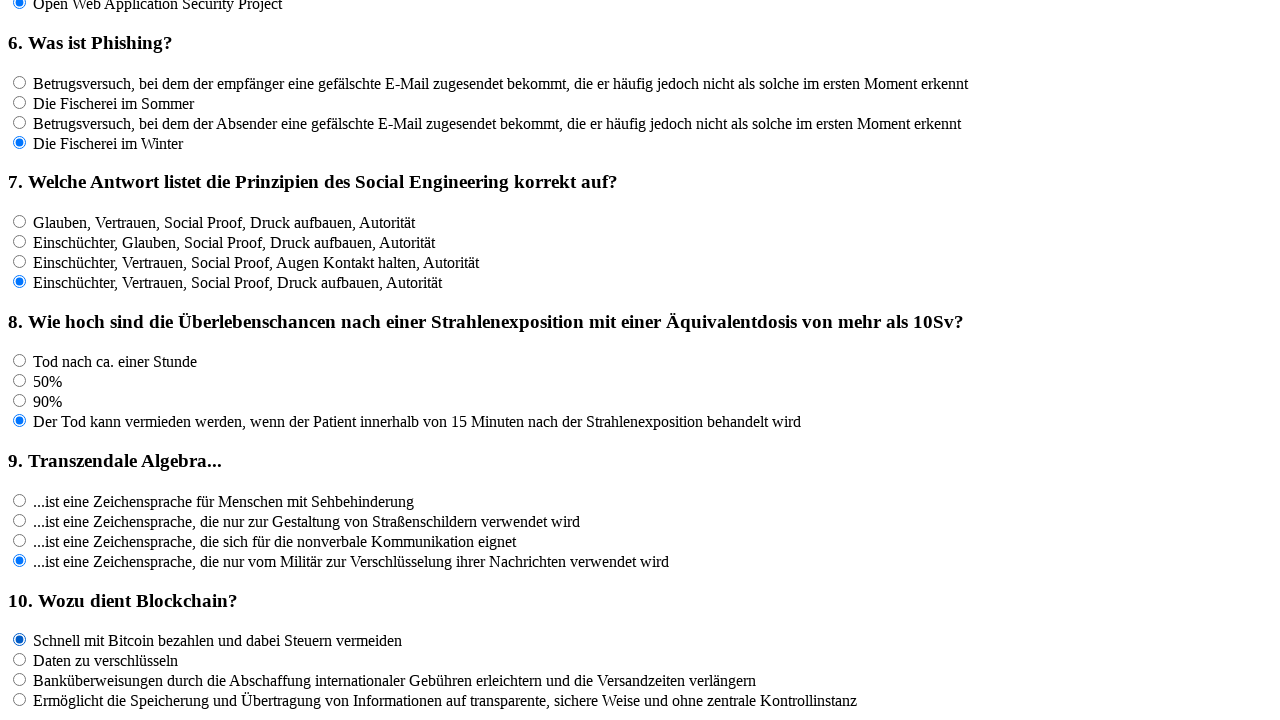

Clicked an answer option for question f10 at (20, 660) on input[name='rf10'] >> nth=1
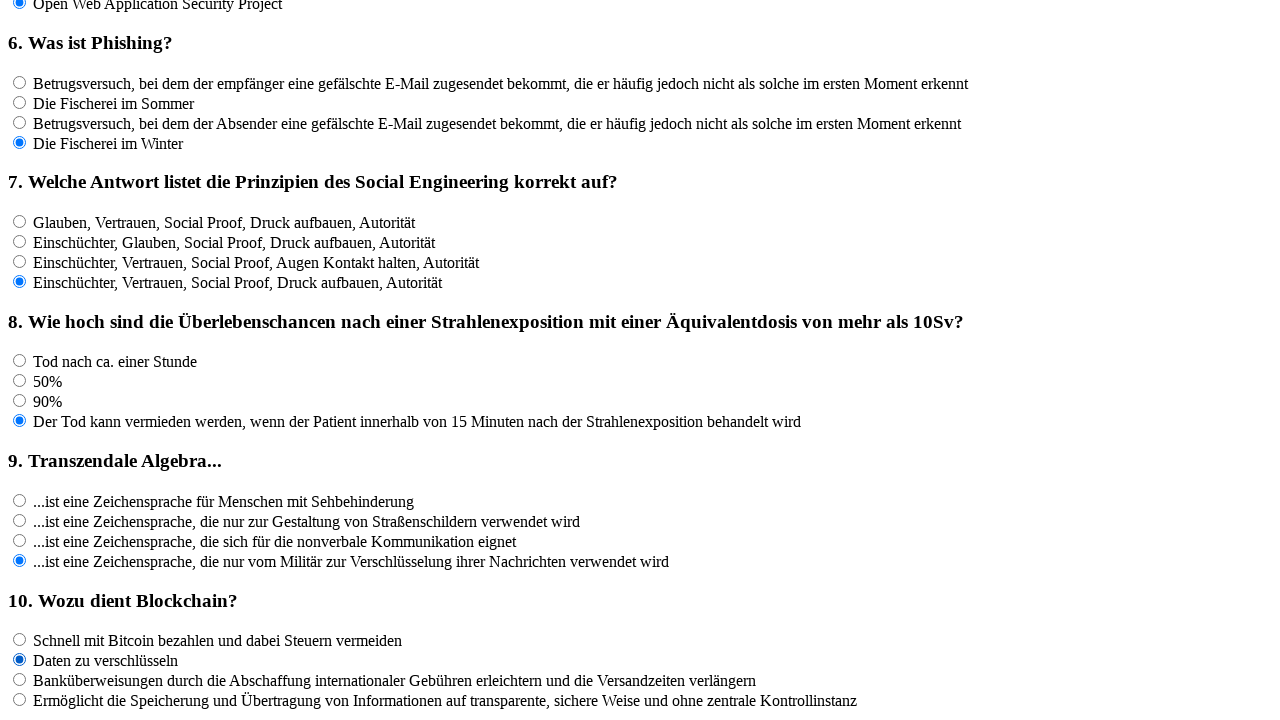

Waited 100ms for UI response
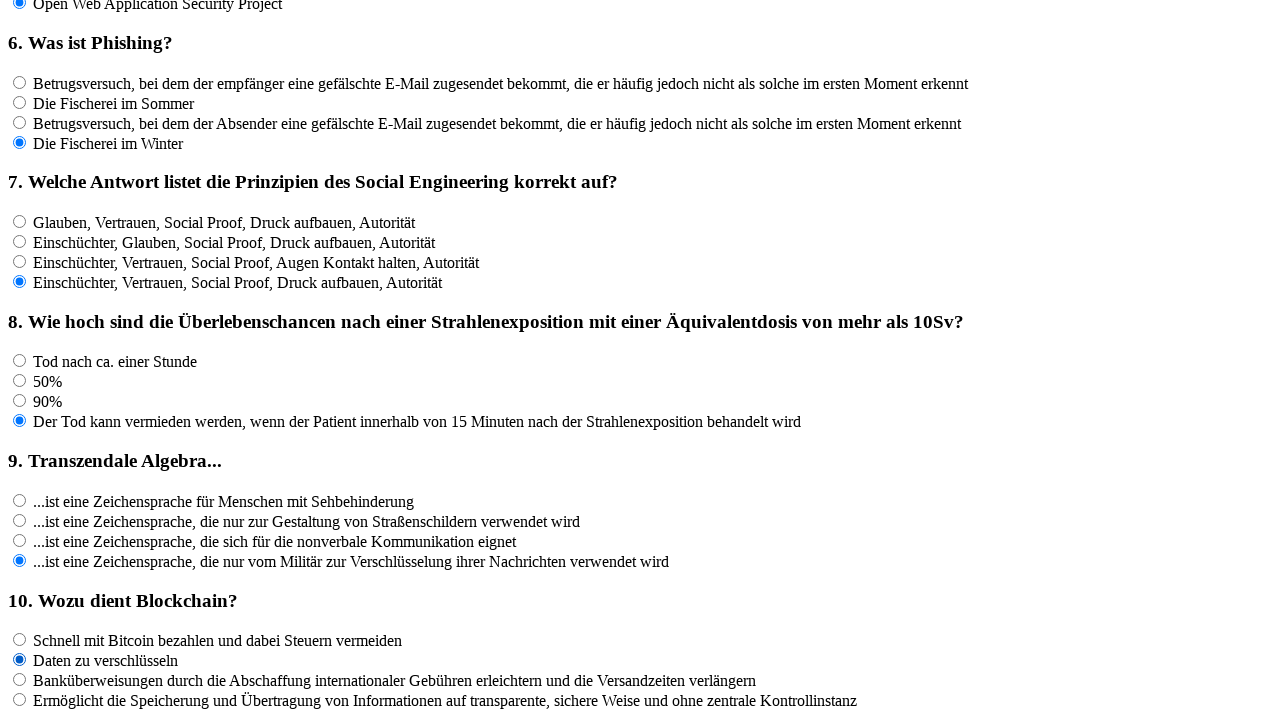

Clicked an answer option for question f10 at (20, 680) on input[name='rf10'] >> nth=2
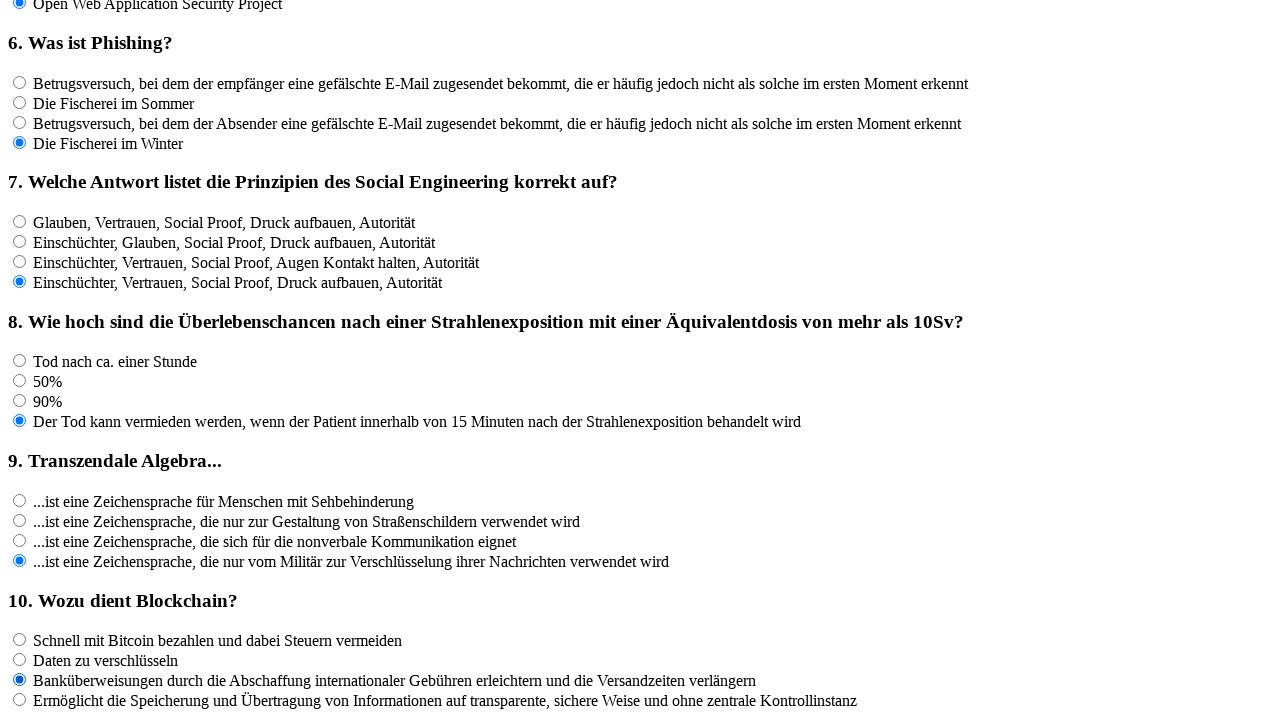

Waited 100ms for UI response
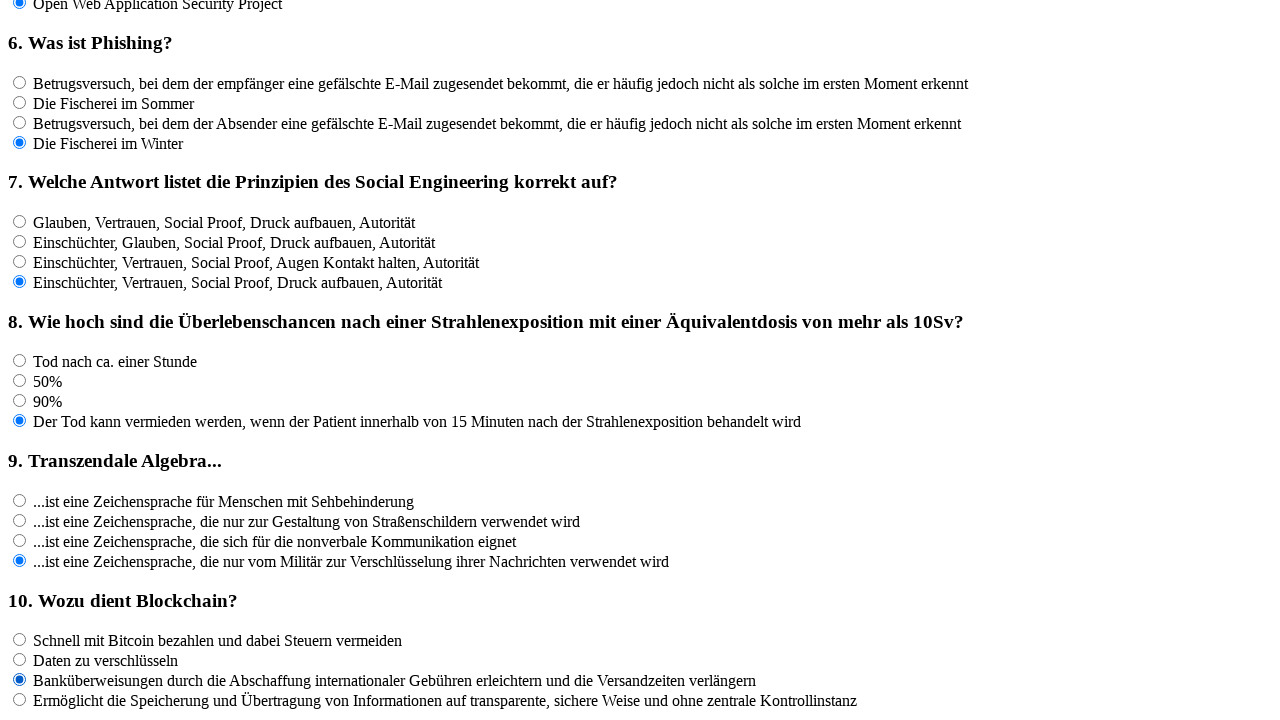

Clicked an answer option for question f10 at (20, 700) on input[name='rf10'] >> nth=3
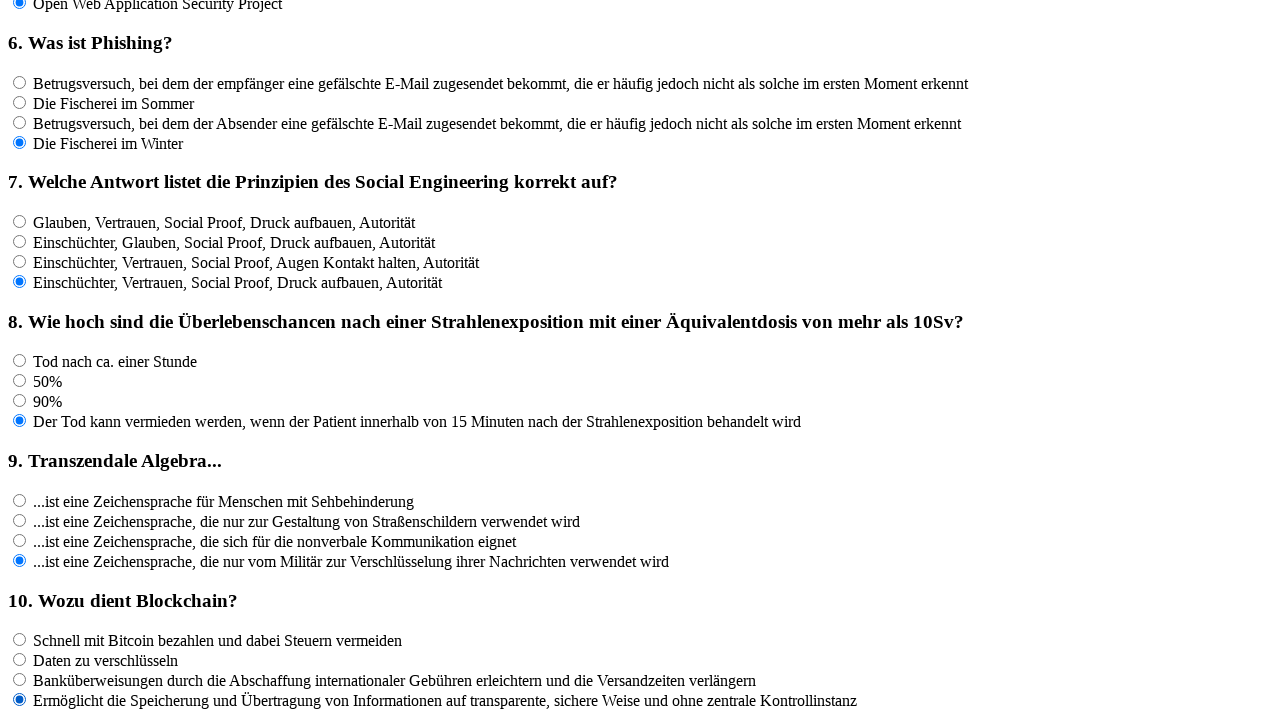

Waited 100ms for UI response
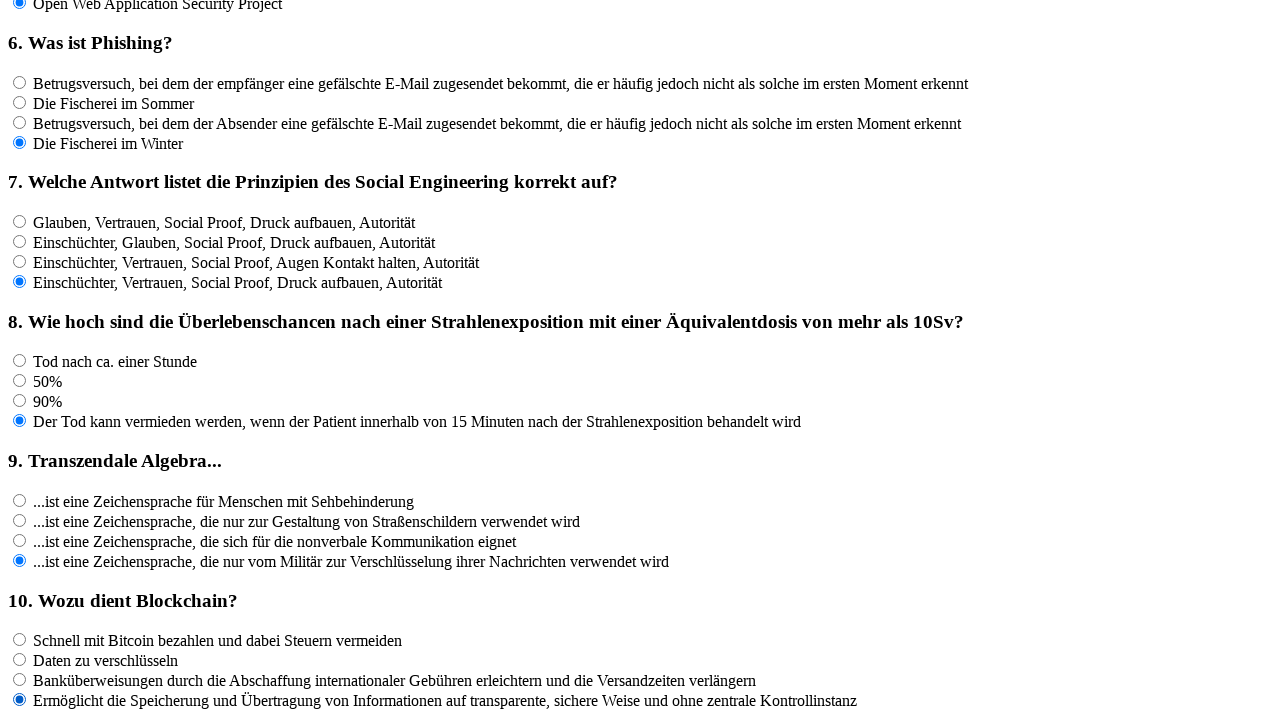

Located all radio buttons for question f11
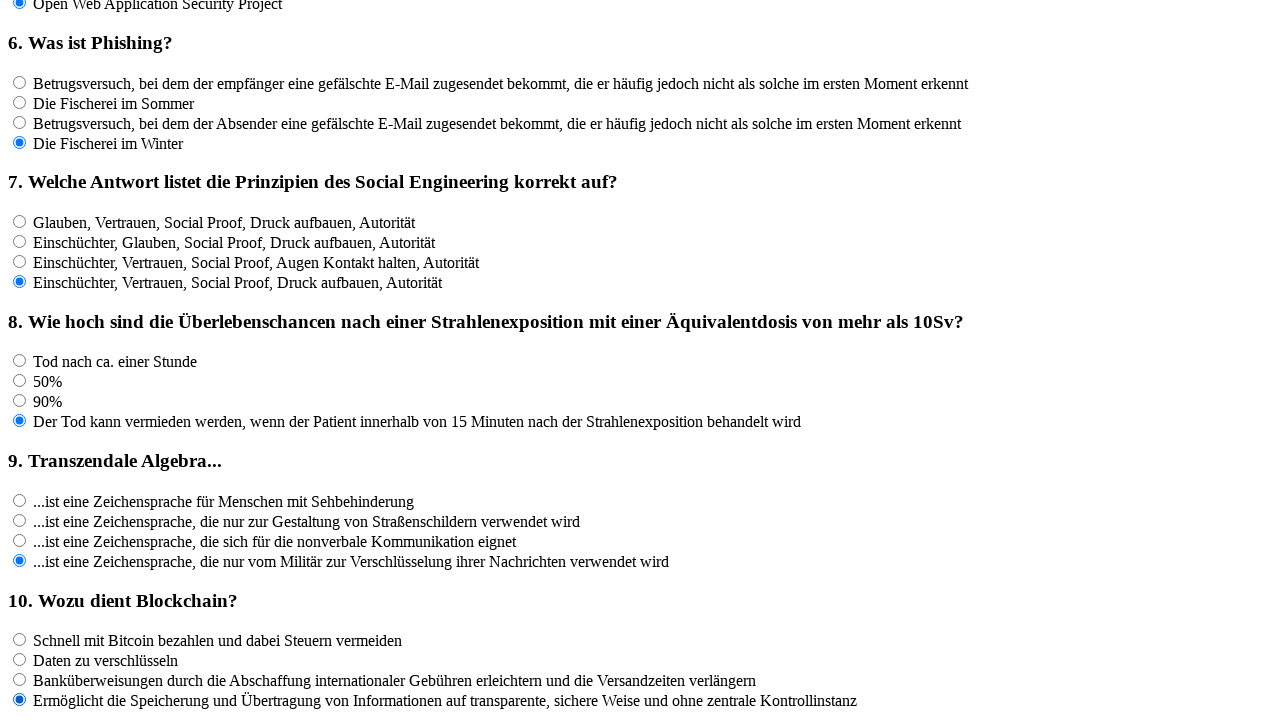

Clicked an answer option for question f11 at (20, 463) on input[name='rf11'] >> nth=0
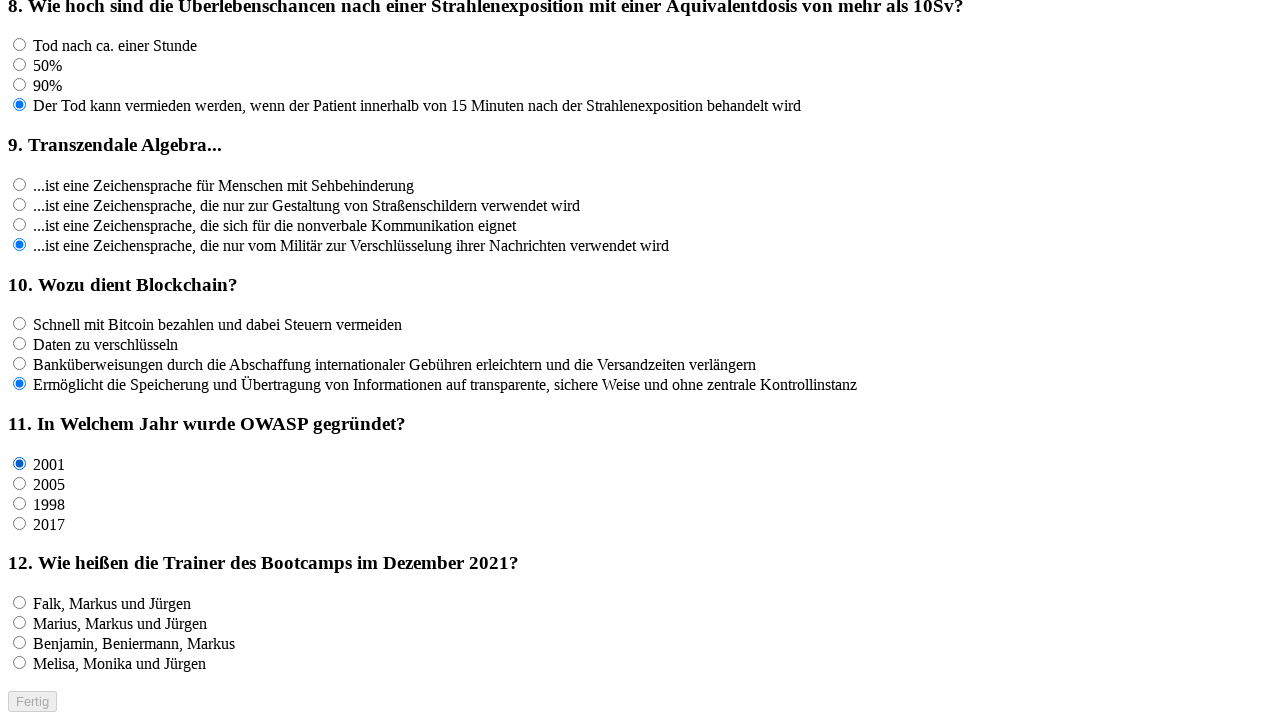

Waited 100ms for UI response
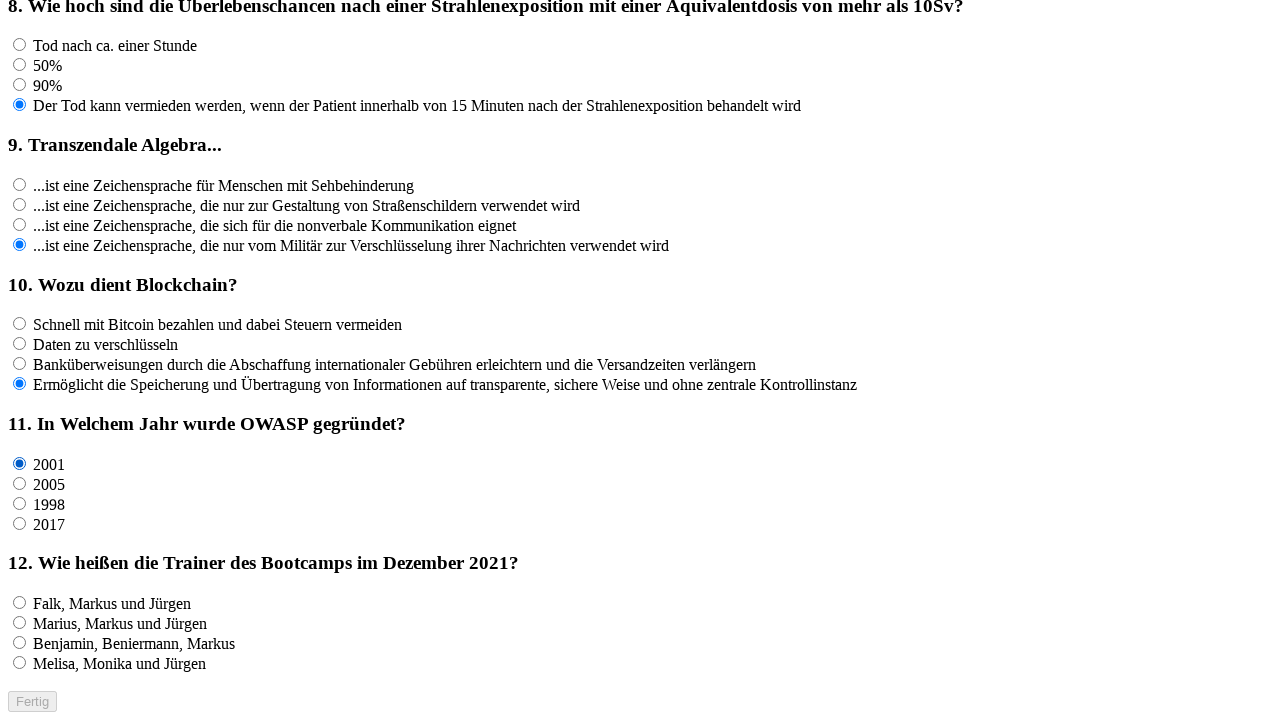

Clicked an answer option for question f11 at (20, 483) on input[name='rf11'] >> nth=1
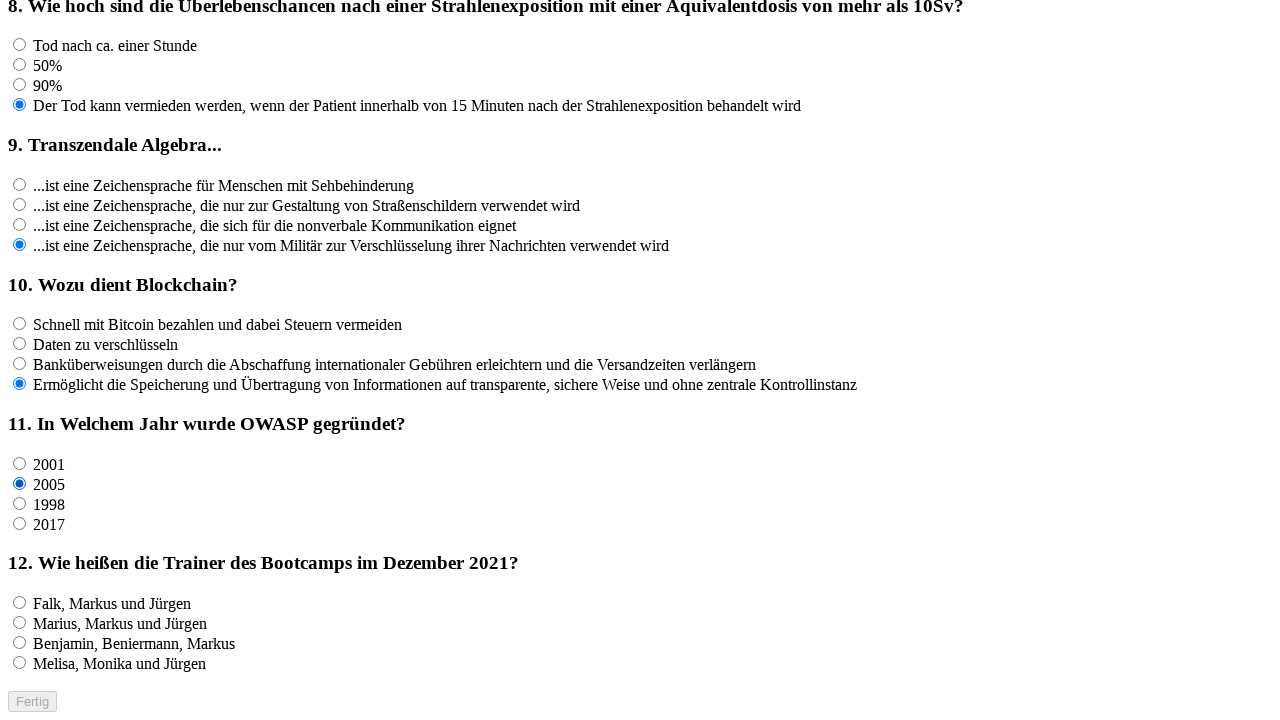

Waited 100ms for UI response
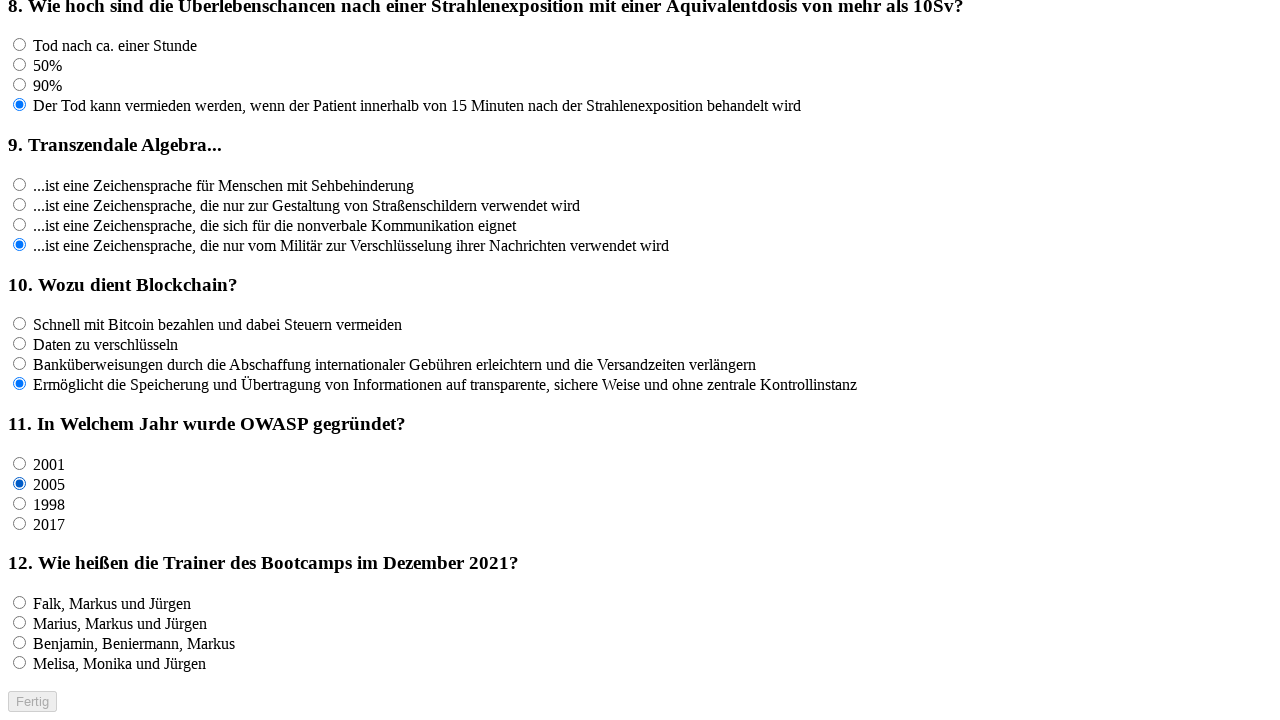

Clicked an answer option for question f11 at (20, 503) on input[name='rf11'] >> nth=2
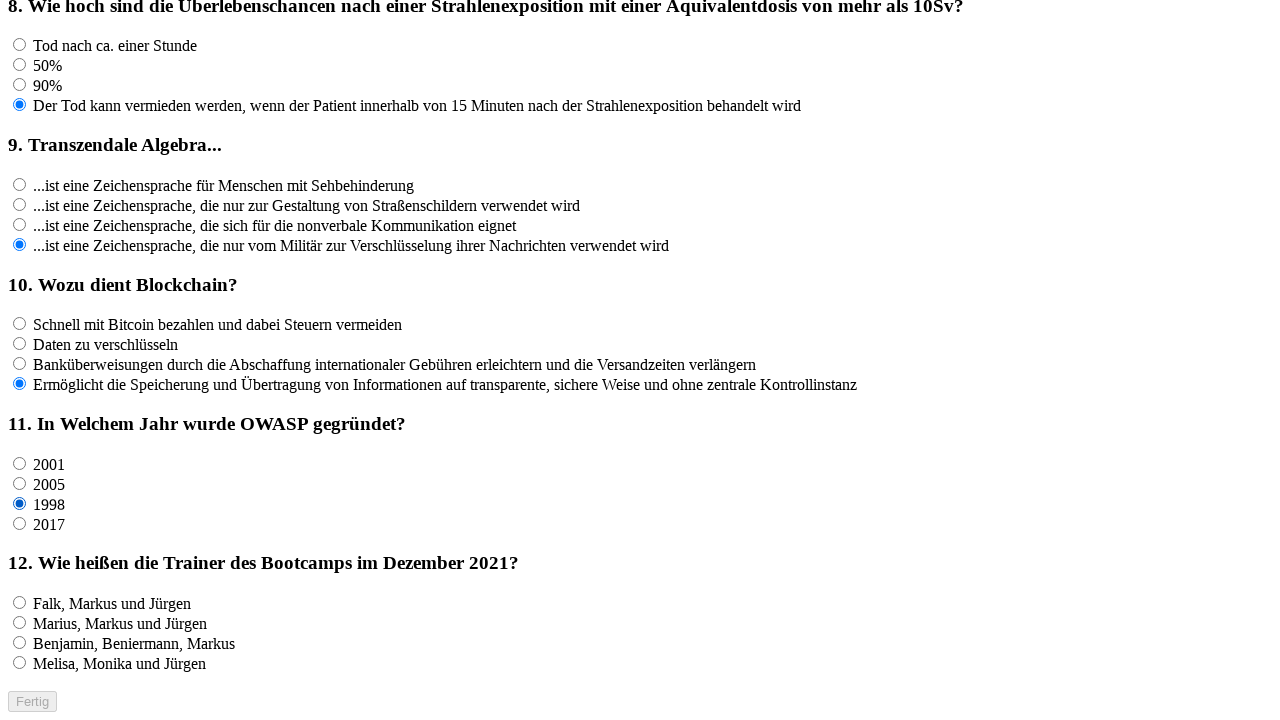

Waited 100ms for UI response
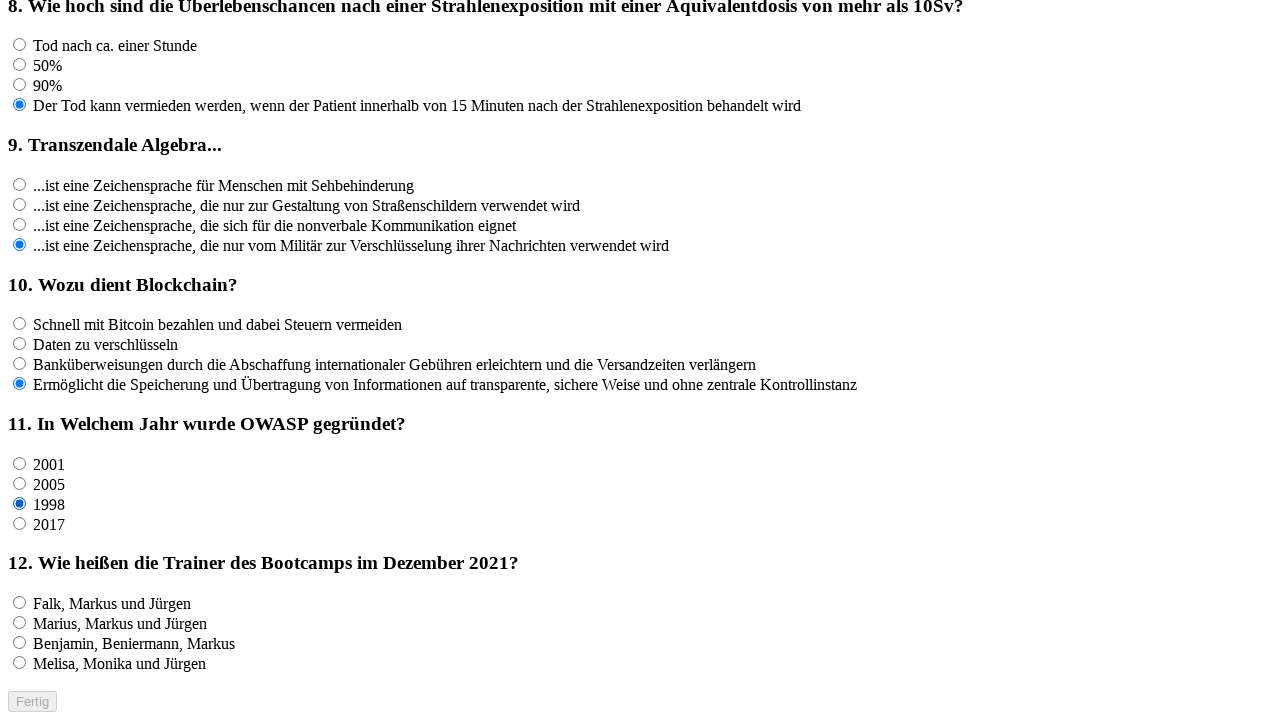

Clicked an answer option for question f11 at (20, 523) on input[name='rf11'] >> nth=3
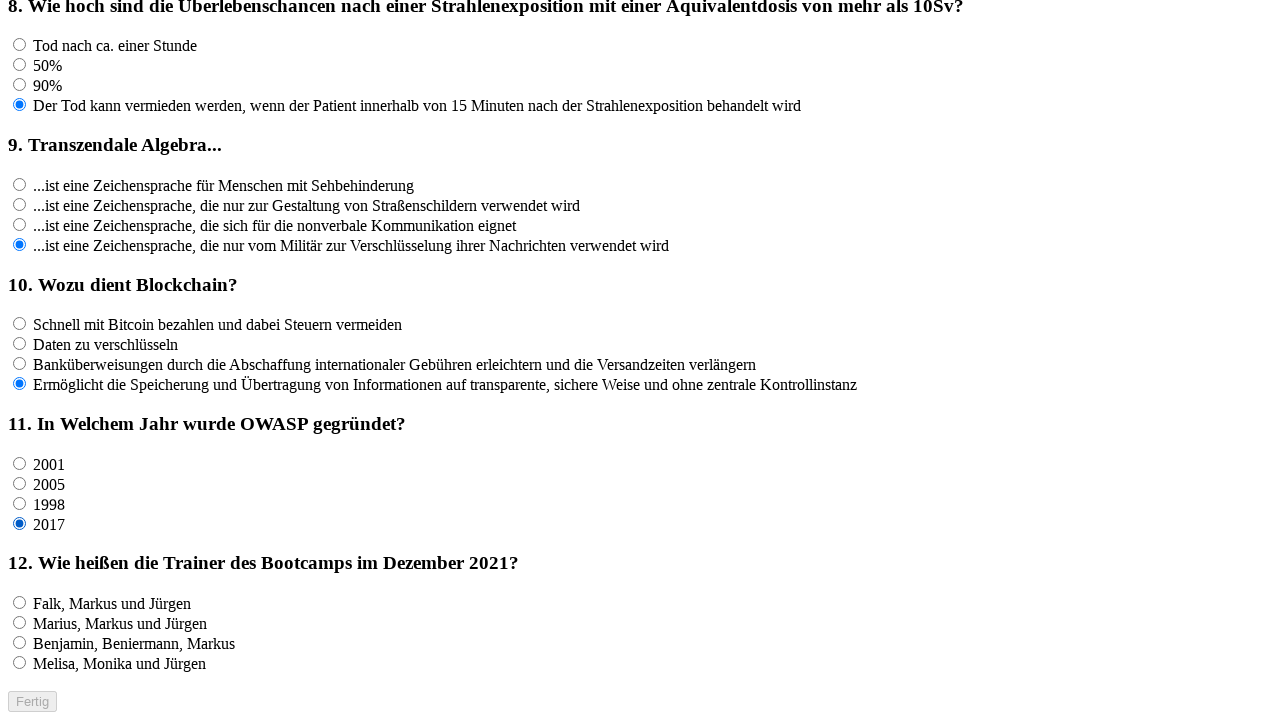

Waited 100ms for UI response
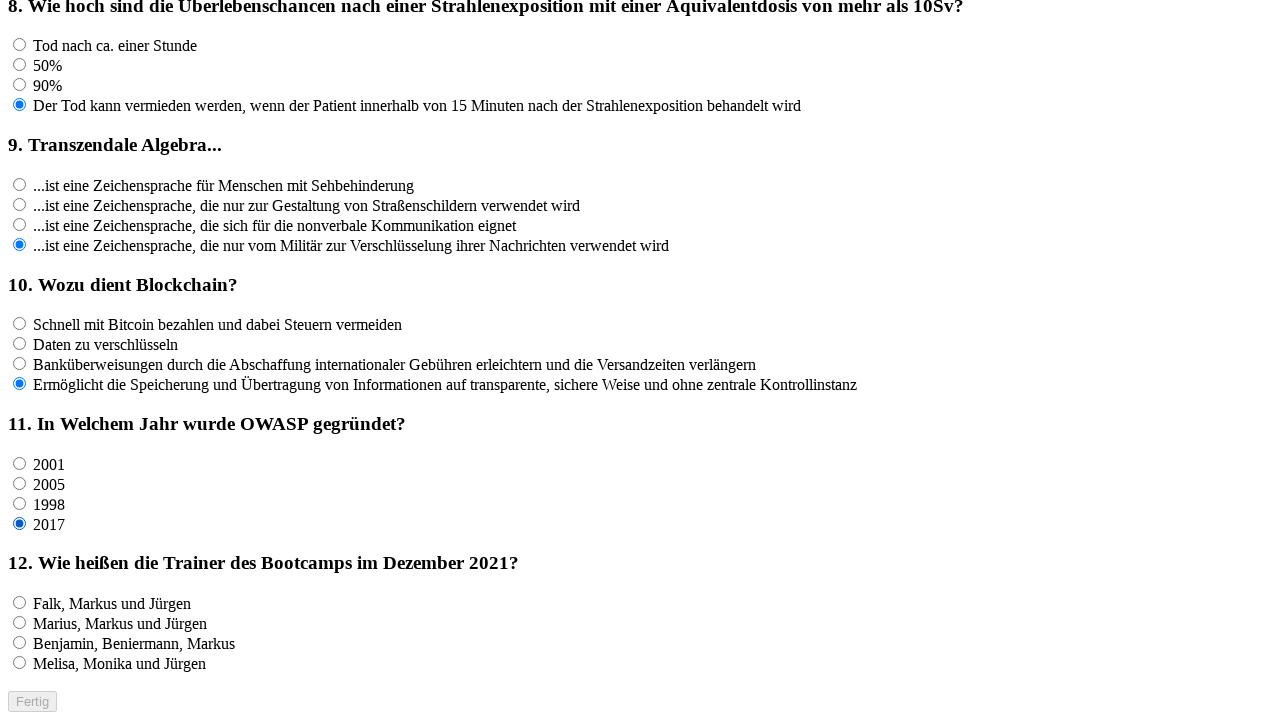

Located all radio buttons for question f12
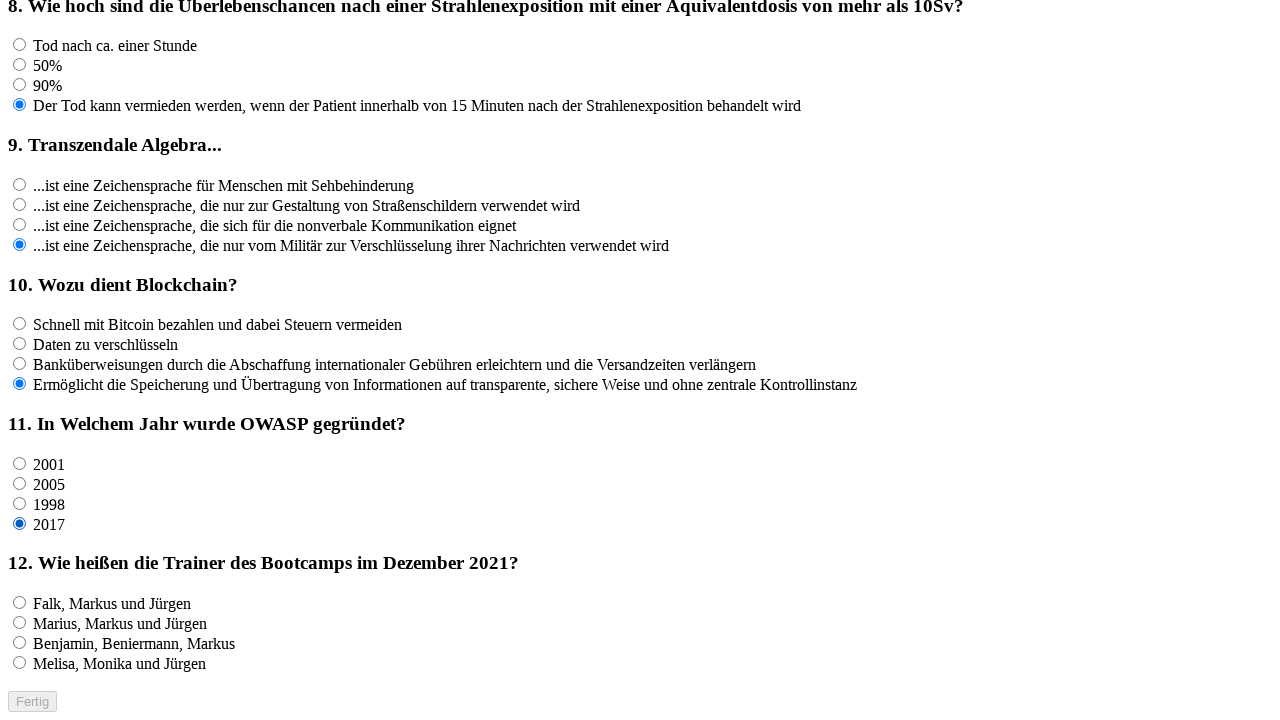

Clicked an answer option for question f12 at (20, 603) on input[name='rf12'] >> nth=0
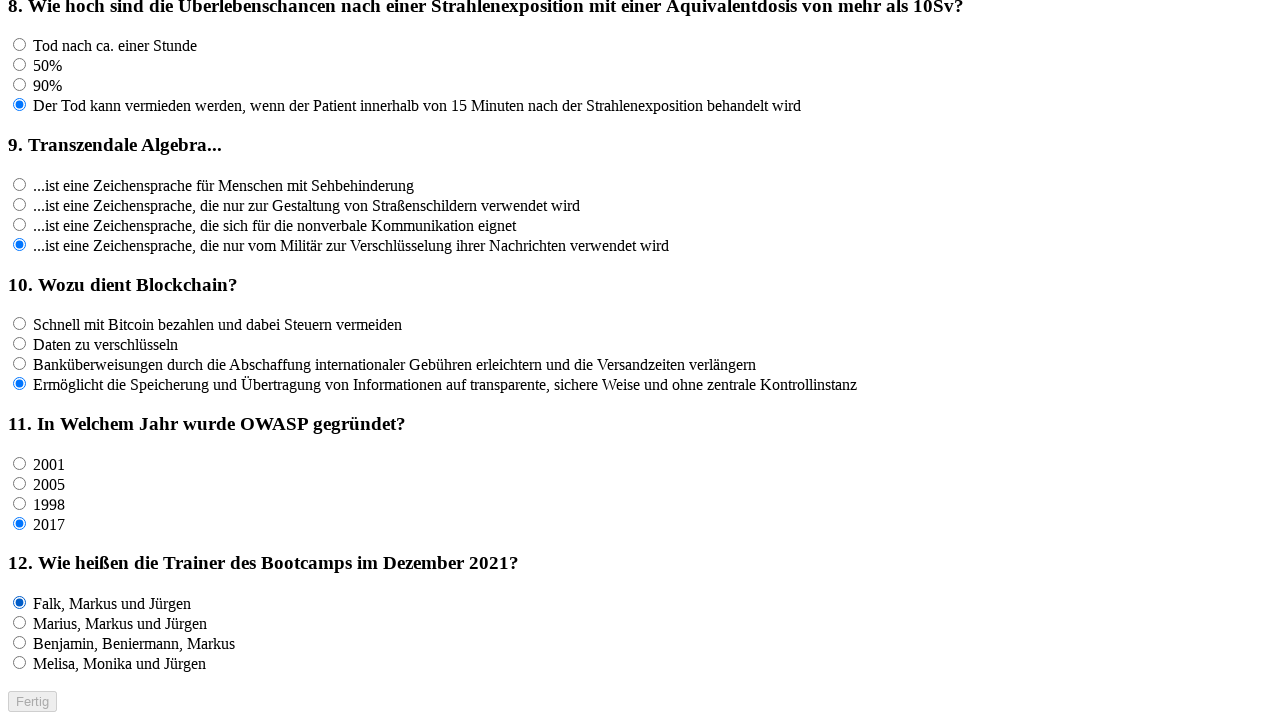

Waited 100ms for UI response
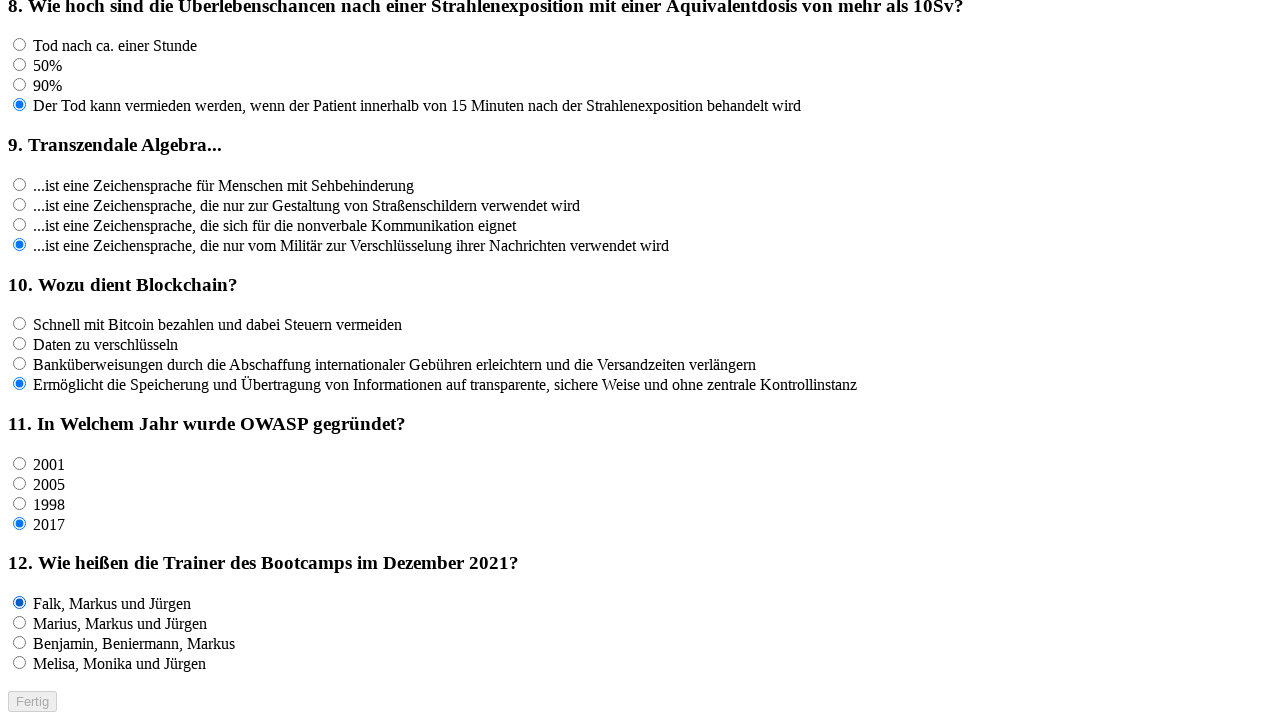

Clicked an answer option for question f12 at (20, 623) on input[name='rf12'] >> nth=1
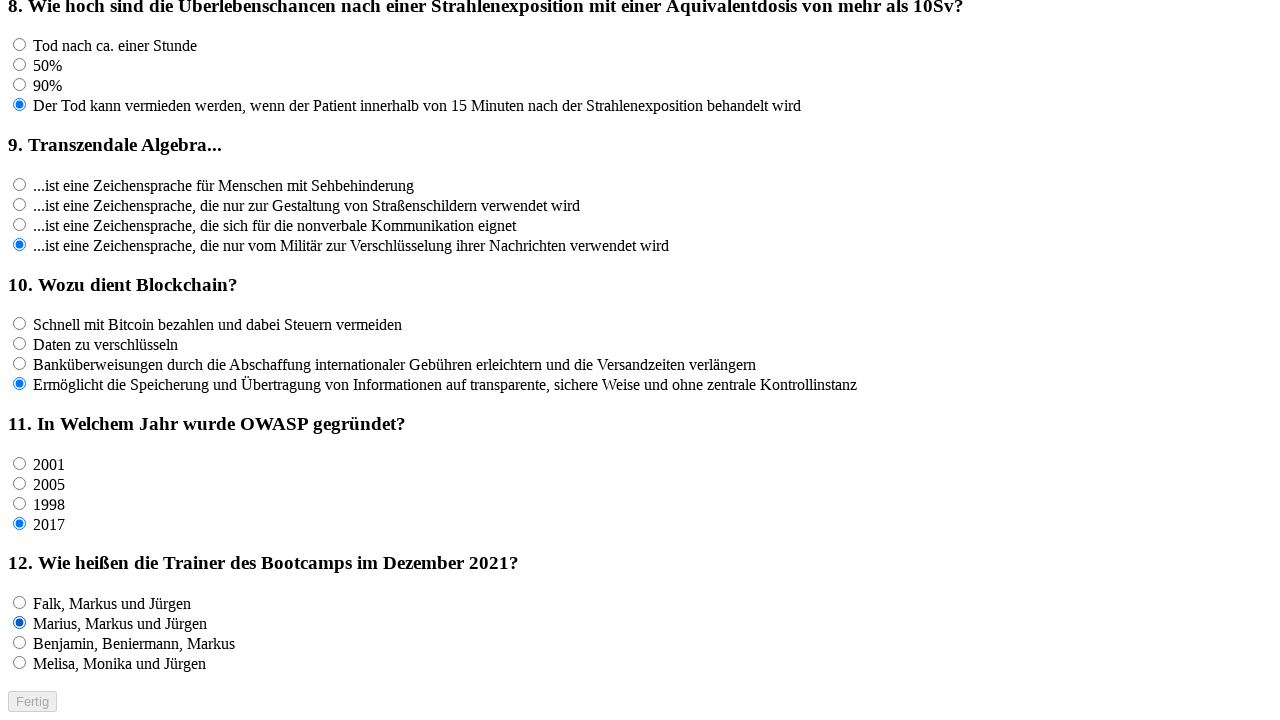

Waited 100ms for UI response
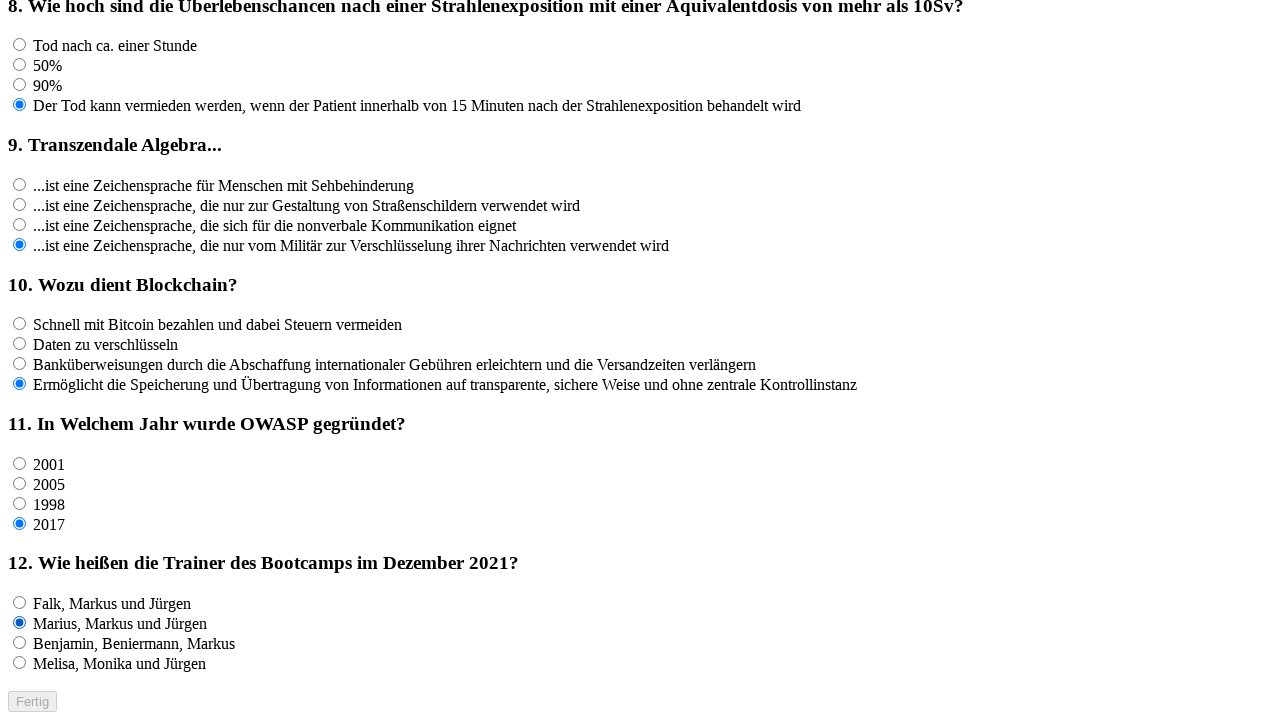

Clicked an answer option for question f12 at (20, 643) on input[name='rf12'] >> nth=2
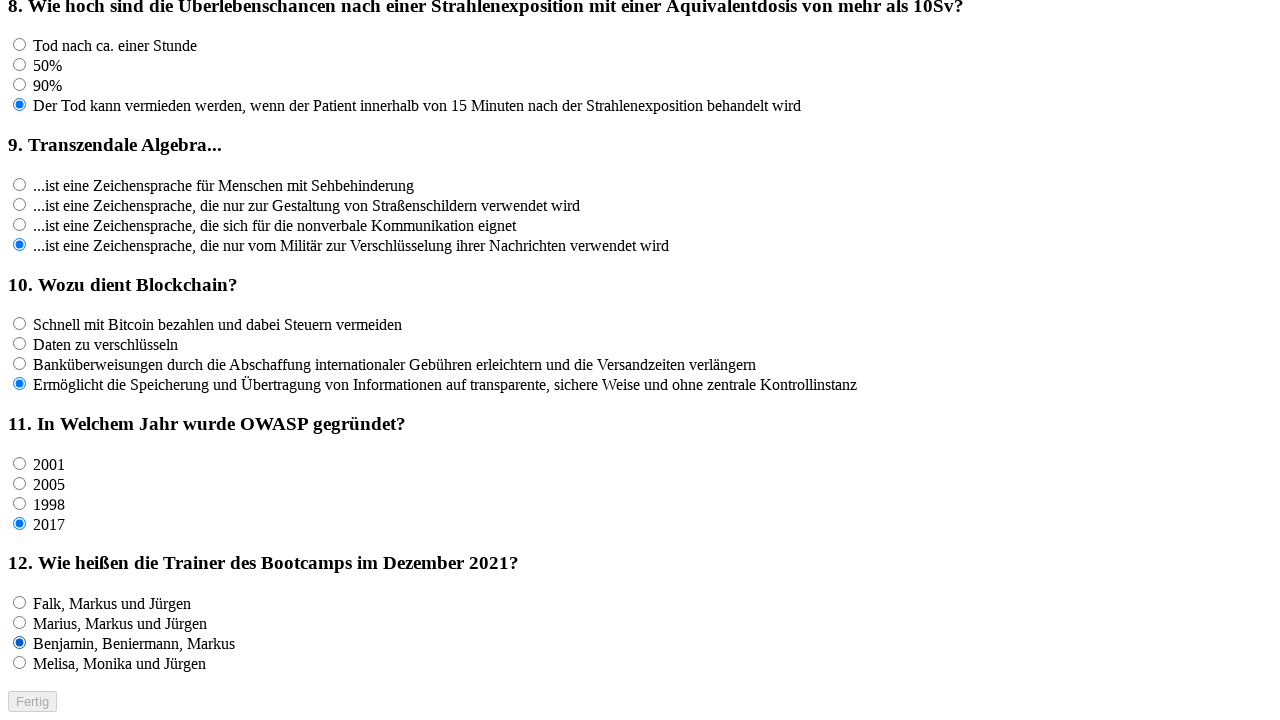

Waited 100ms for UI response
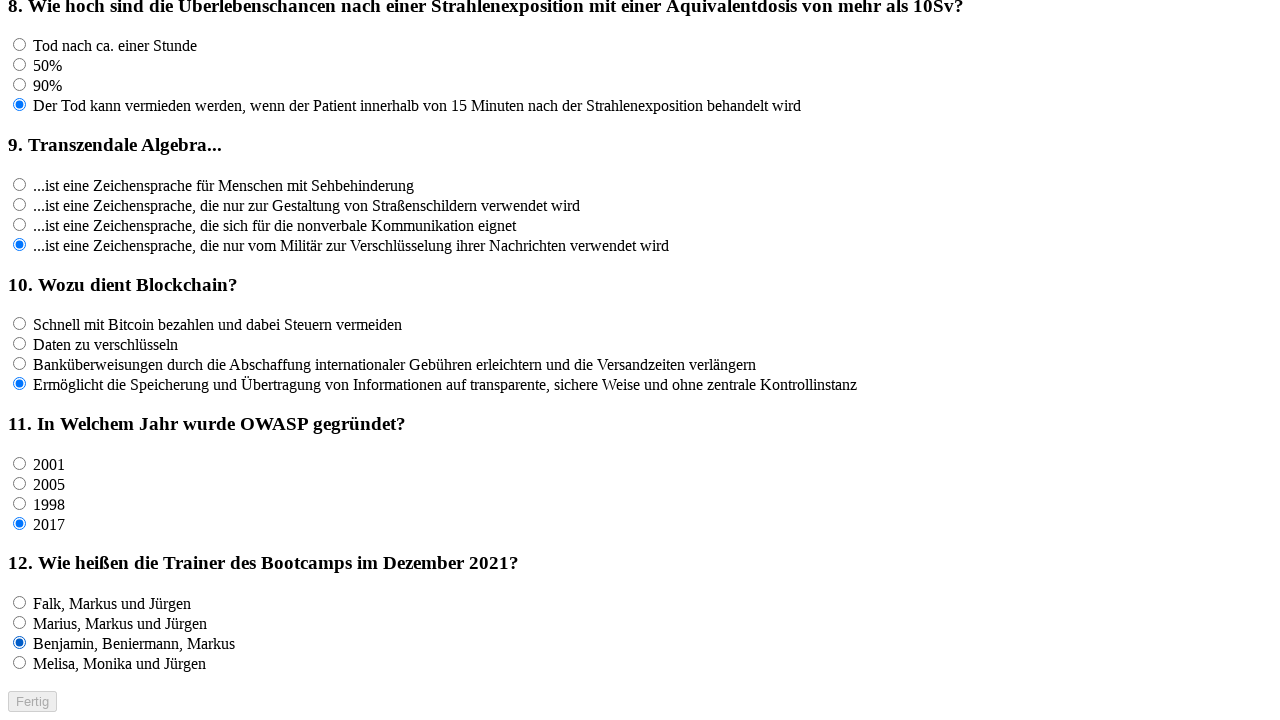

Clicked an answer option for question f12 at (20, 663) on input[name='rf12'] >> nth=3
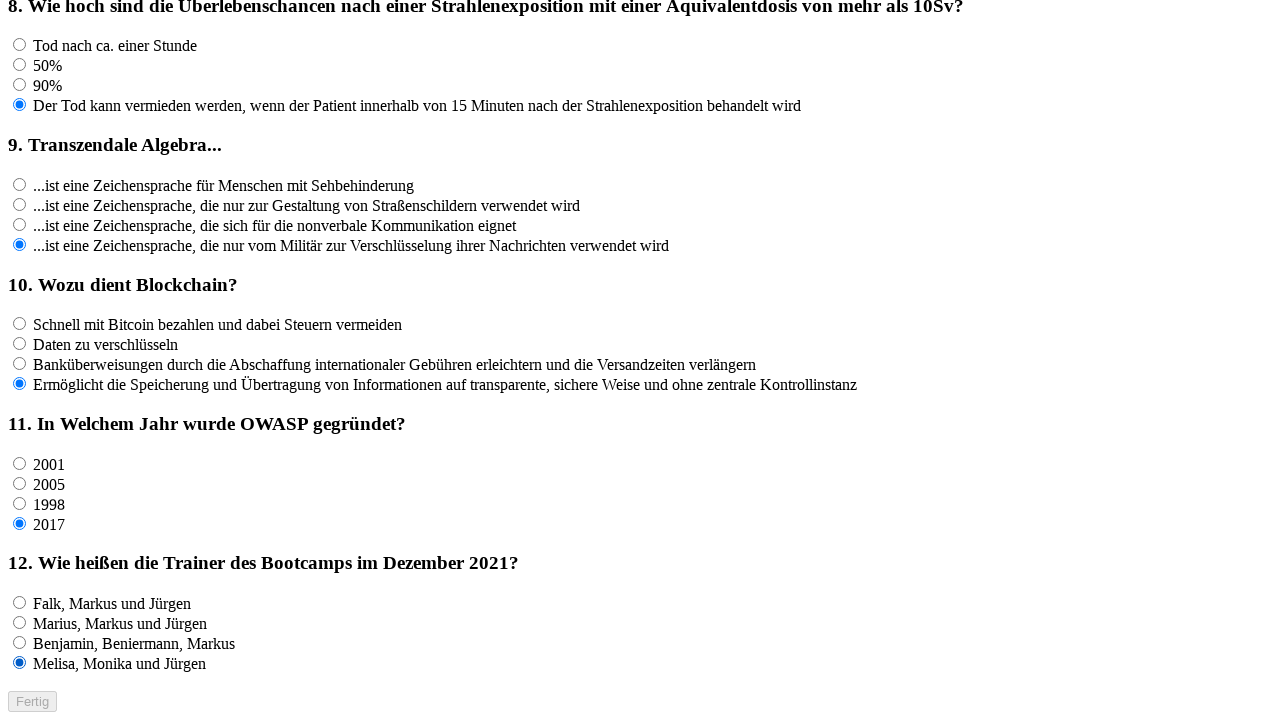

Waited 100ms for UI response
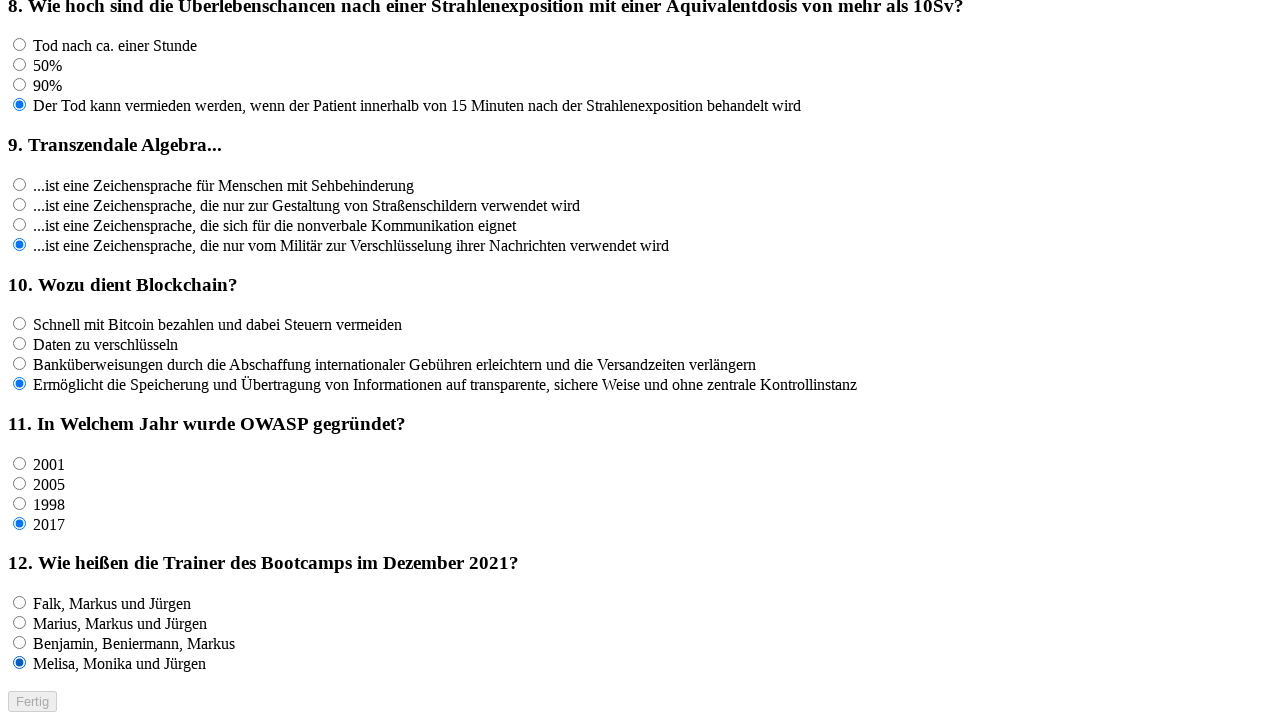

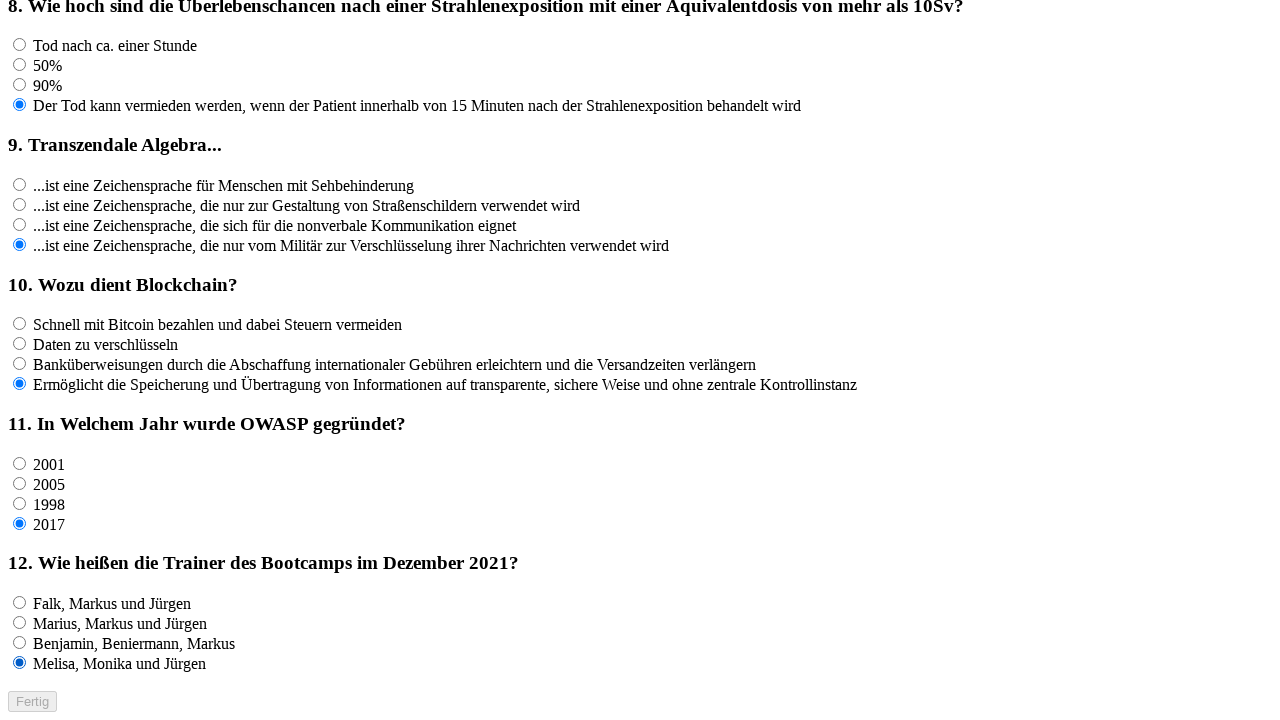